Fills all input fields in a large form with the value "1" and submits the form by clicking the submit button

Starting URL: http://suninjuly.github.io/huge_form.html

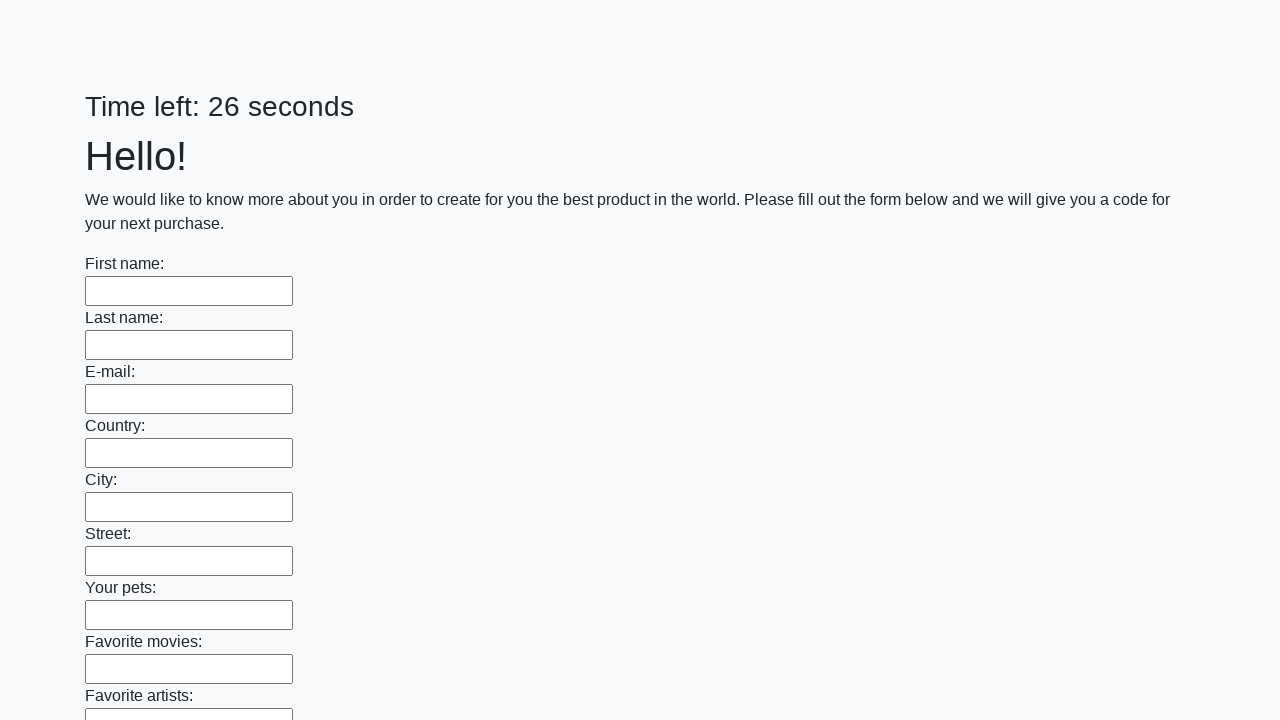

Navigated to huge form page
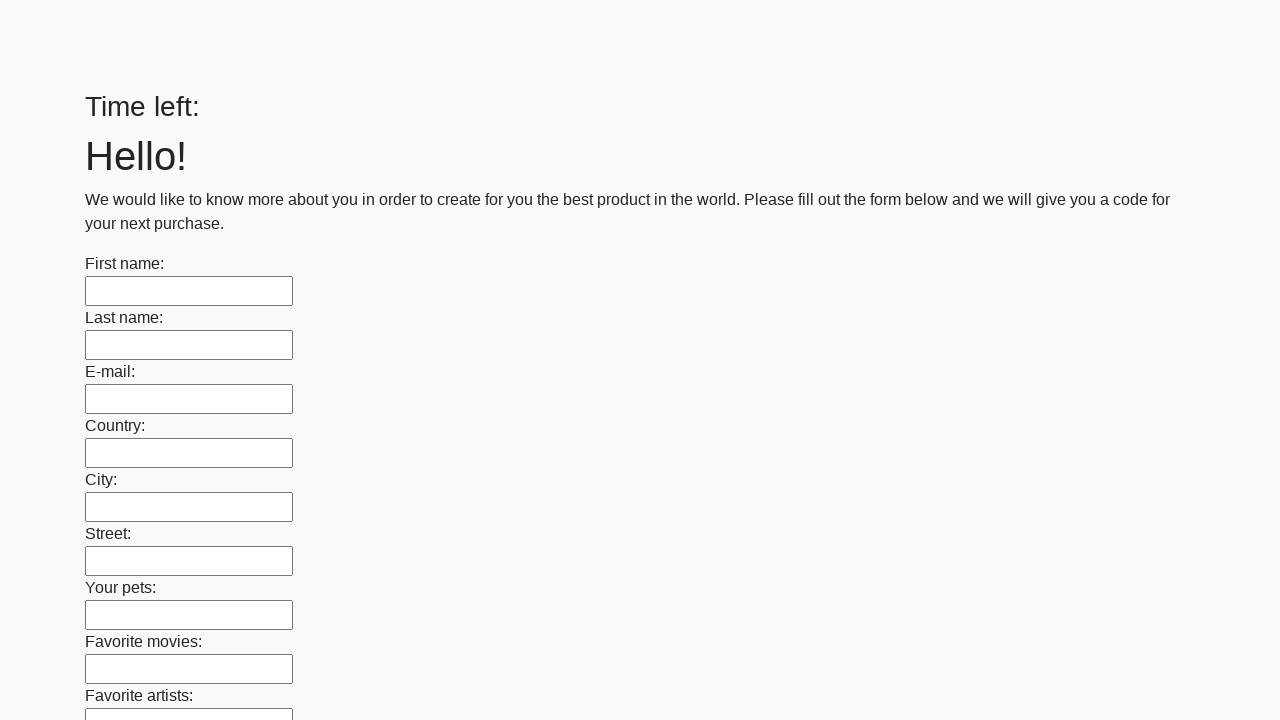

Filled an input field with '1' on input >> nth=0
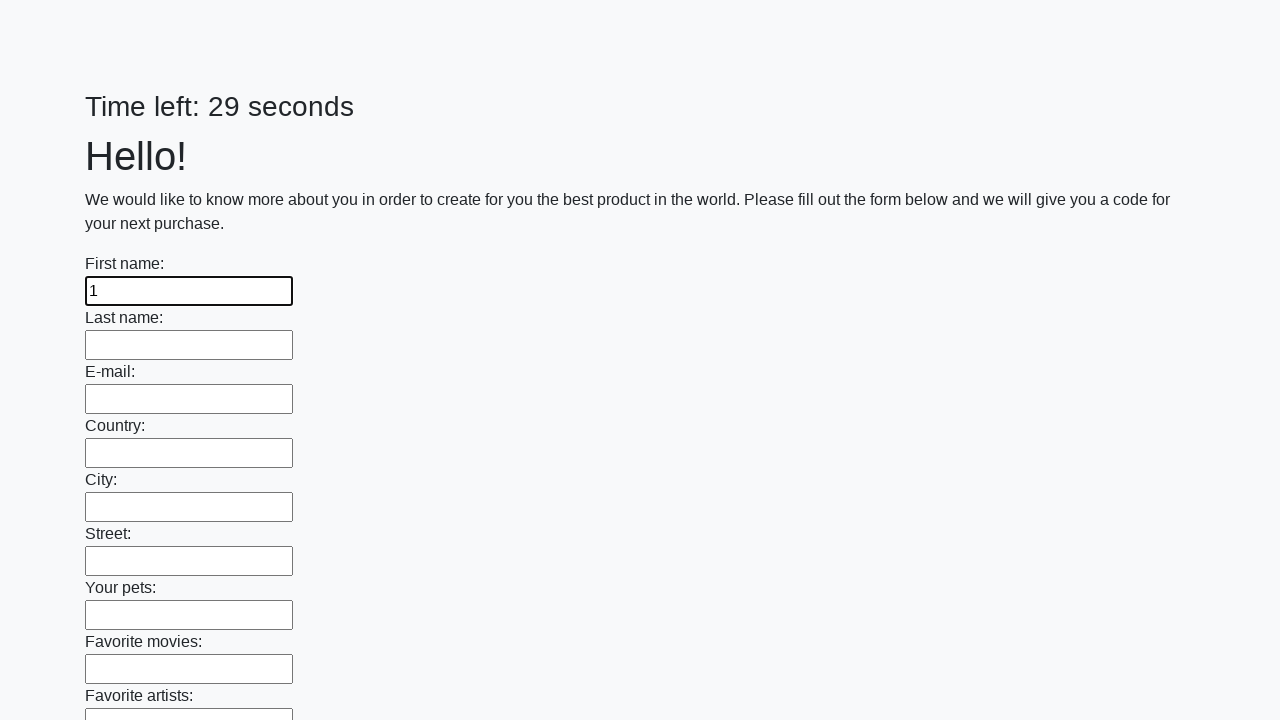

Filled an input field with '1' on input >> nth=1
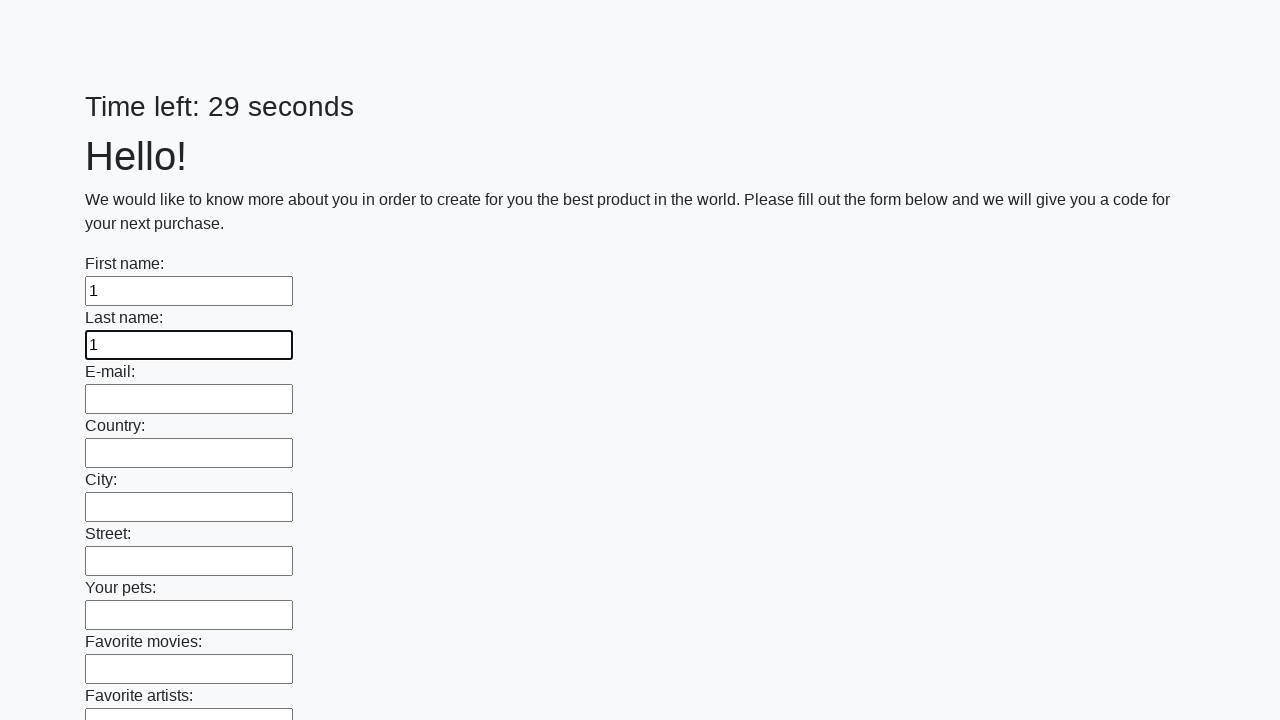

Filled an input field with '1' on input >> nth=2
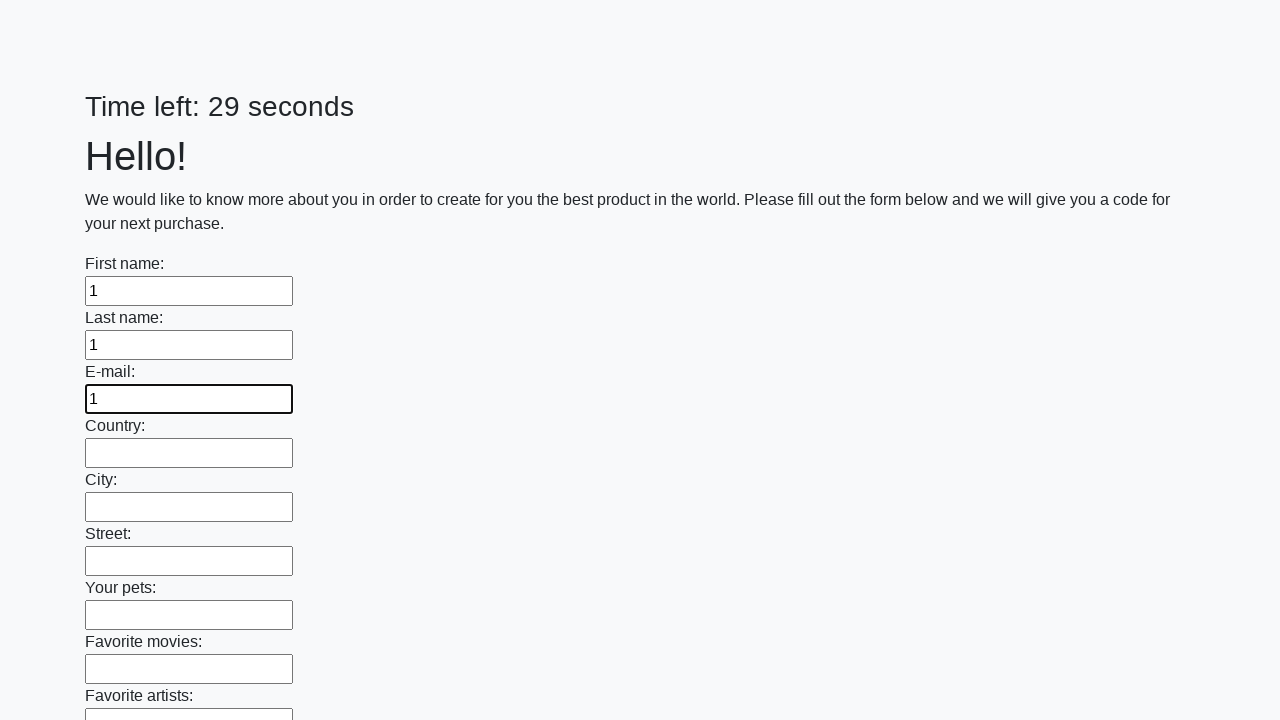

Filled an input field with '1' on input >> nth=3
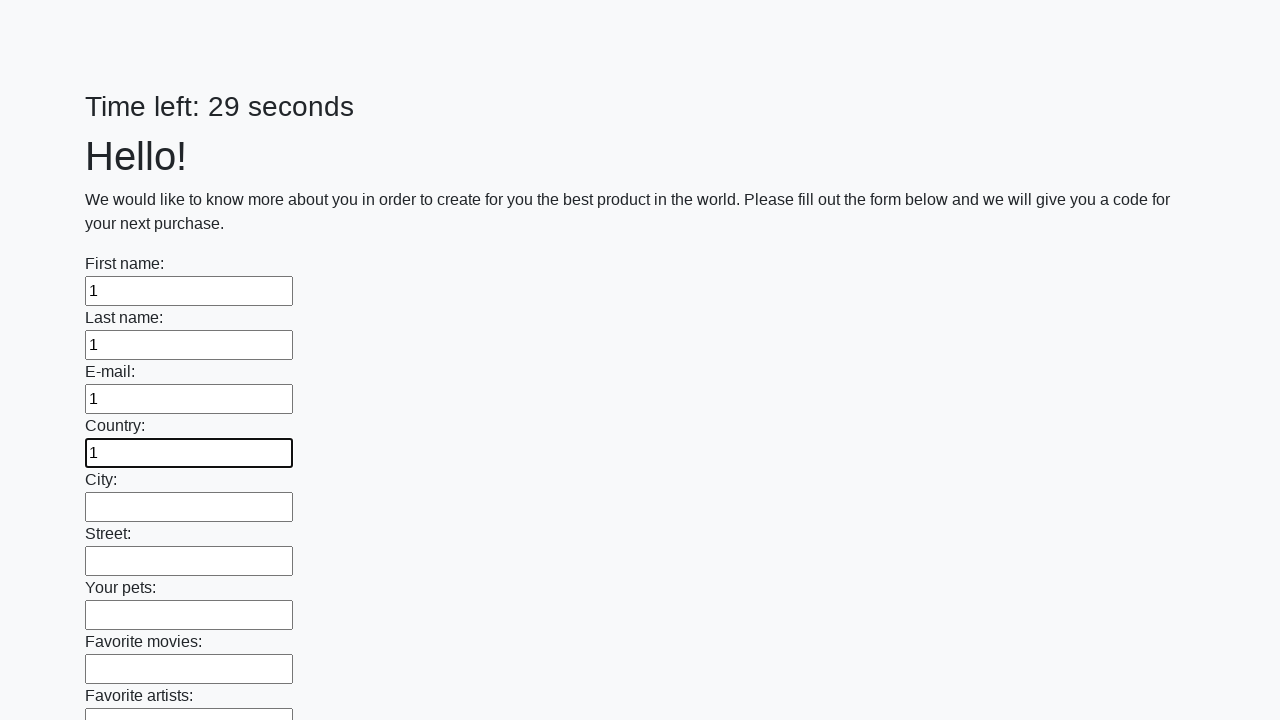

Filled an input field with '1' on input >> nth=4
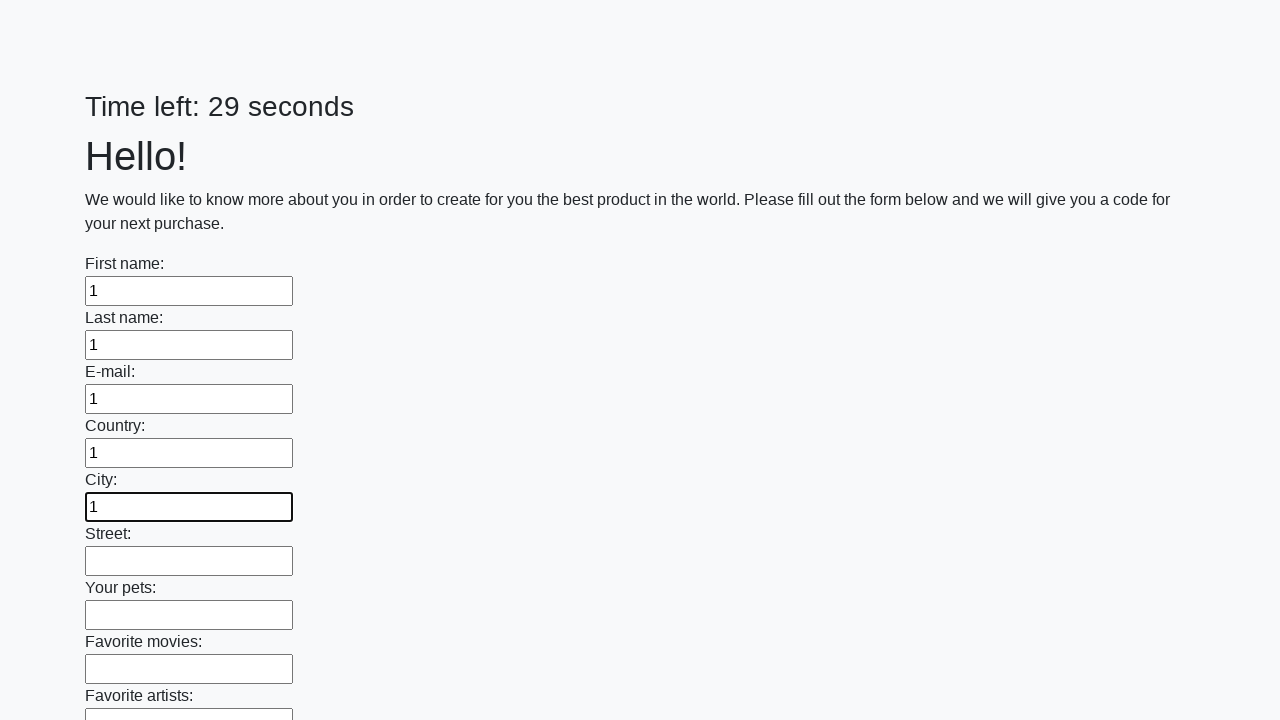

Filled an input field with '1' on input >> nth=5
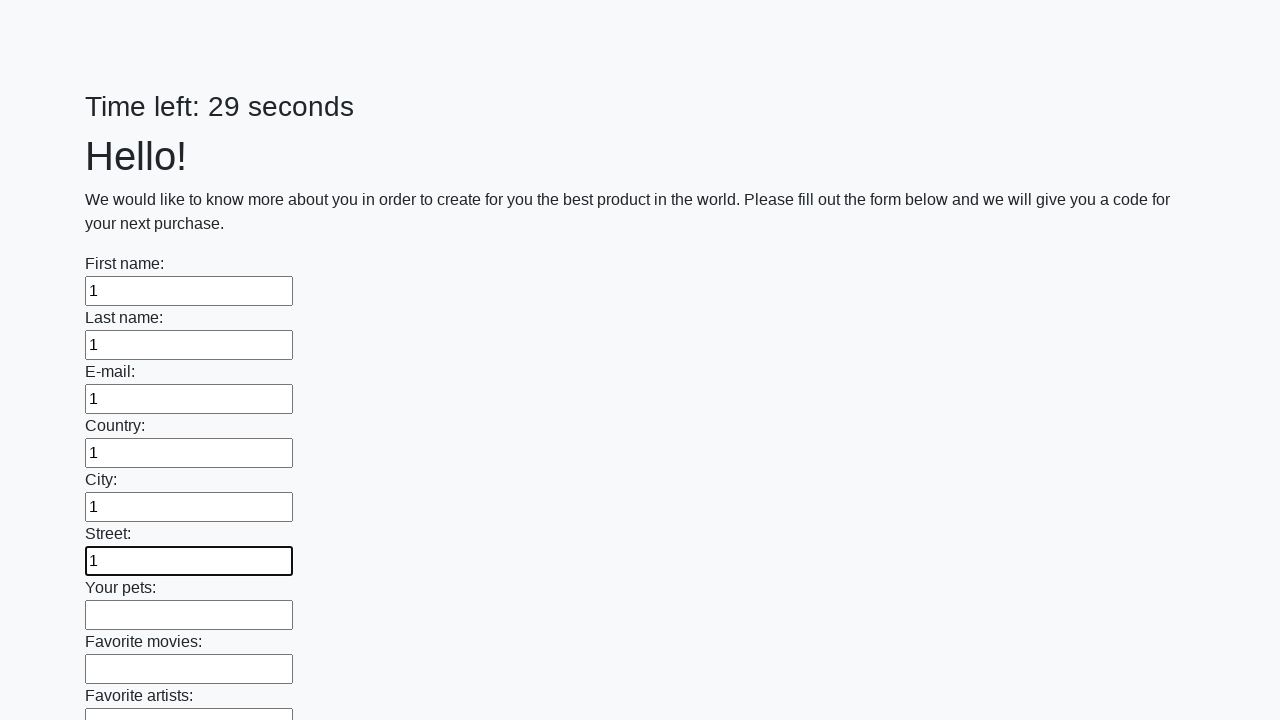

Filled an input field with '1' on input >> nth=6
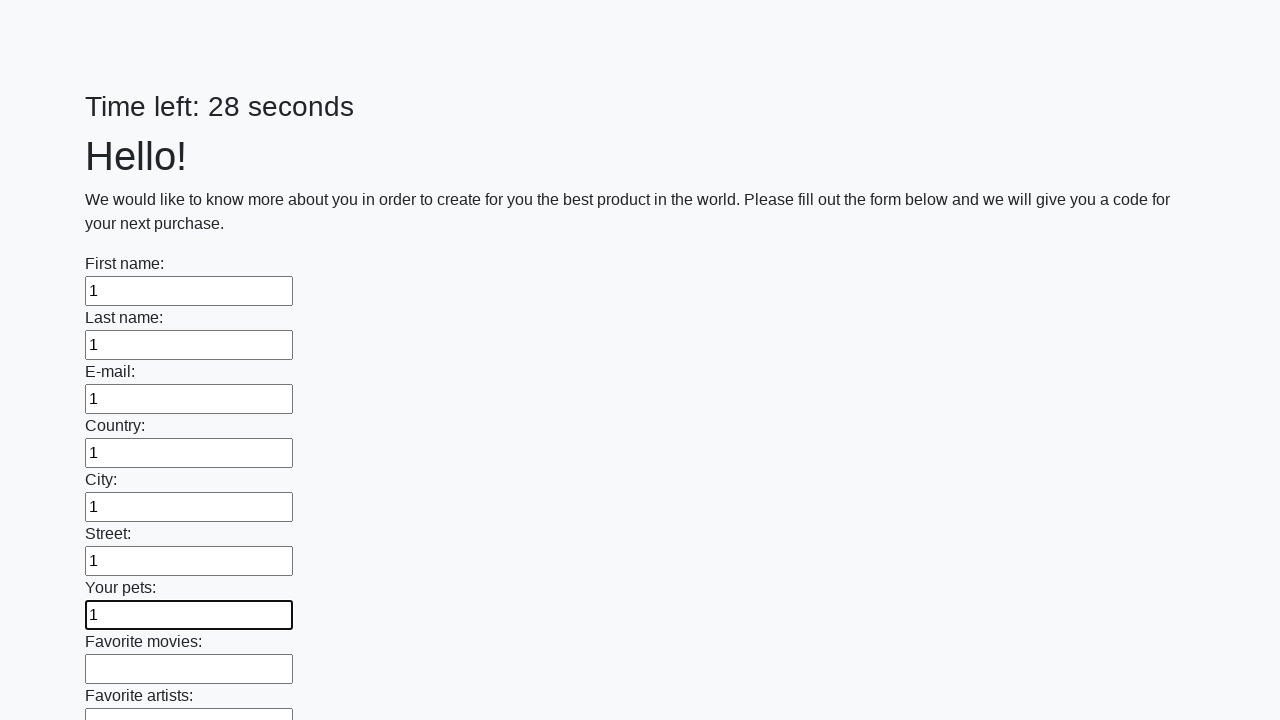

Filled an input field with '1' on input >> nth=7
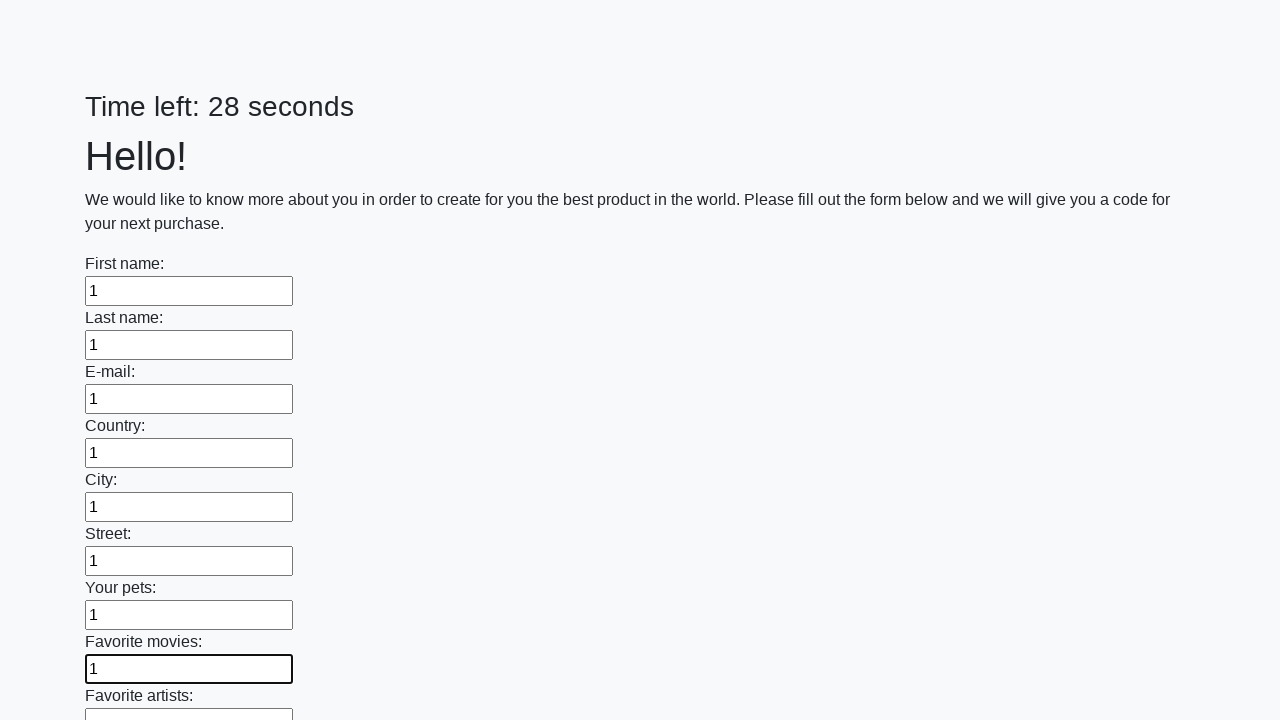

Filled an input field with '1' on input >> nth=8
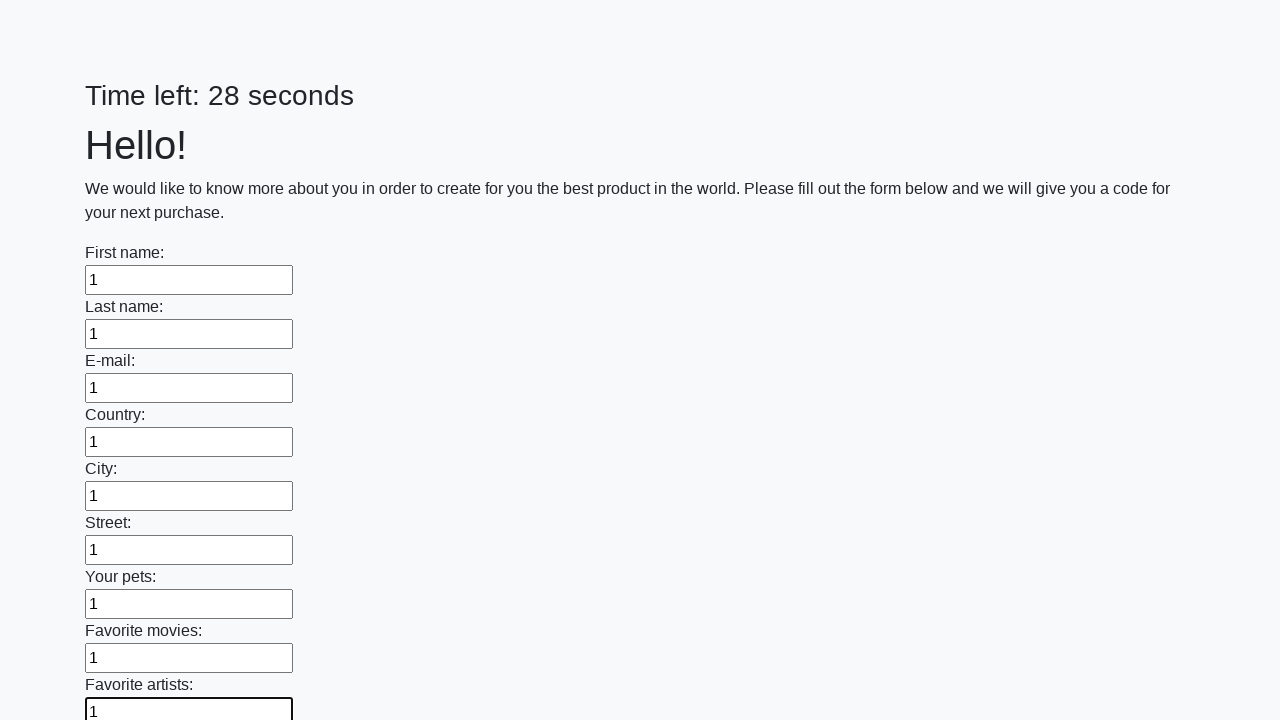

Filled an input field with '1' on input >> nth=9
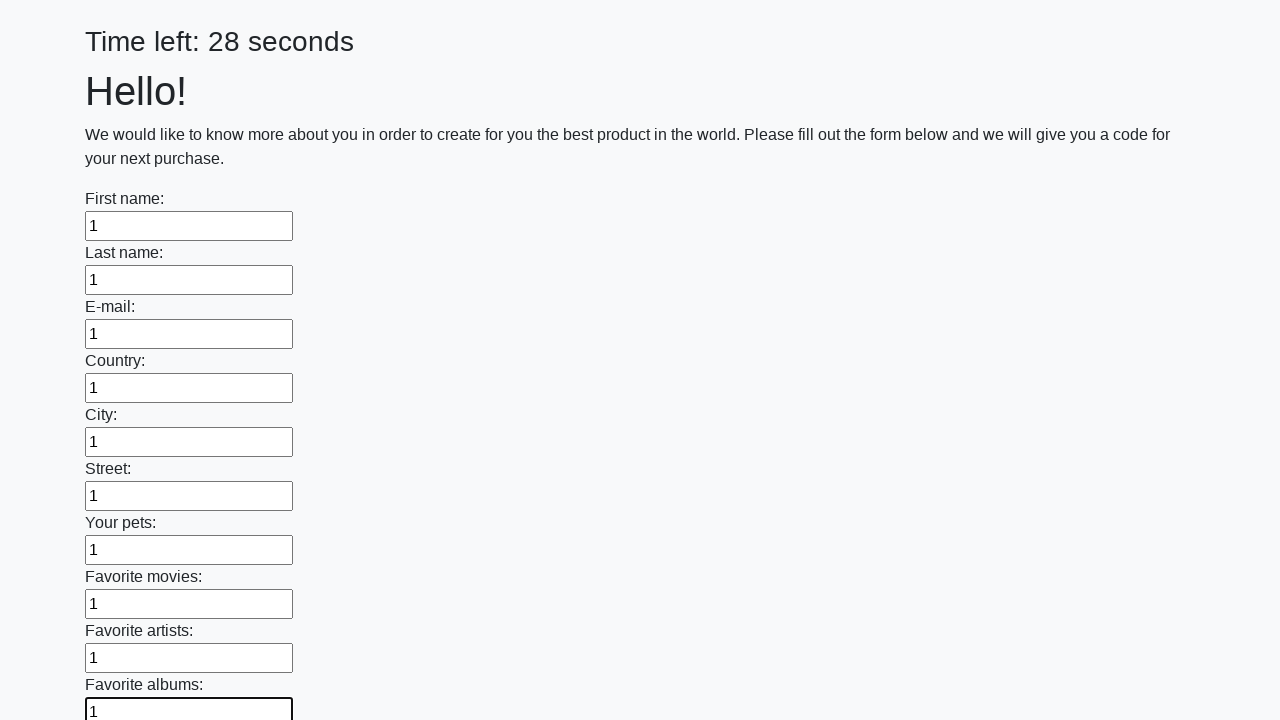

Filled an input field with '1' on input >> nth=10
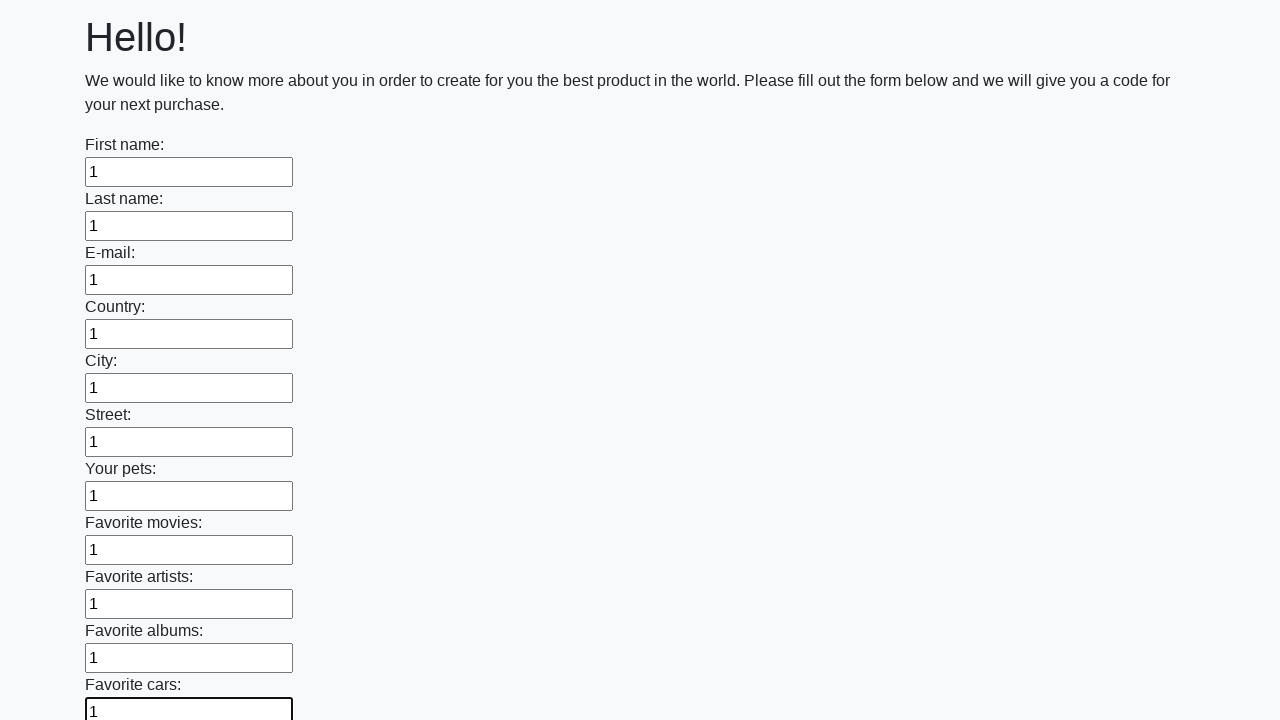

Filled an input field with '1' on input >> nth=11
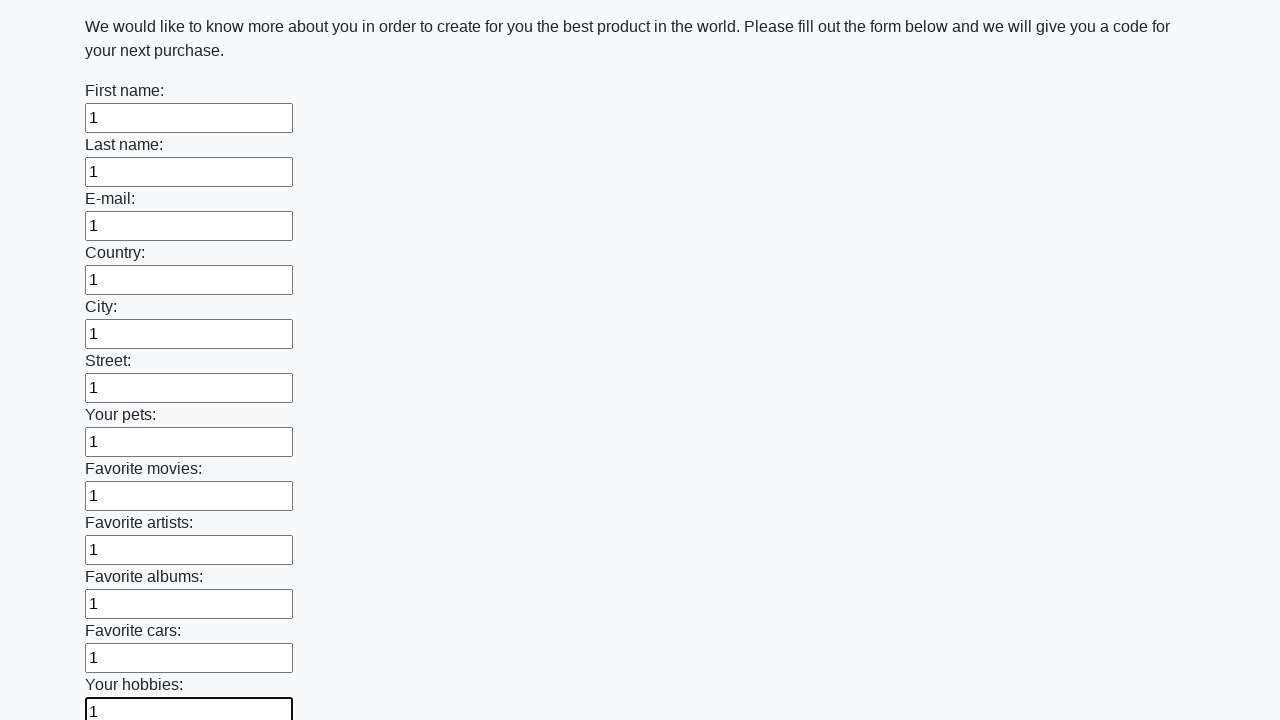

Filled an input field with '1' on input >> nth=12
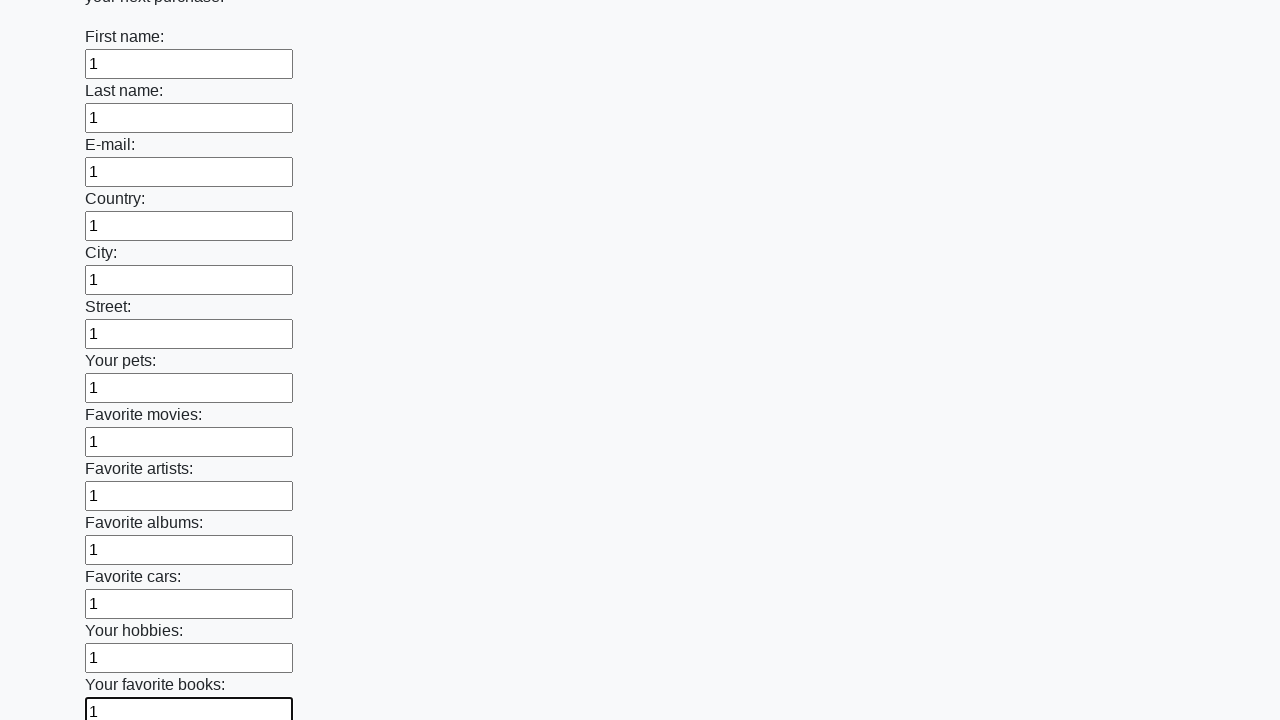

Filled an input field with '1' on input >> nth=13
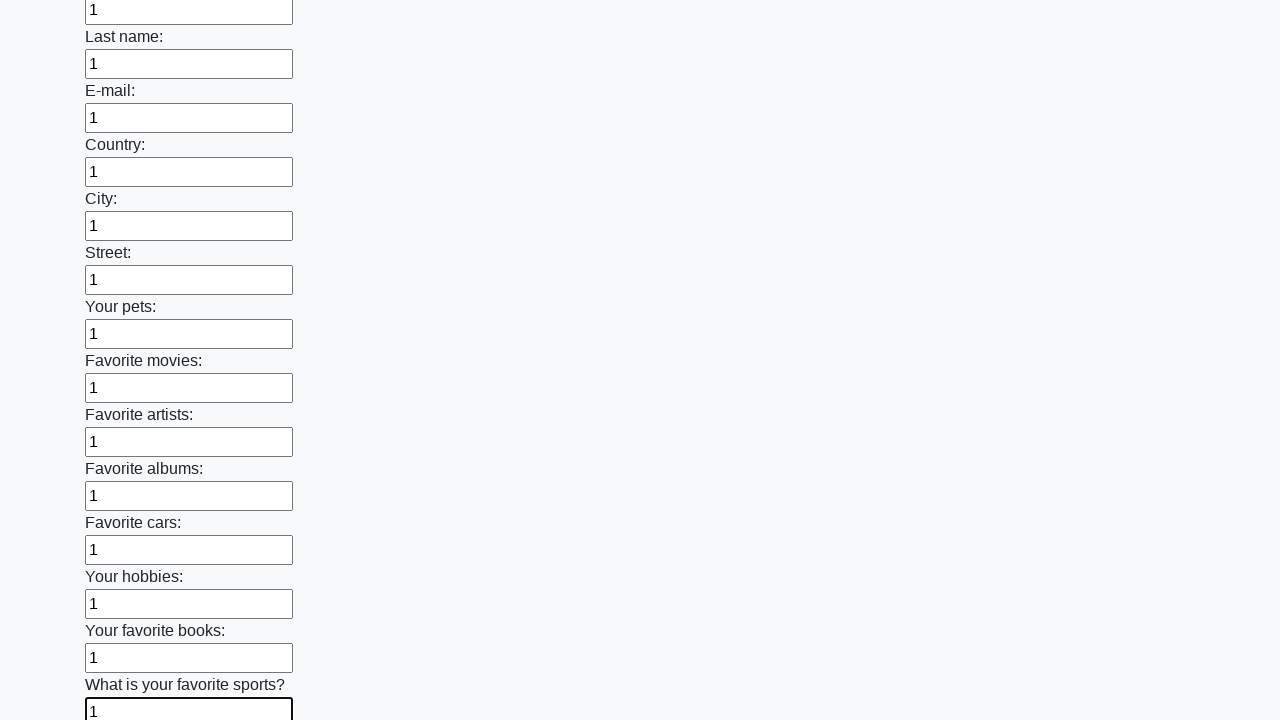

Filled an input field with '1' on input >> nth=14
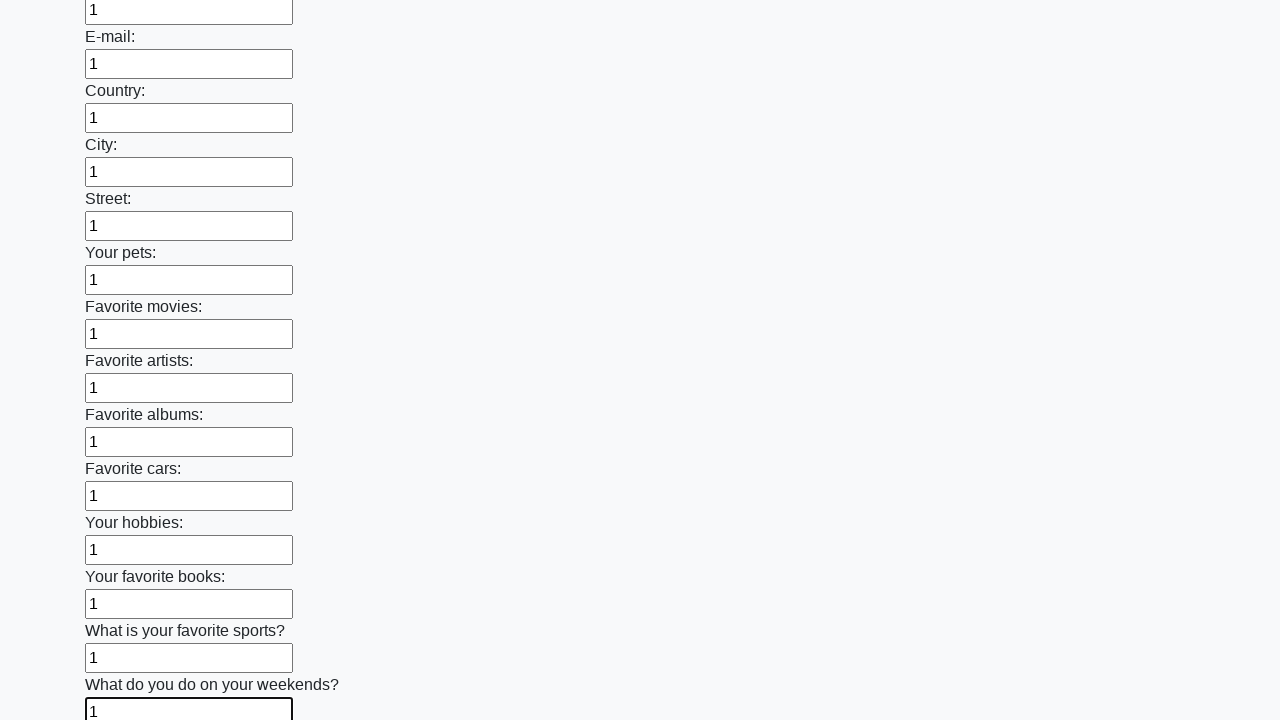

Filled an input field with '1' on input >> nth=15
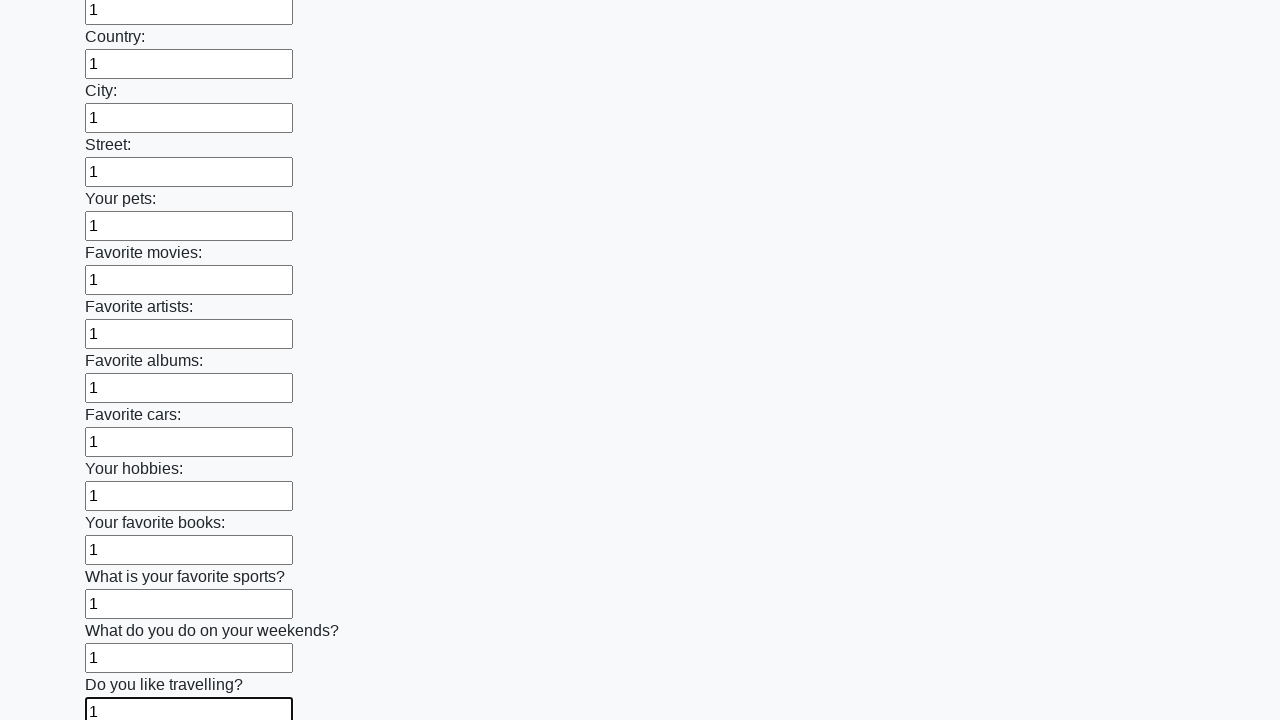

Filled an input field with '1' on input >> nth=16
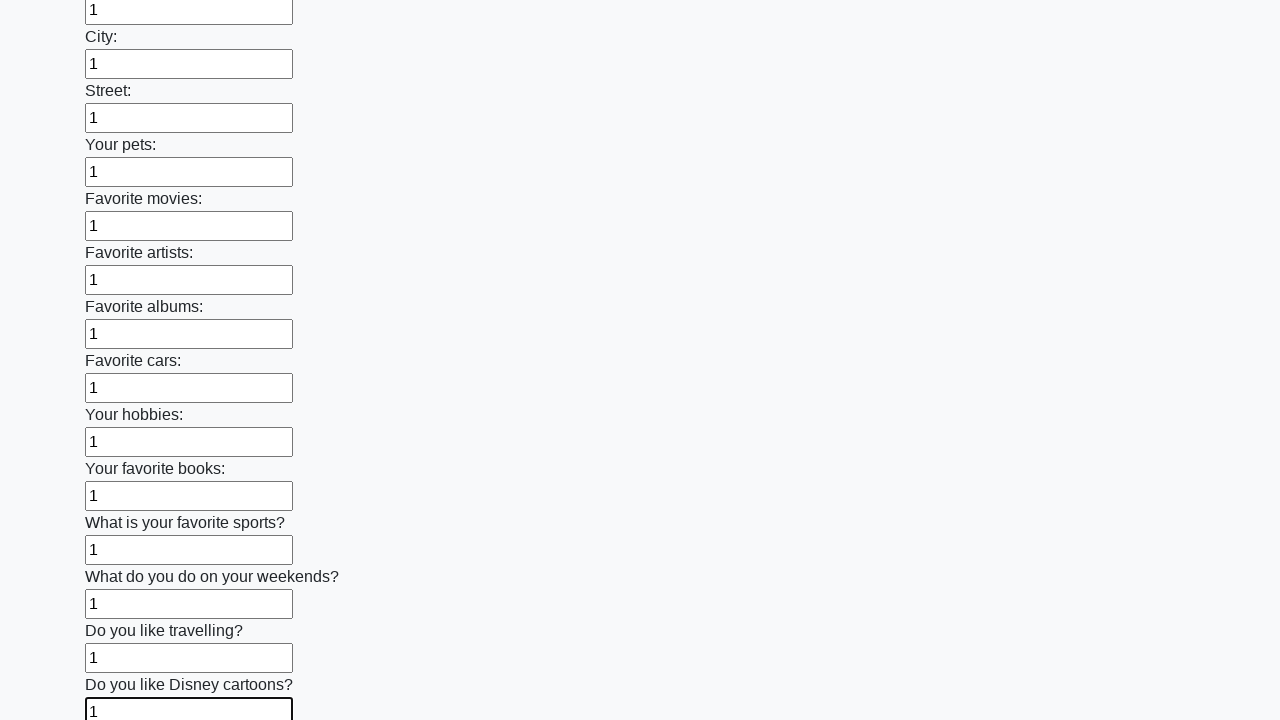

Filled an input field with '1' on input >> nth=17
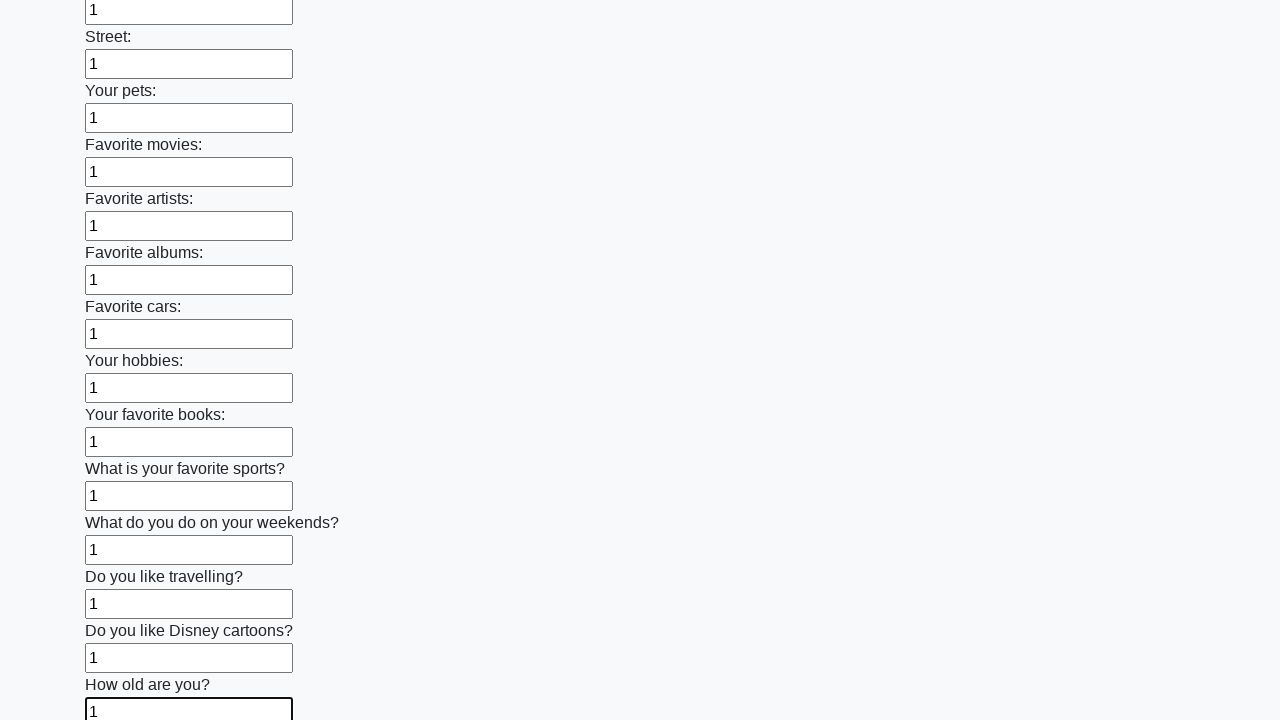

Filled an input field with '1' on input >> nth=18
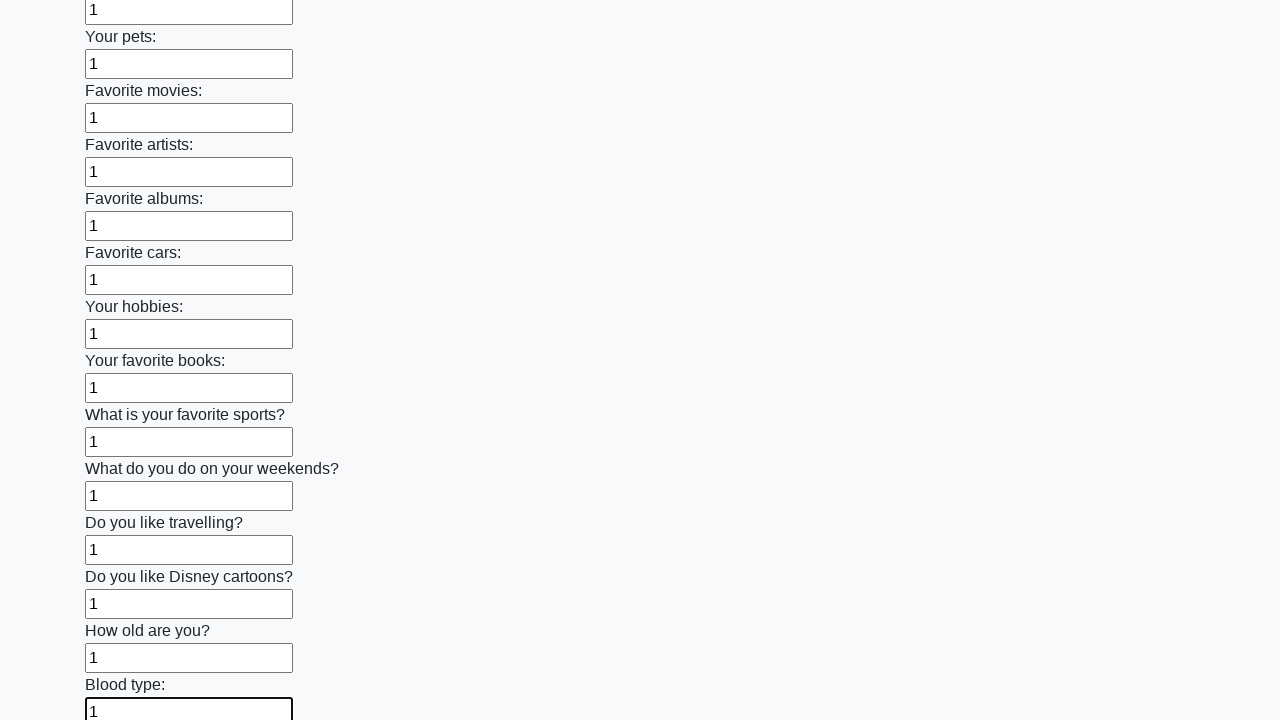

Filled an input field with '1' on input >> nth=19
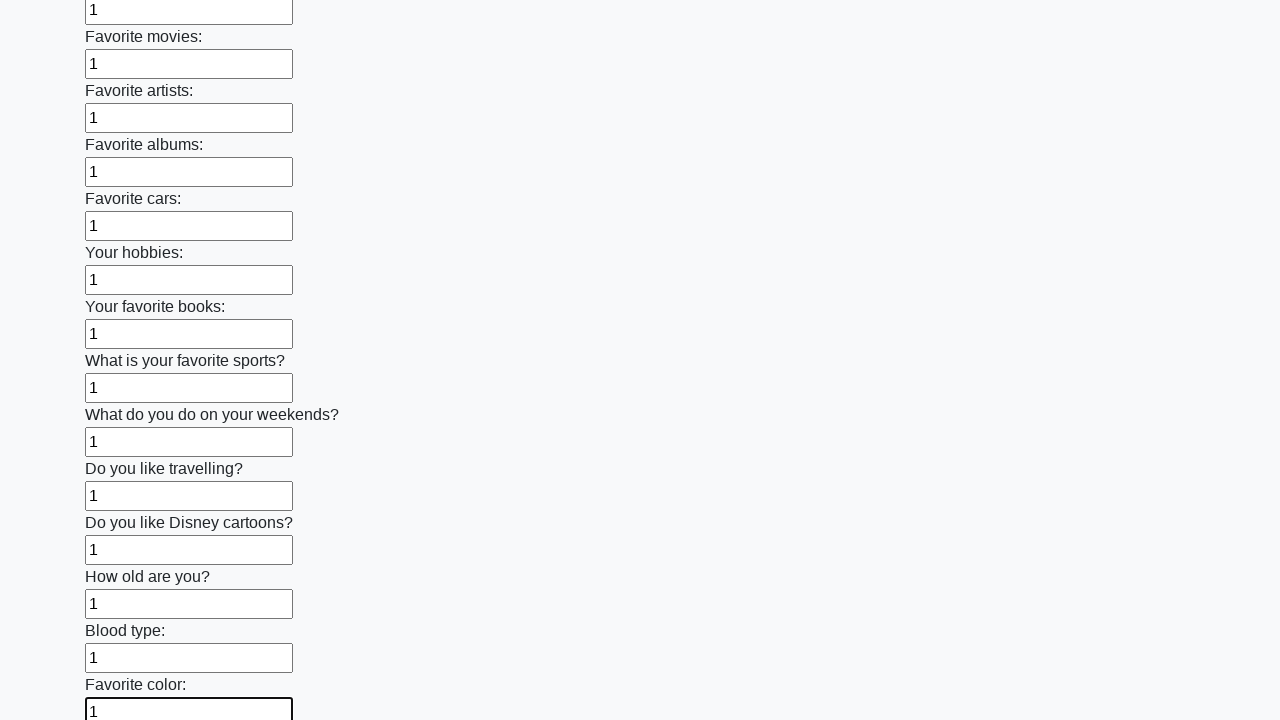

Filled an input field with '1' on input >> nth=20
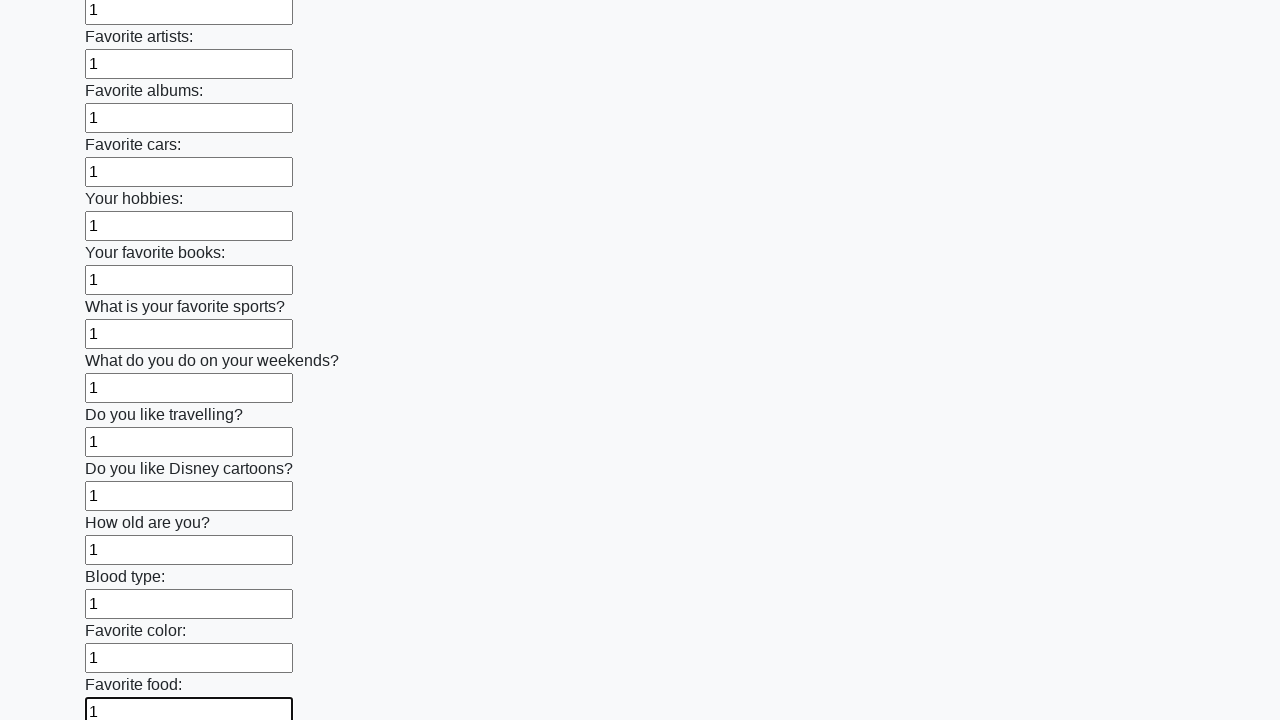

Filled an input field with '1' on input >> nth=21
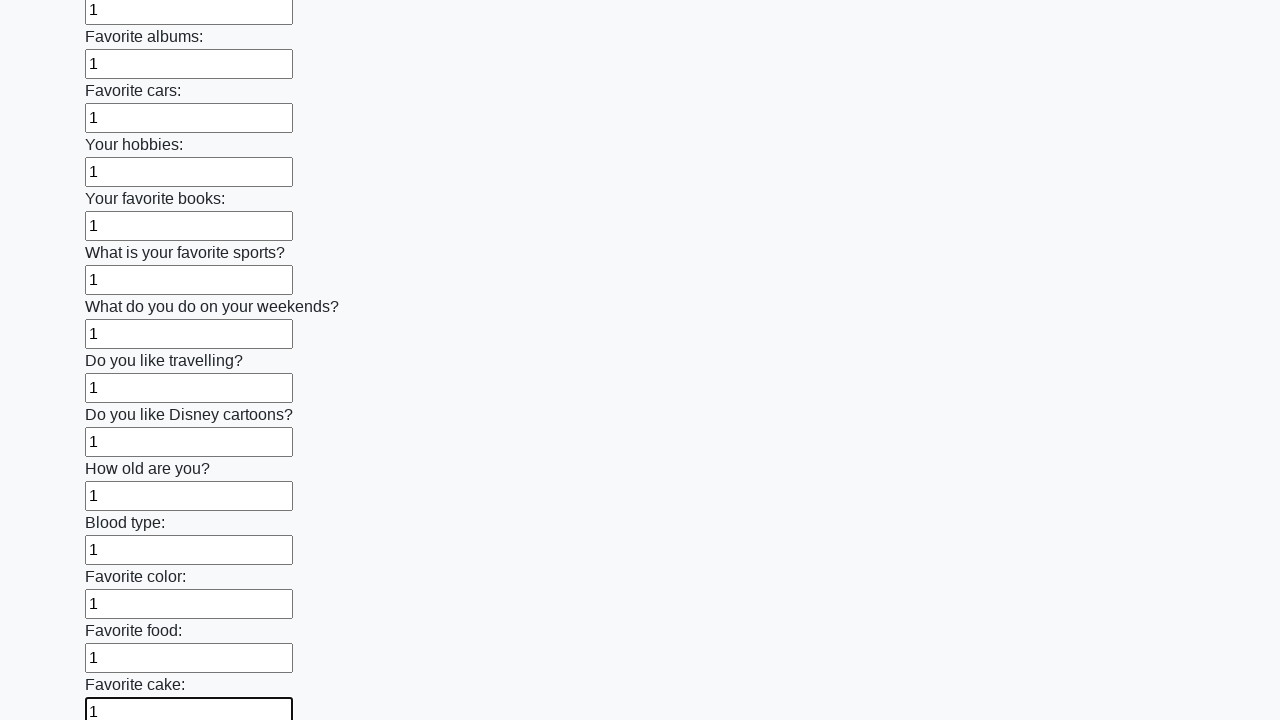

Filled an input field with '1' on input >> nth=22
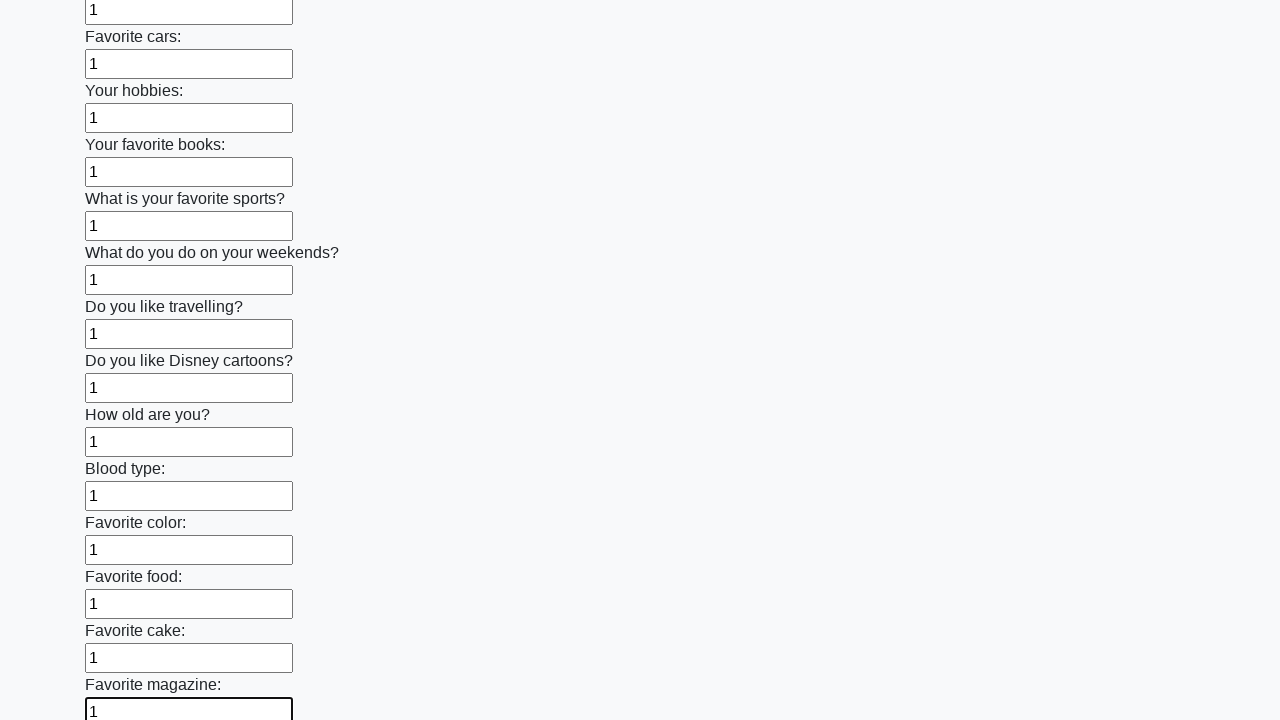

Filled an input field with '1' on input >> nth=23
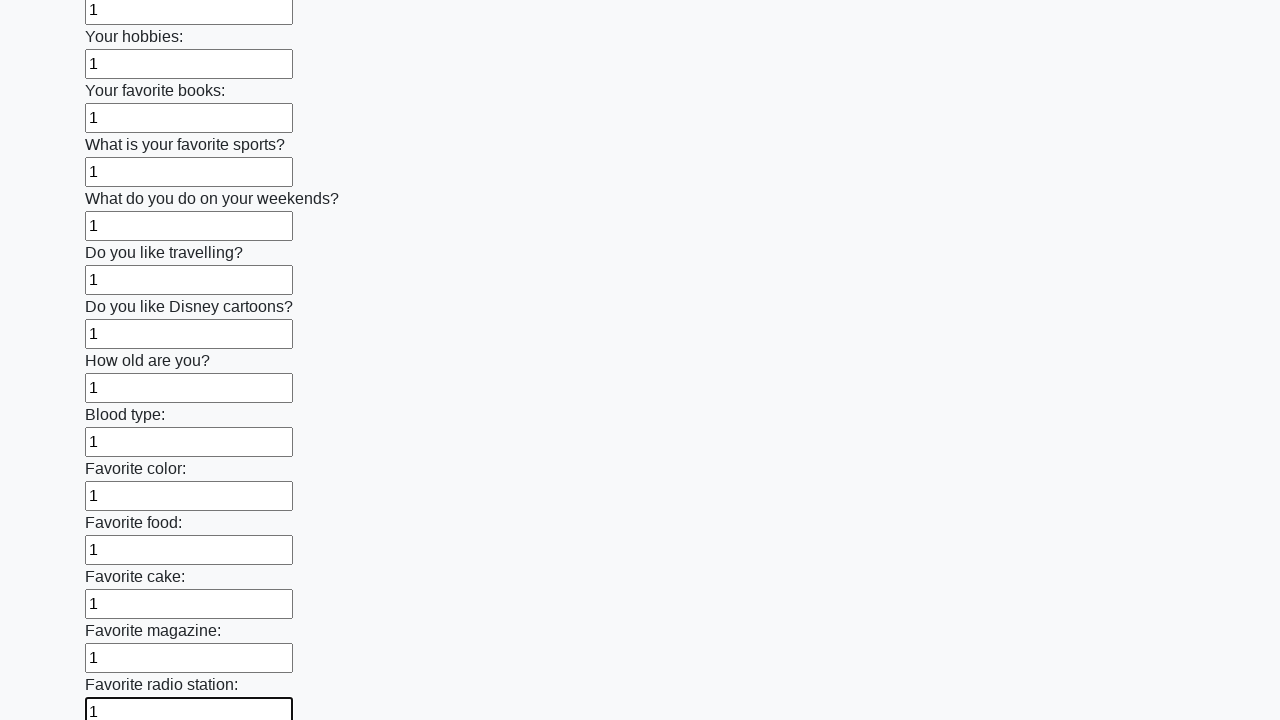

Filled an input field with '1' on input >> nth=24
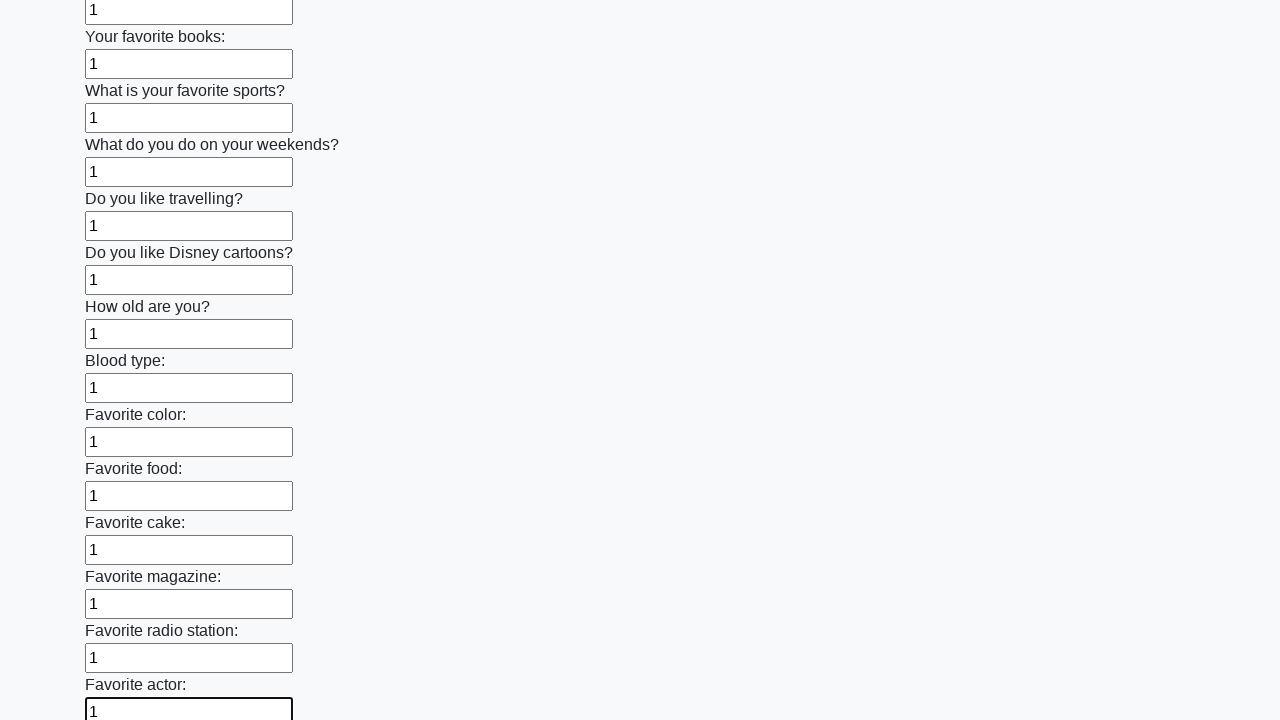

Filled an input field with '1' on input >> nth=25
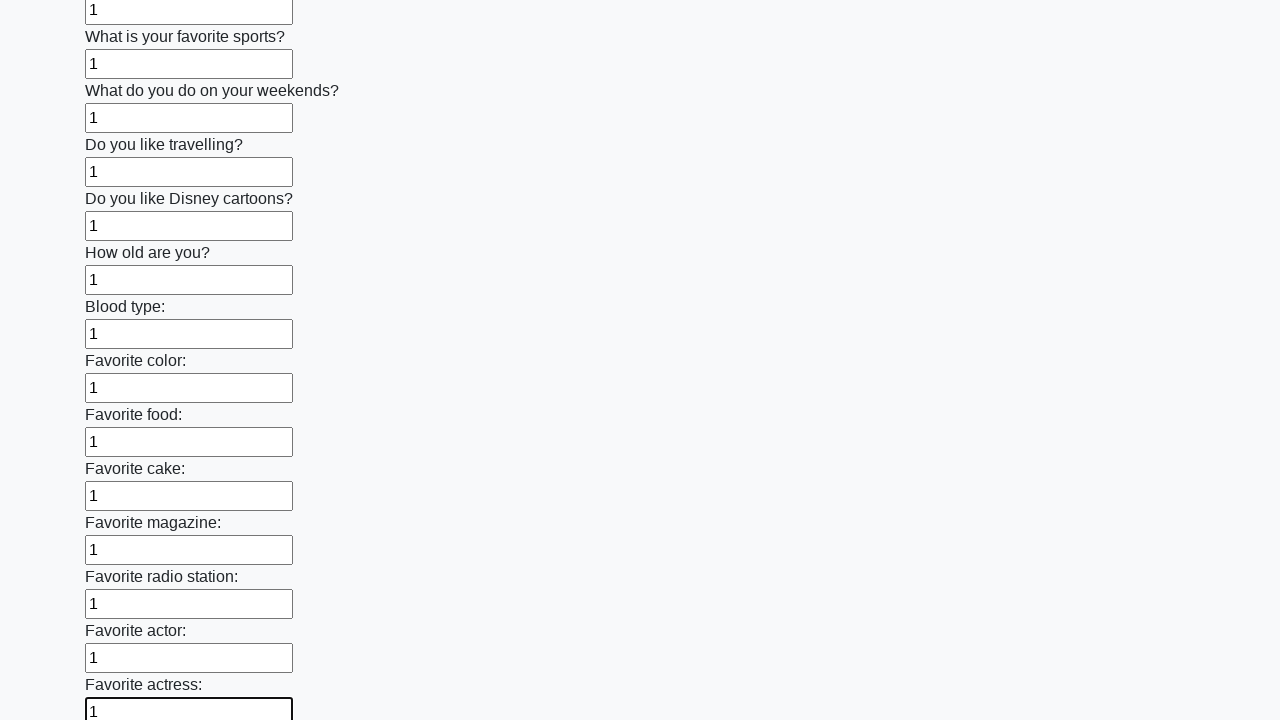

Filled an input field with '1' on input >> nth=26
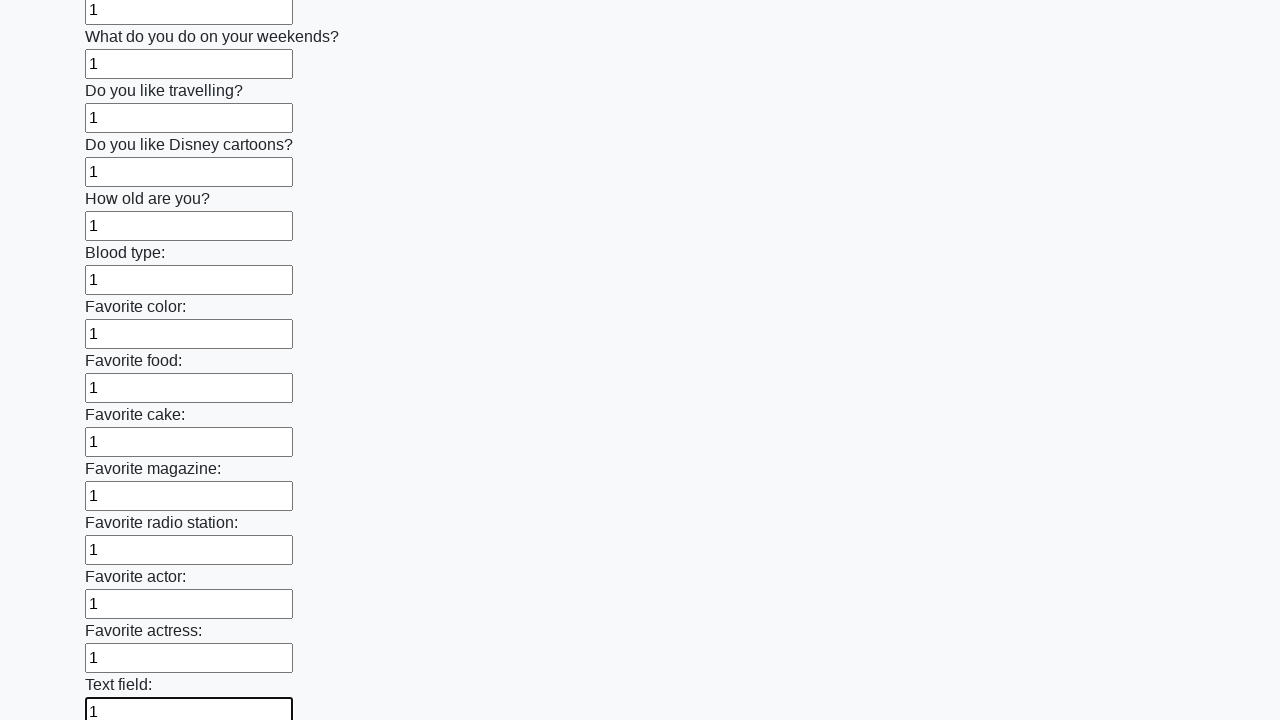

Filled an input field with '1' on input >> nth=27
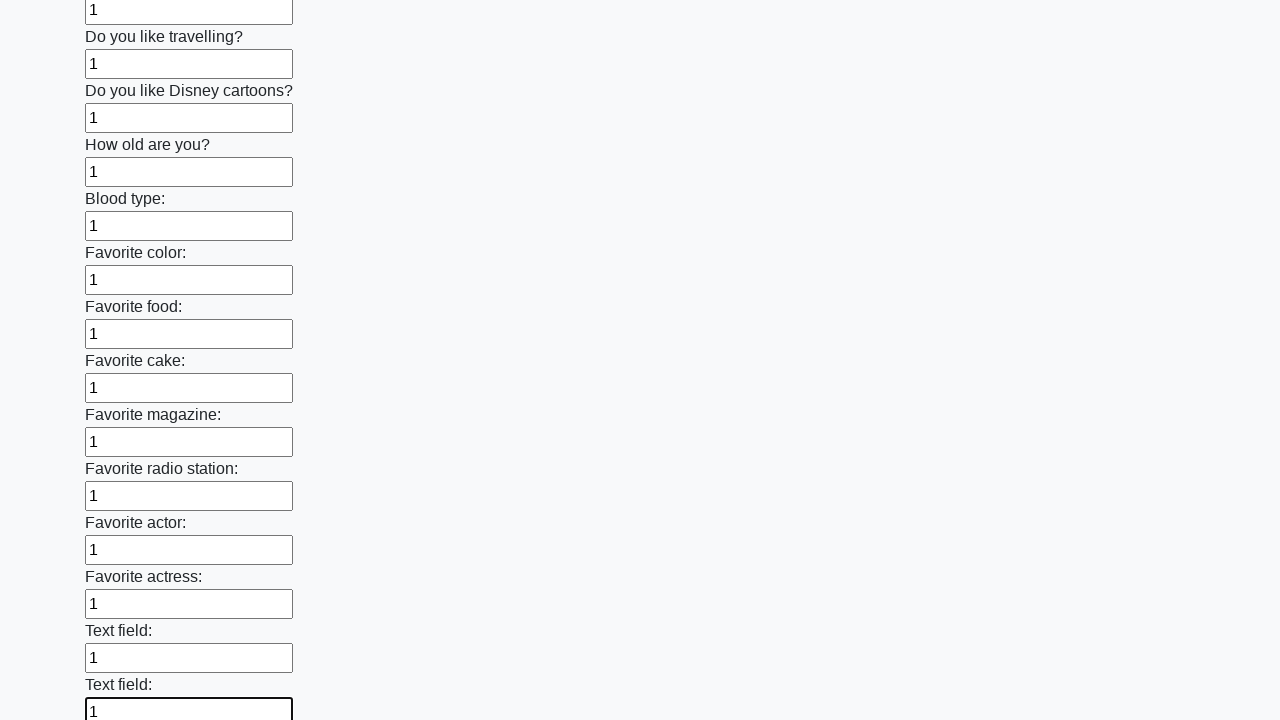

Filled an input field with '1' on input >> nth=28
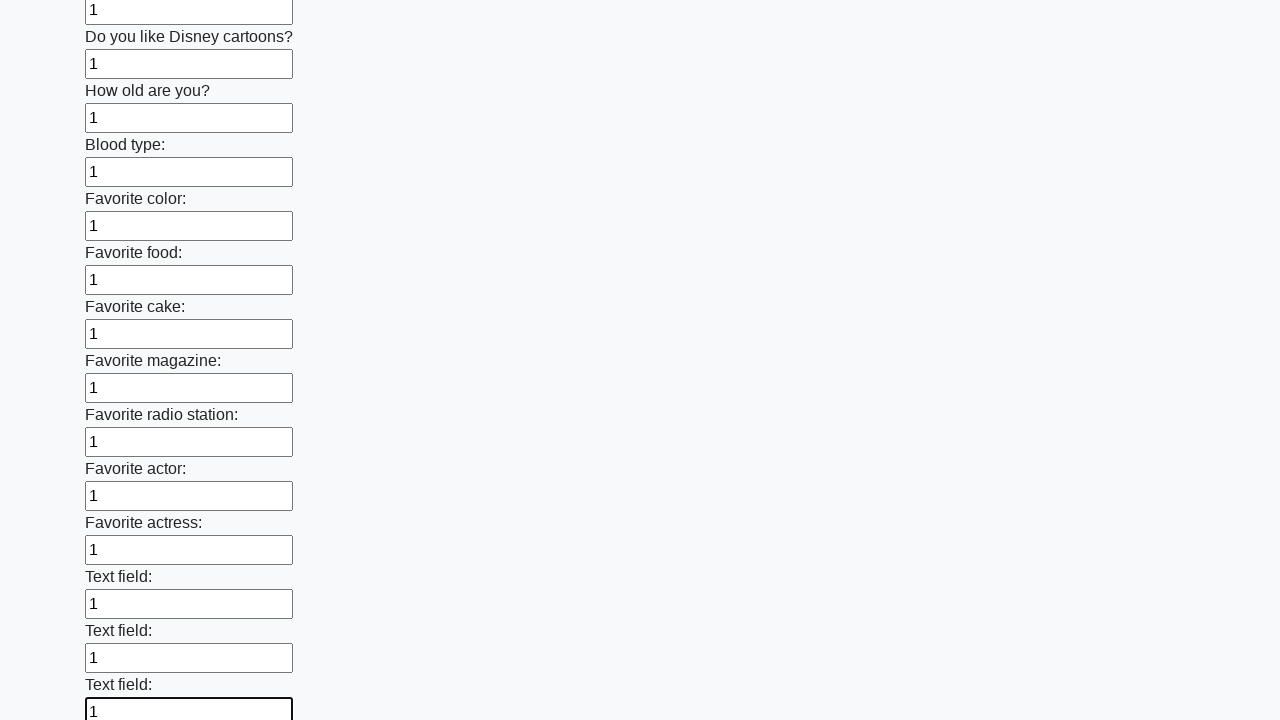

Filled an input field with '1' on input >> nth=29
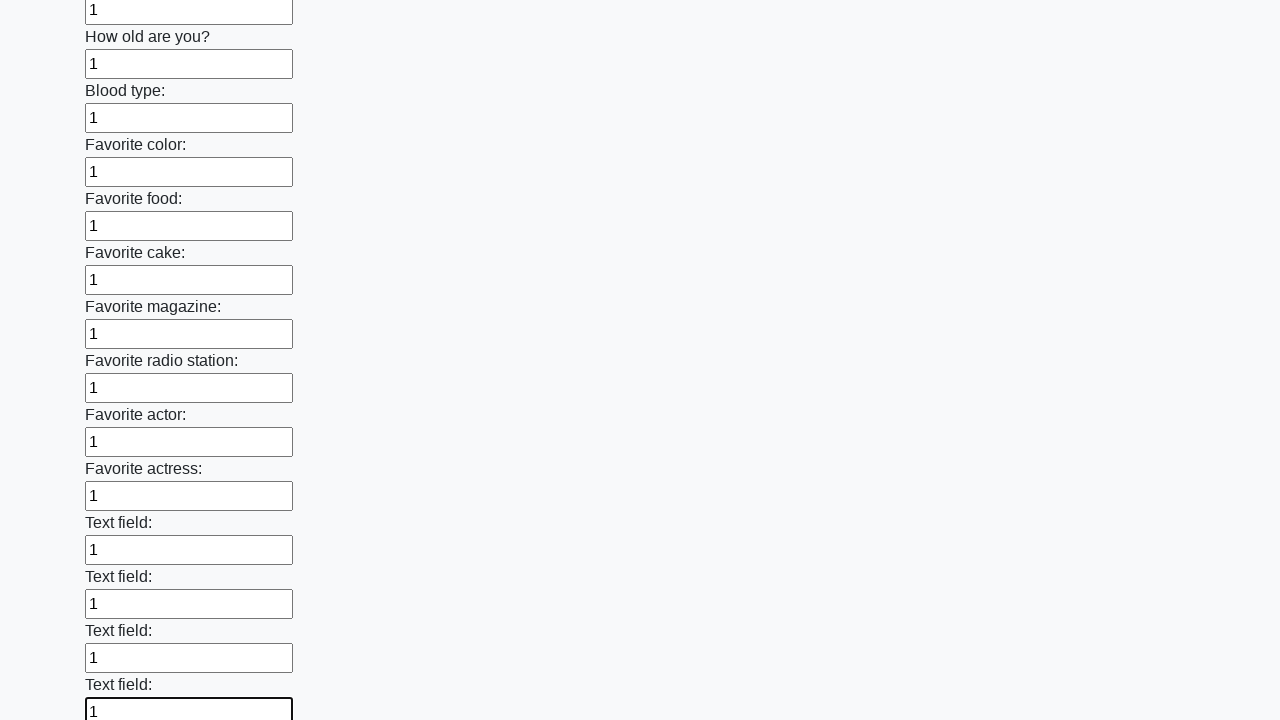

Filled an input field with '1' on input >> nth=30
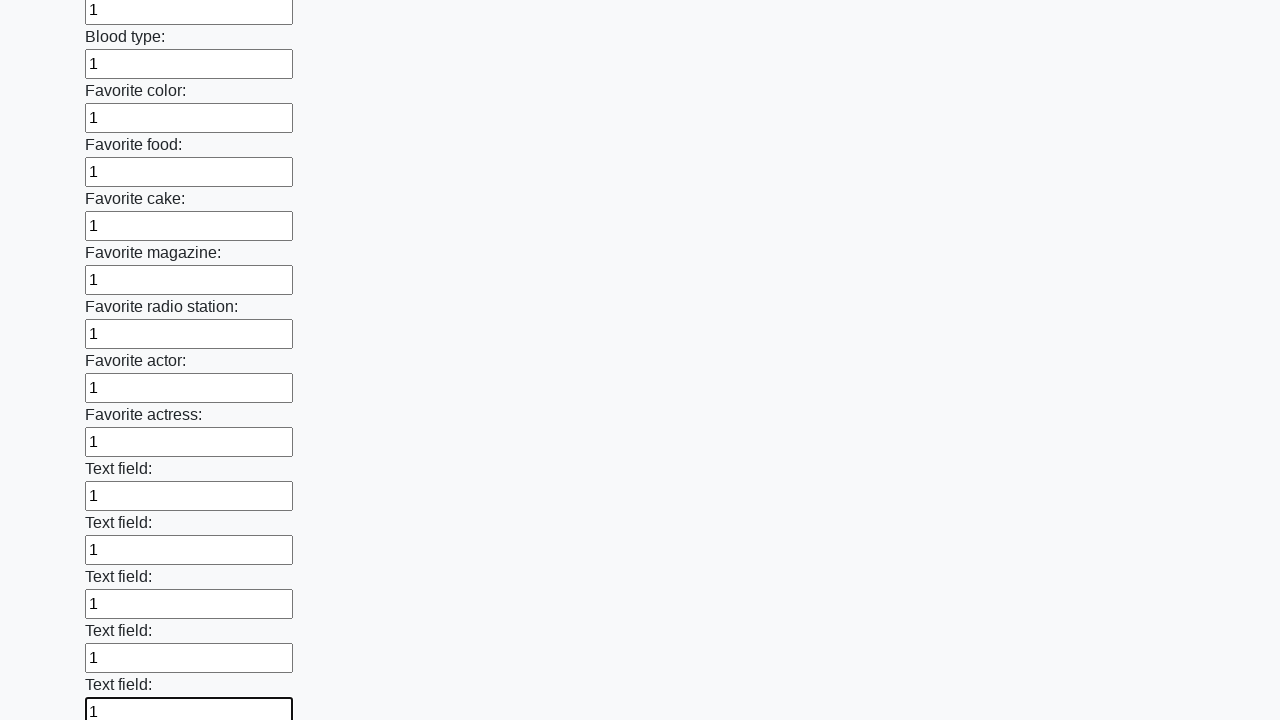

Filled an input field with '1' on input >> nth=31
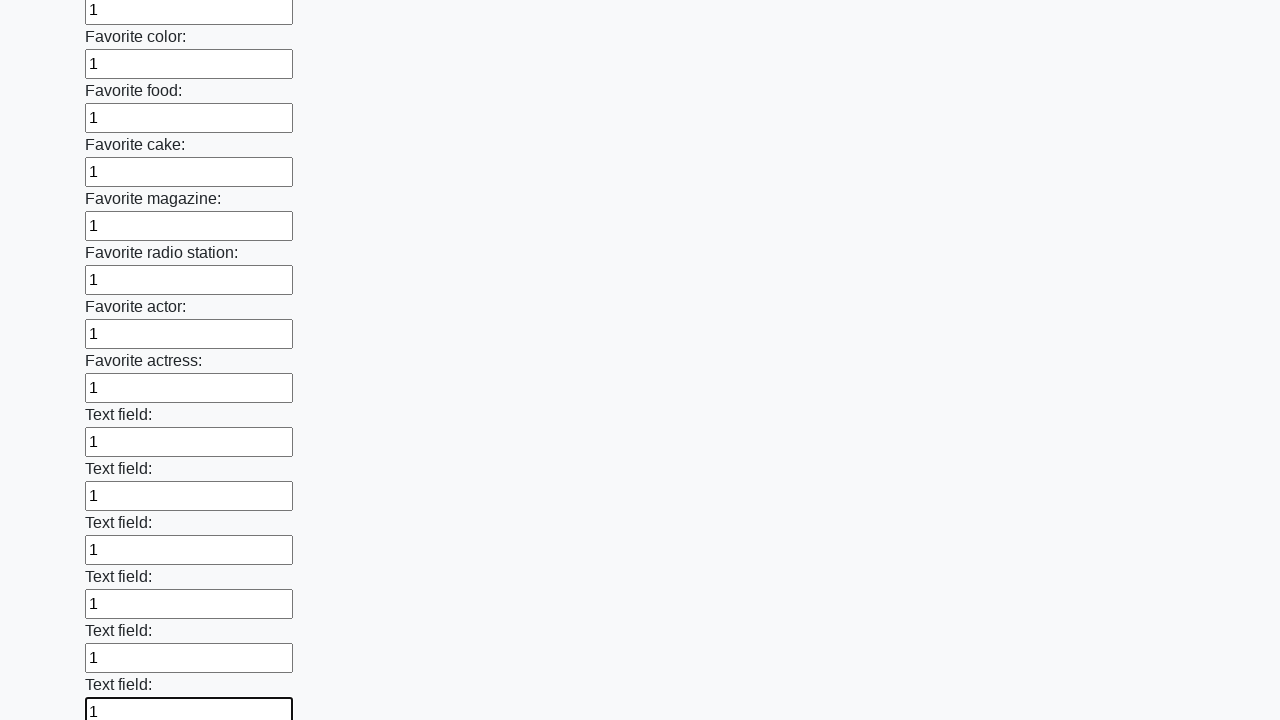

Filled an input field with '1' on input >> nth=32
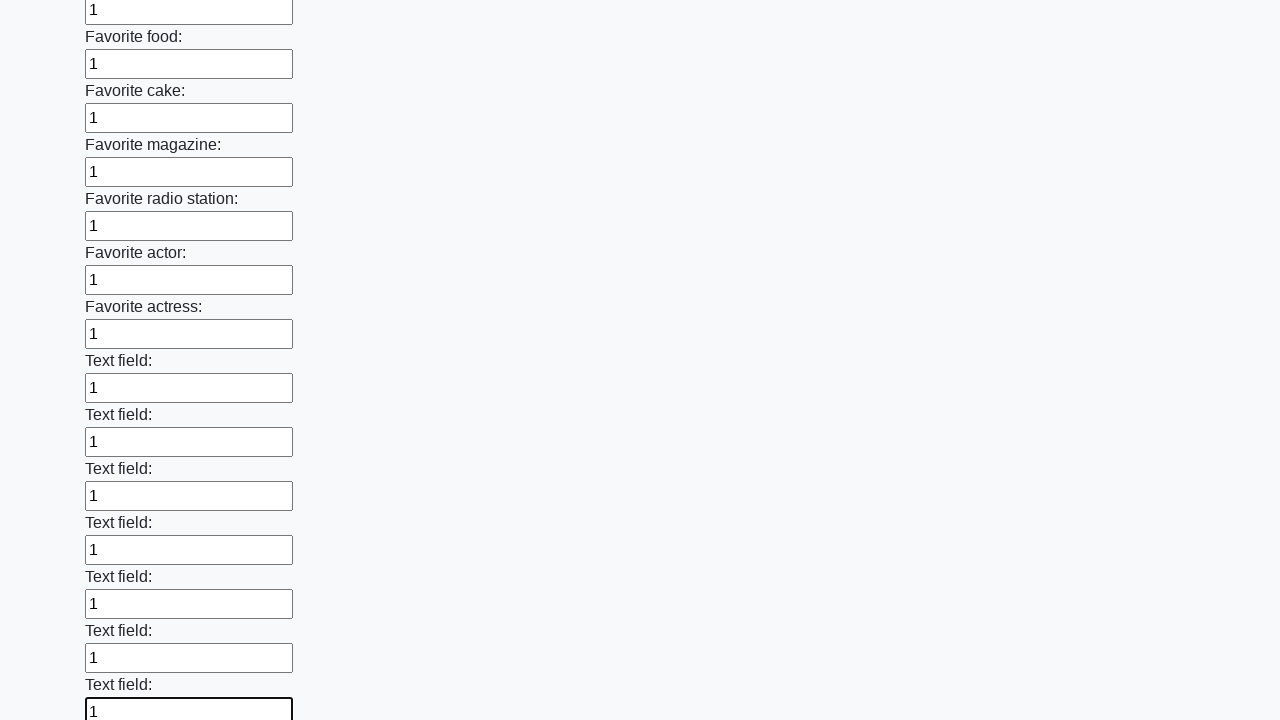

Filled an input field with '1' on input >> nth=33
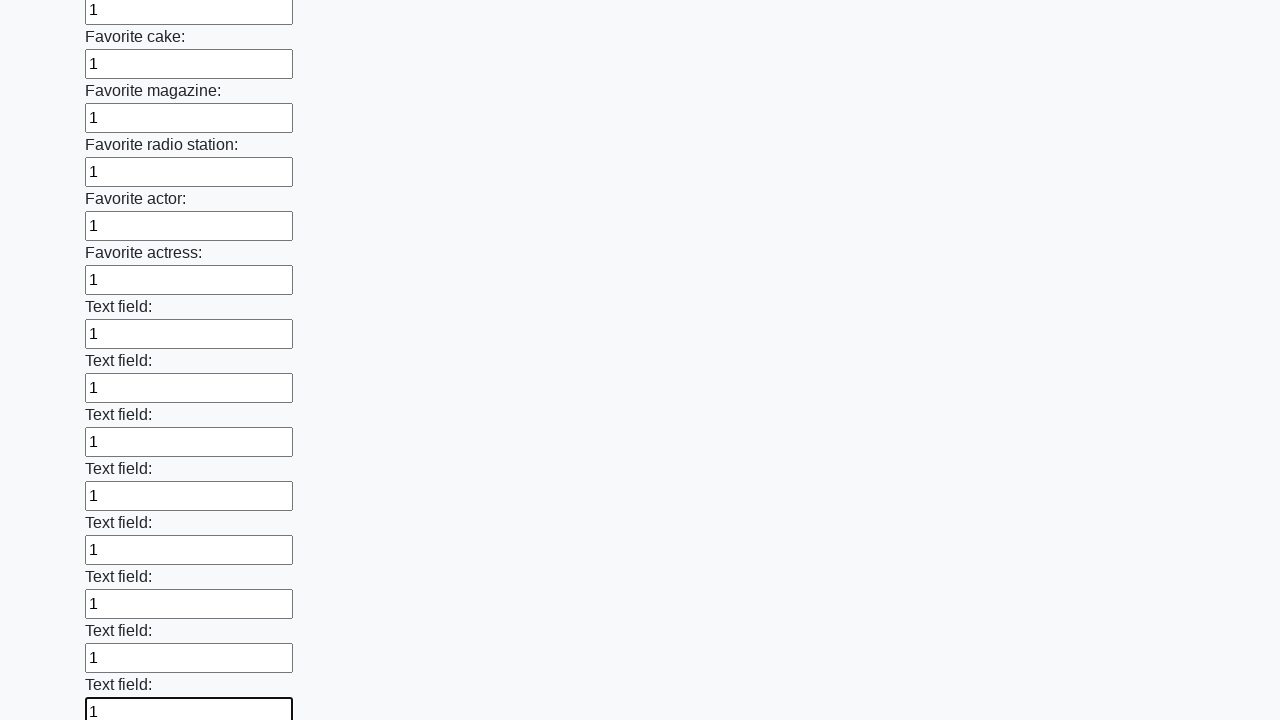

Filled an input field with '1' on input >> nth=34
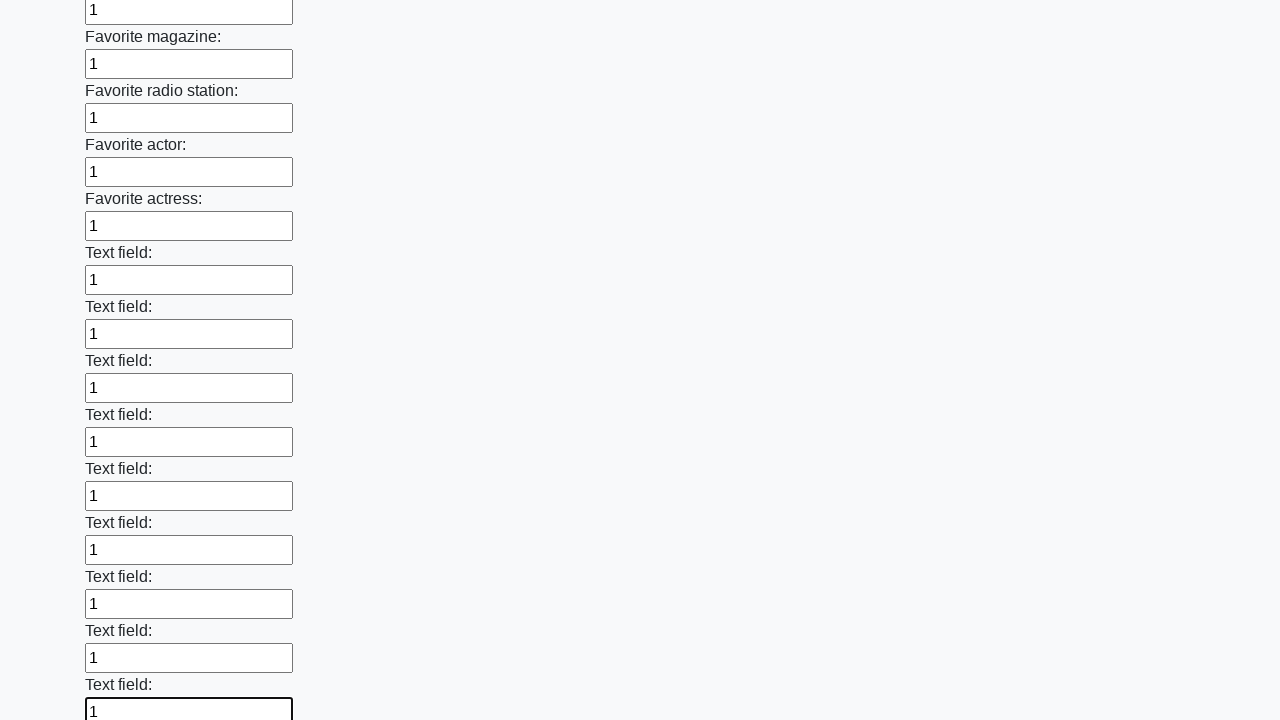

Filled an input field with '1' on input >> nth=35
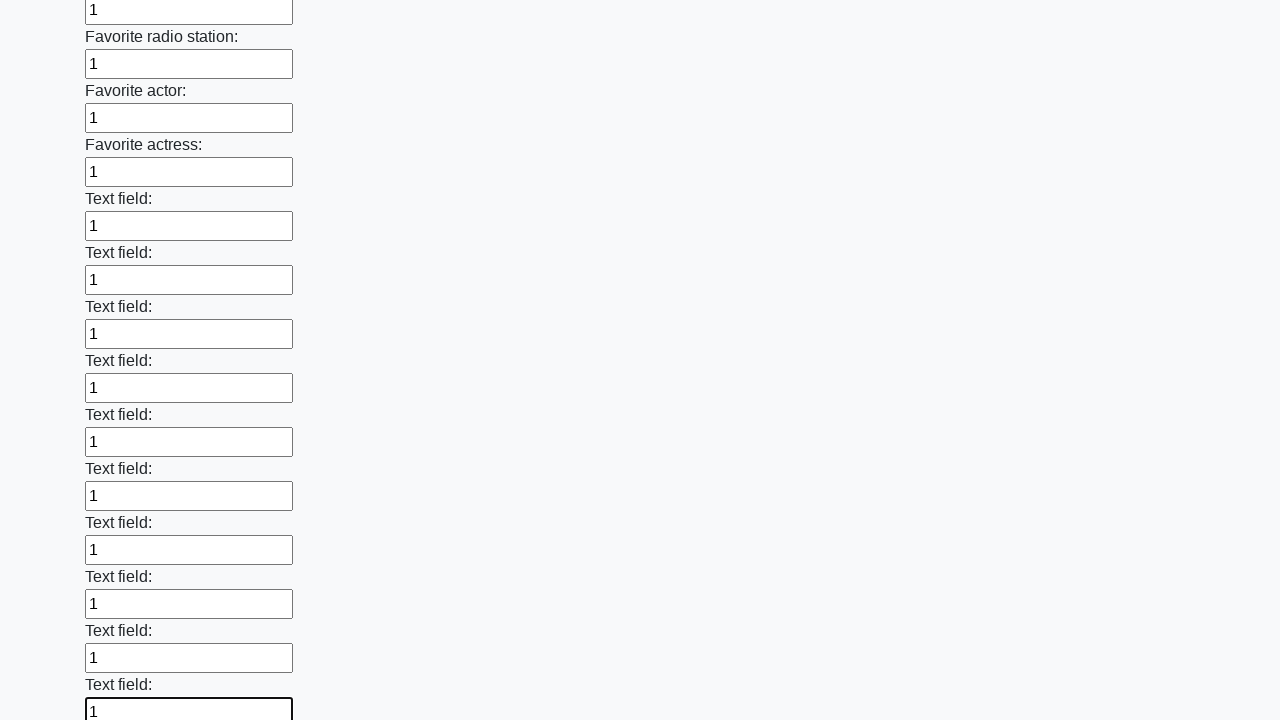

Filled an input field with '1' on input >> nth=36
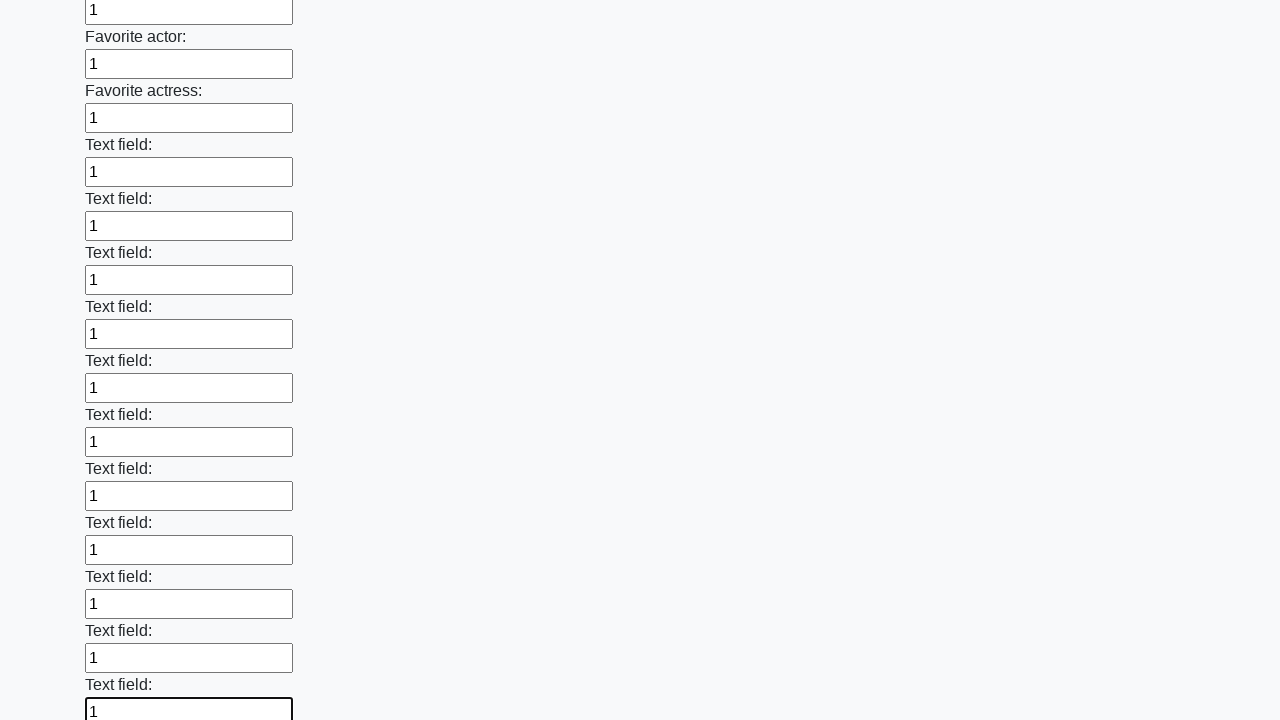

Filled an input field with '1' on input >> nth=37
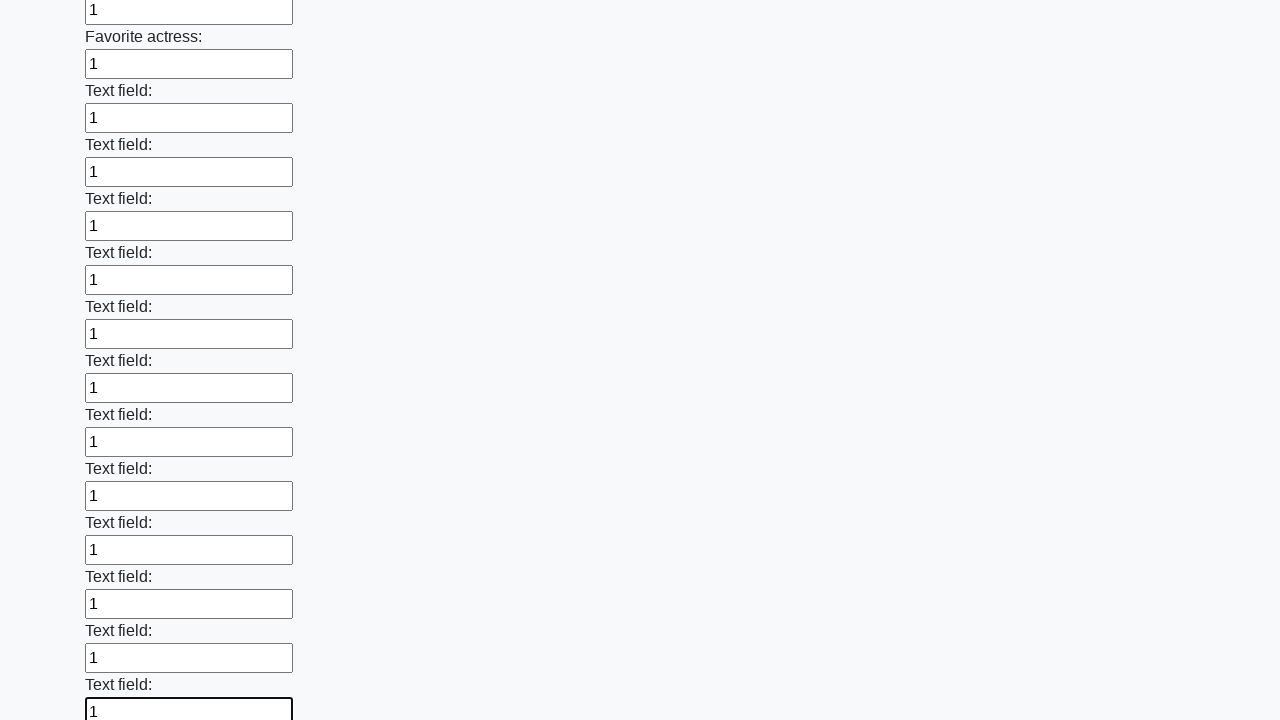

Filled an input field with '1' on input >> nth=38
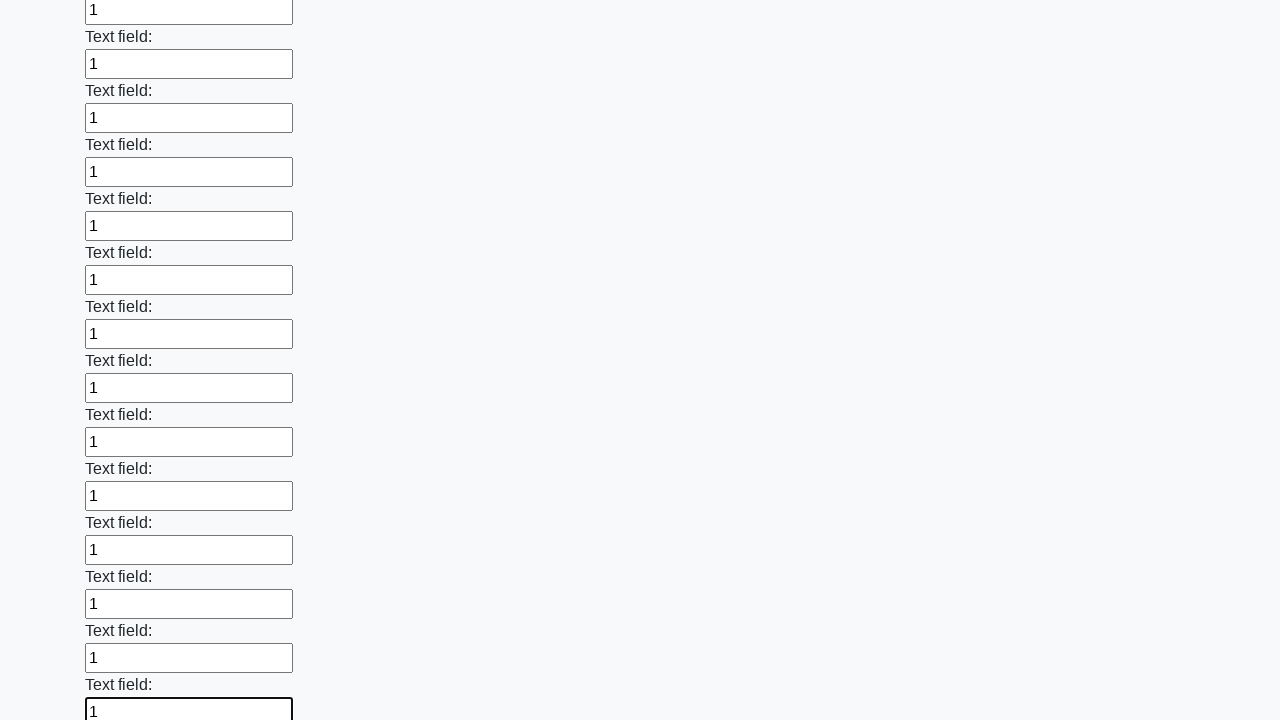

Filled an input field with '1' on input >> nth=39
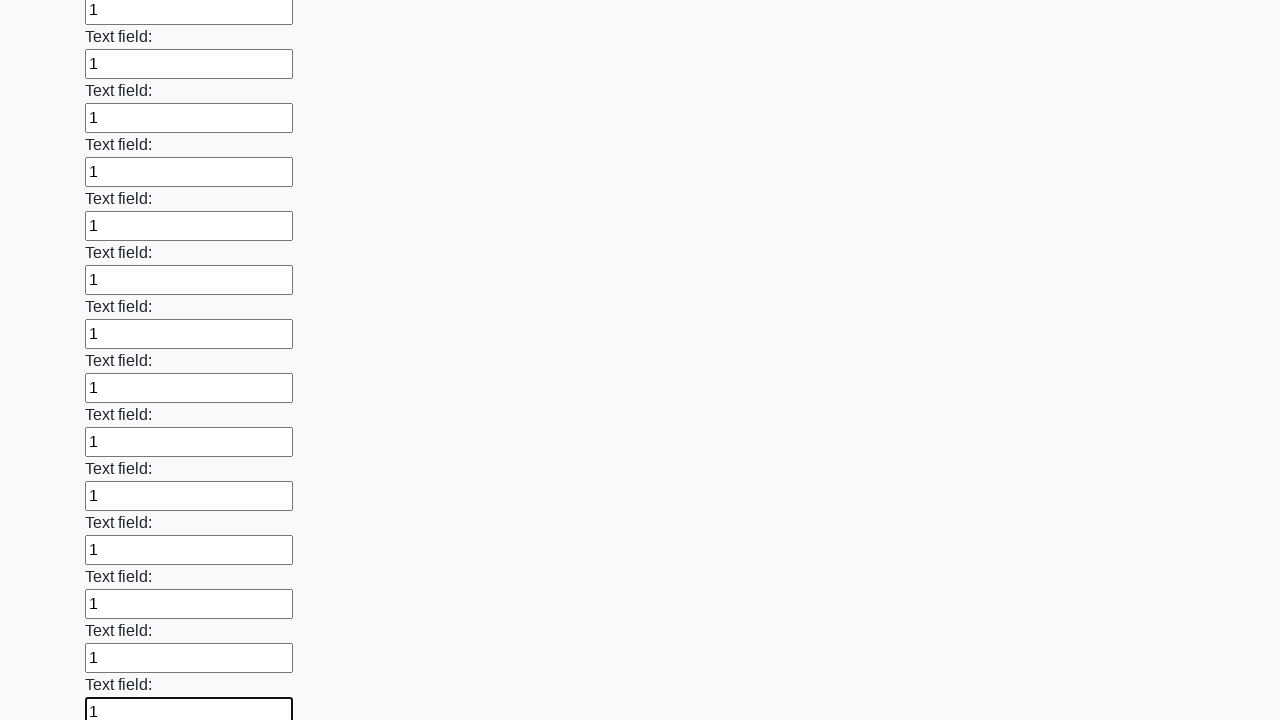

Filled an input field with '1' on input >> nth=40
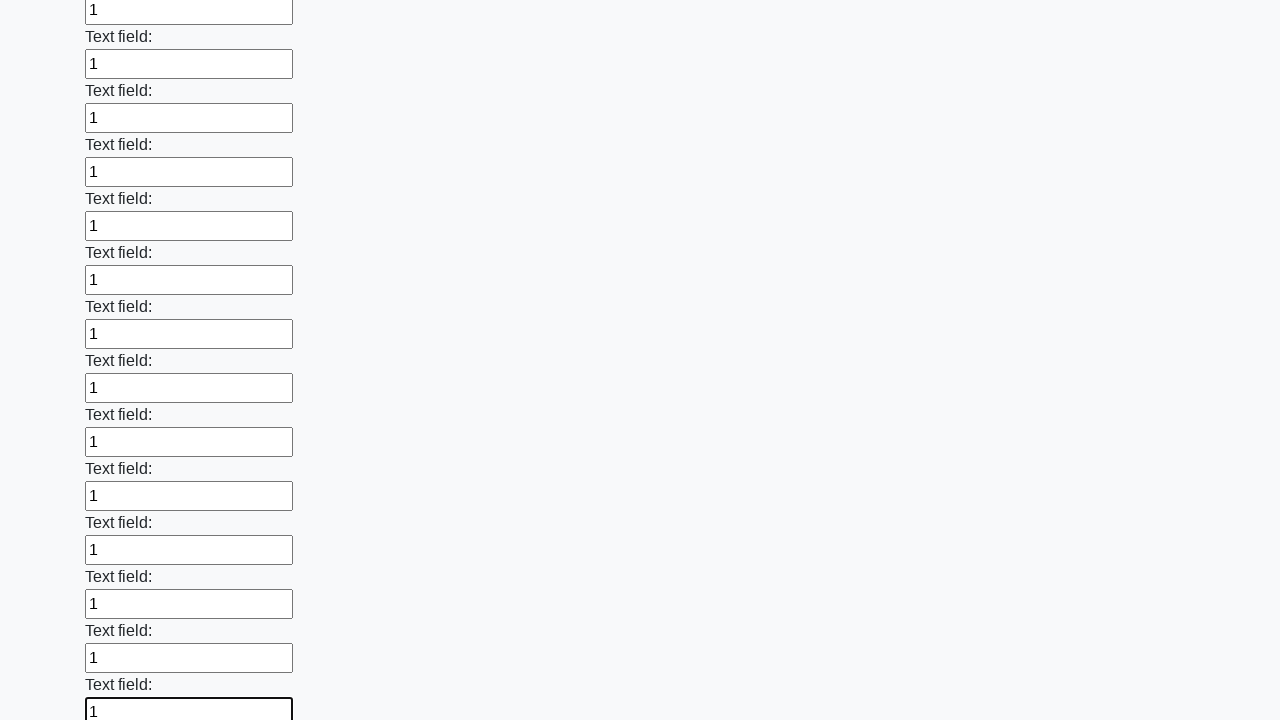

Filled an input field with '1' on input >> nth=41
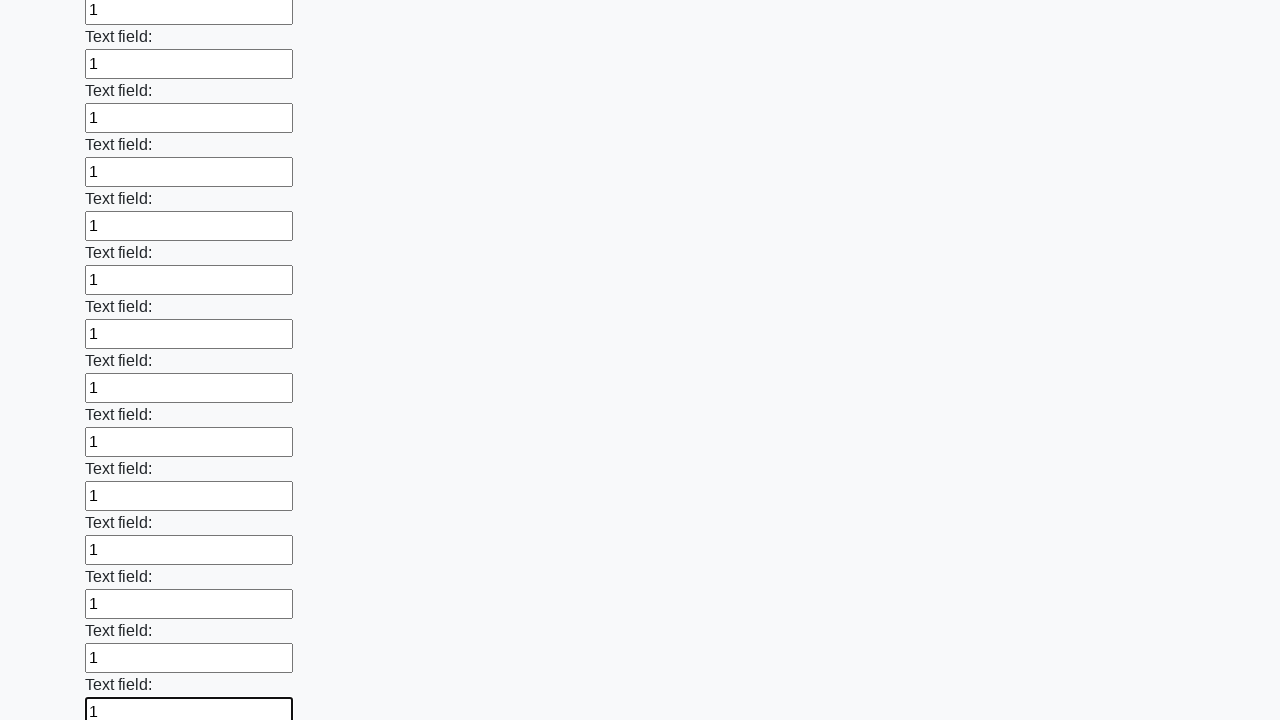

Filled an input field with '1' on input >> nth=42
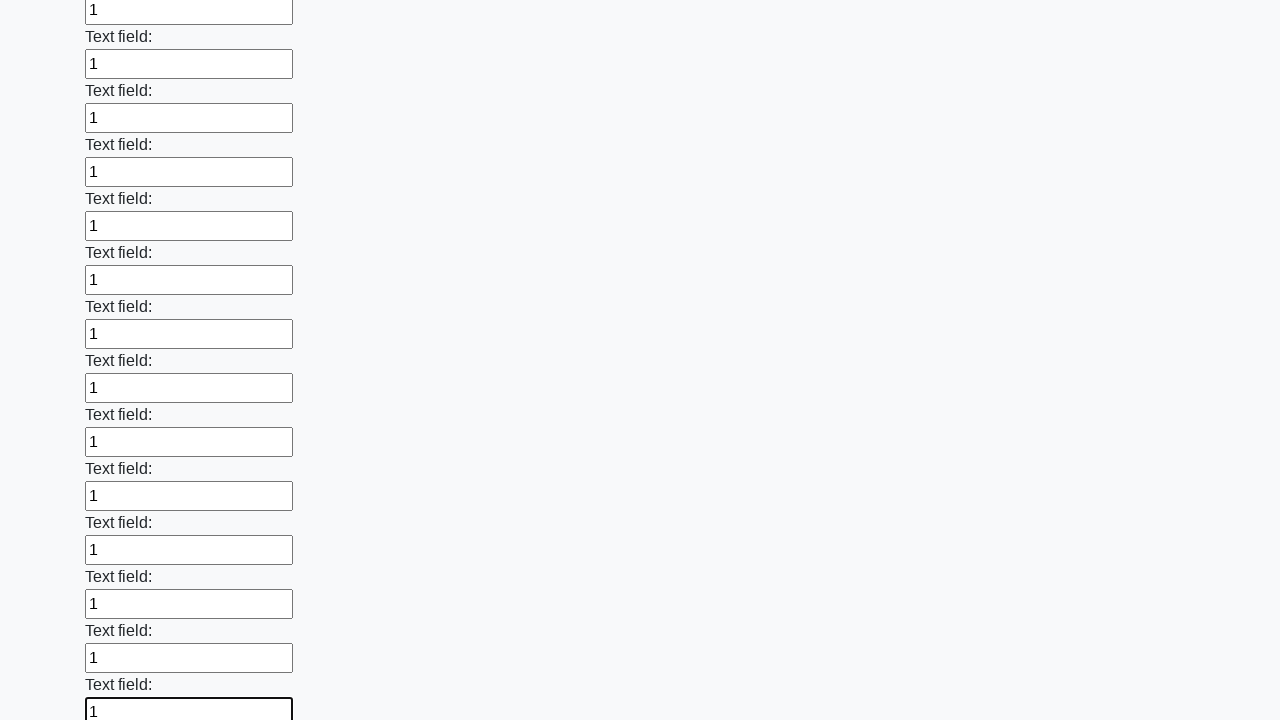

Filled an input field with '1' on input >> nth=43
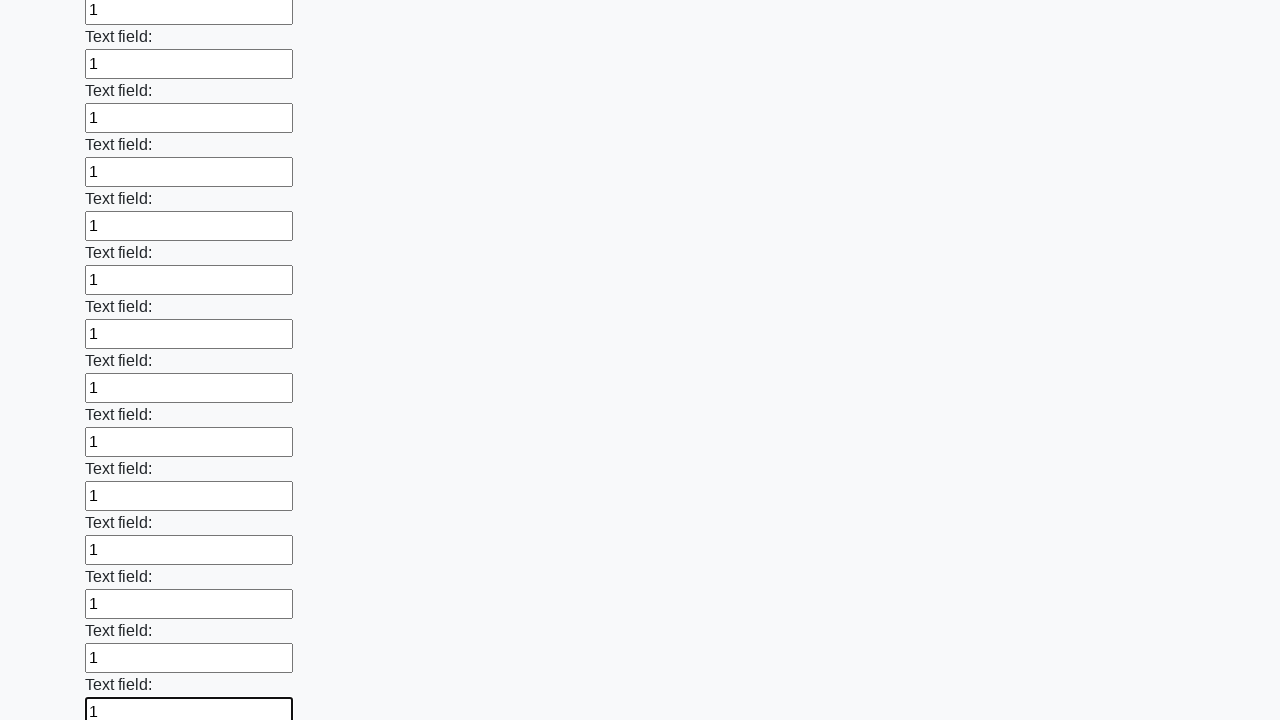

Filled an input field with '1' on input >> nth=44
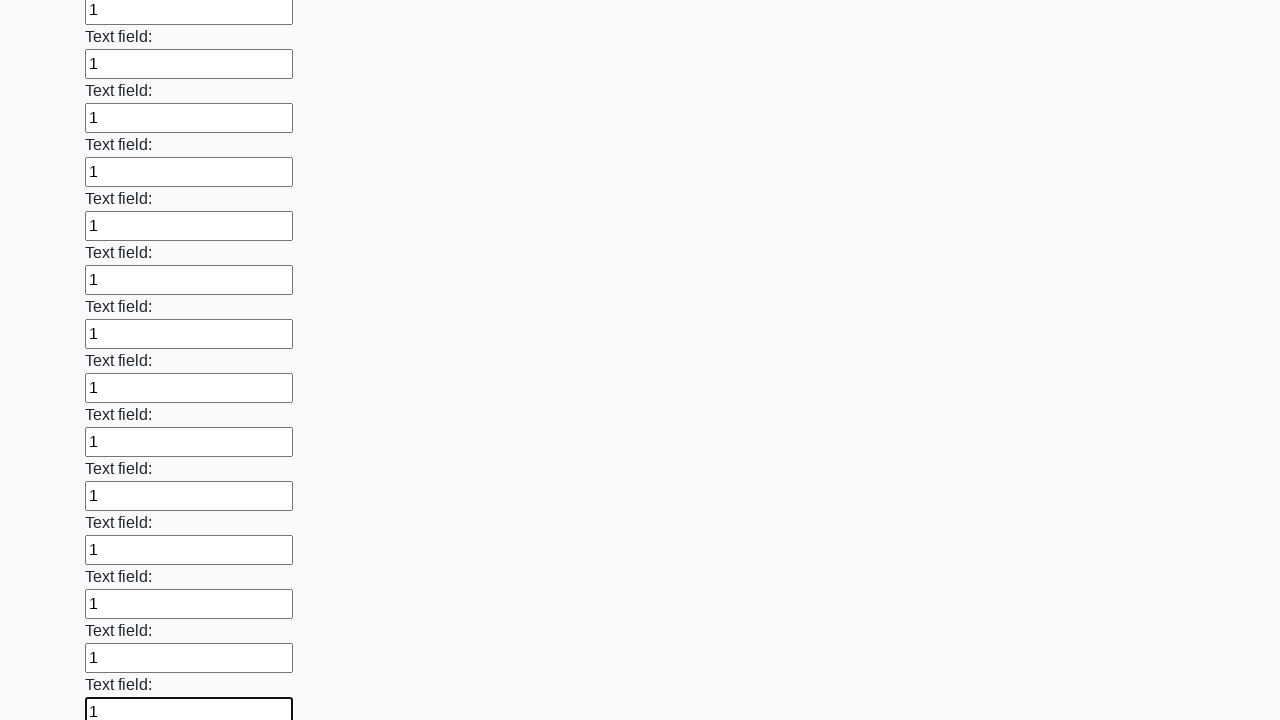

Filled an input field with '1' on input >> nth=45
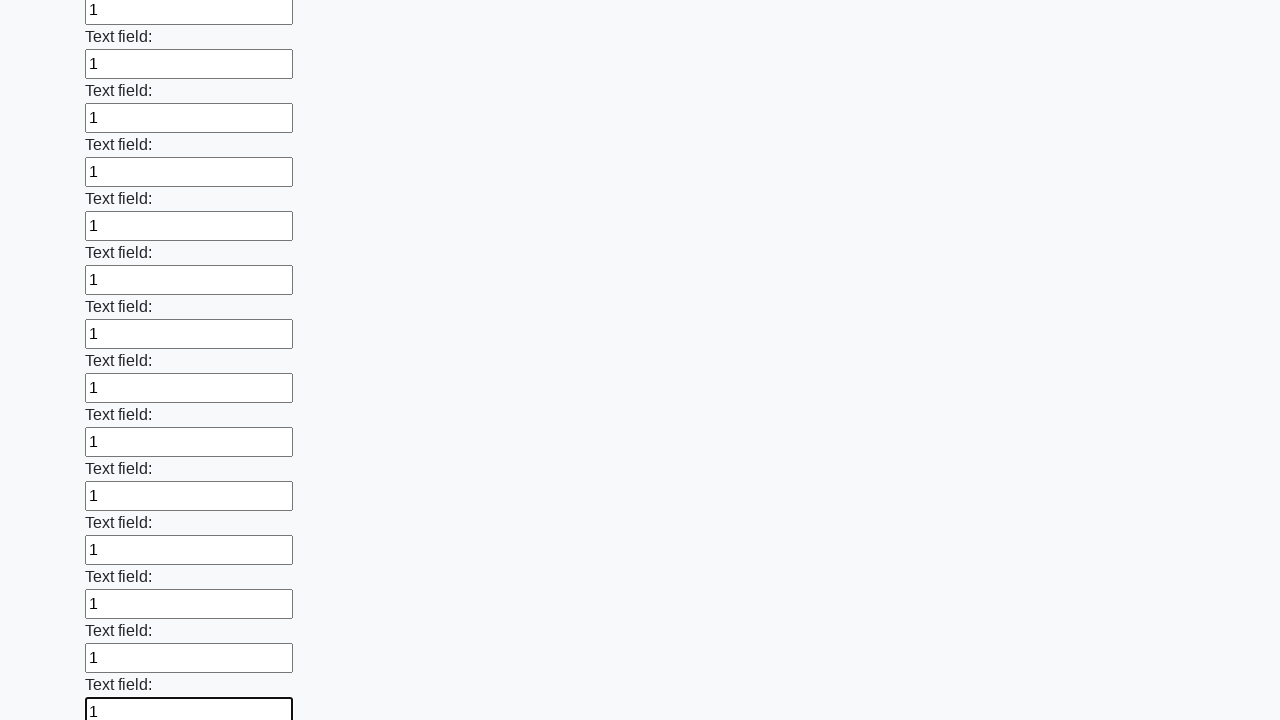

Filled an input field with '1' on input >> nth=46
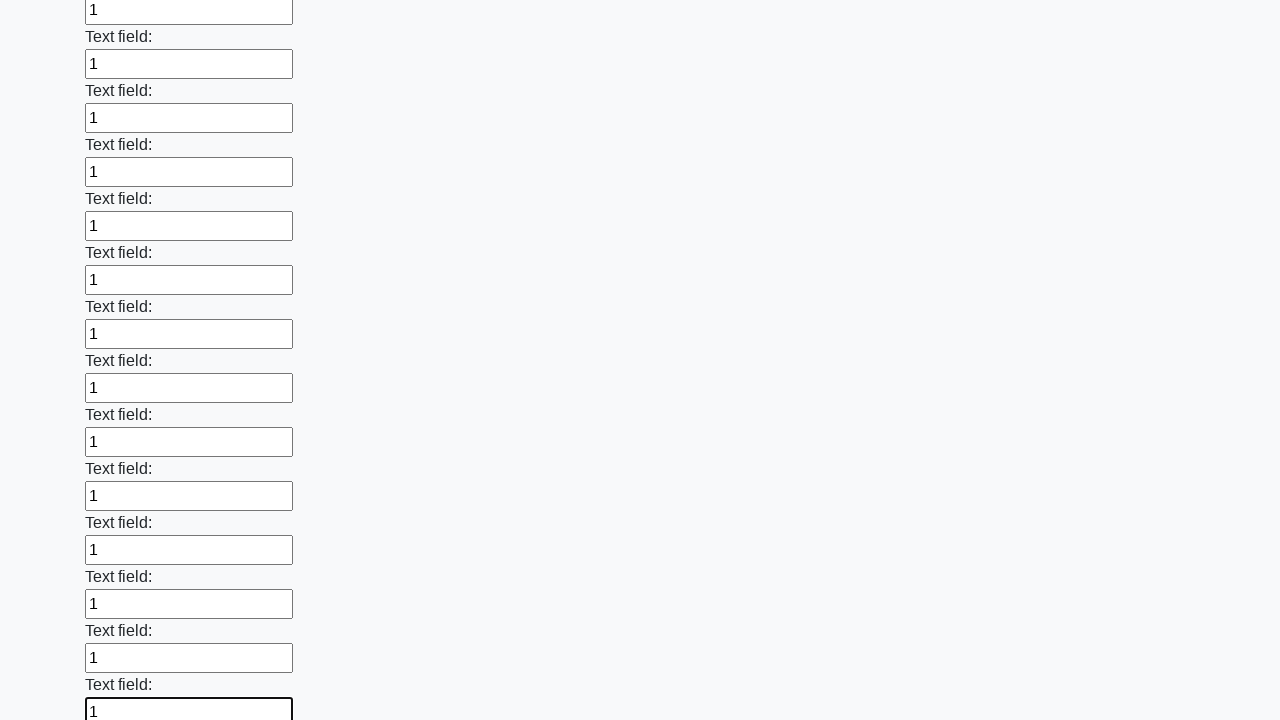

Filled an input field with '1' on input >> nth=47
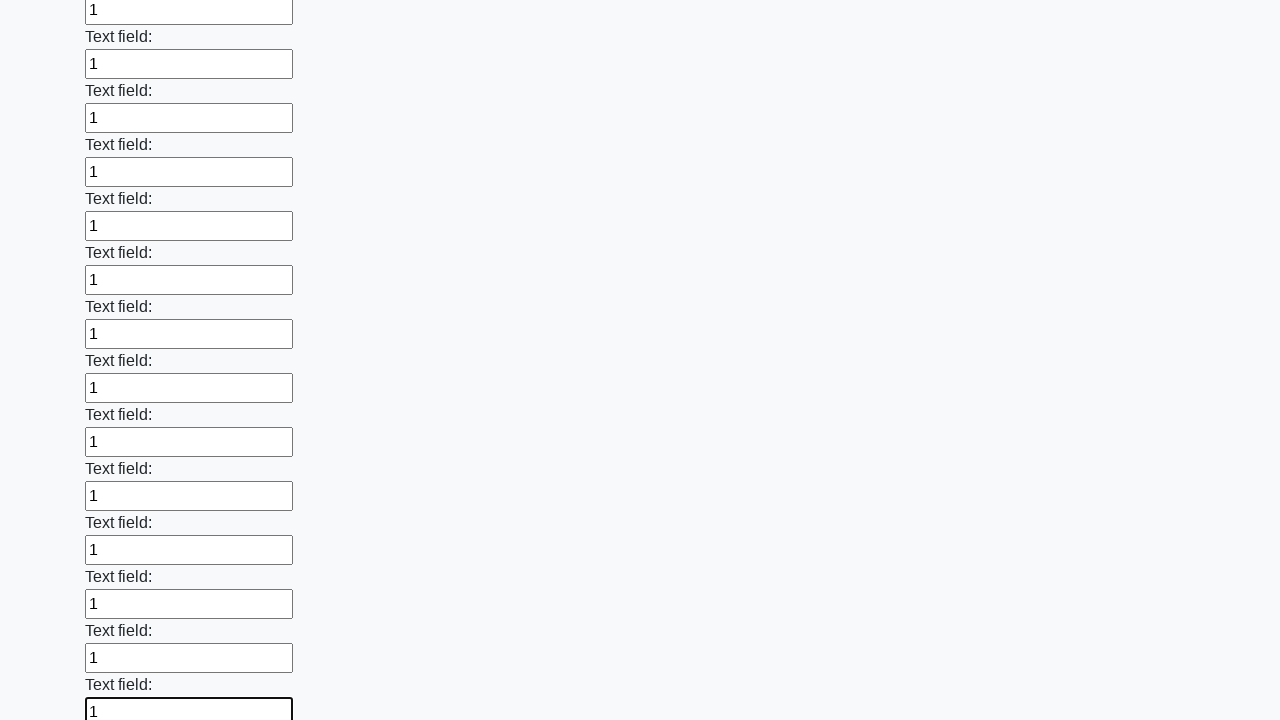

Filled an input field with '1' on input >> nth=48
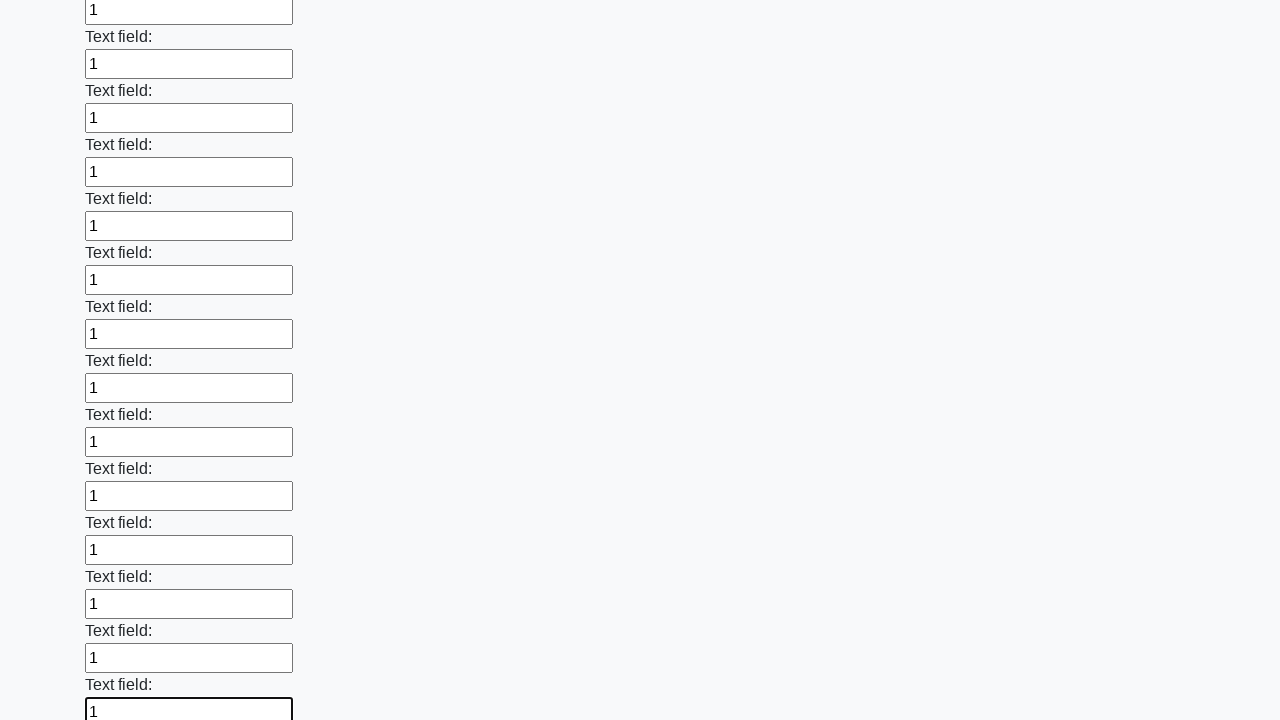

Filled an input field with '1' on input >> nth=49
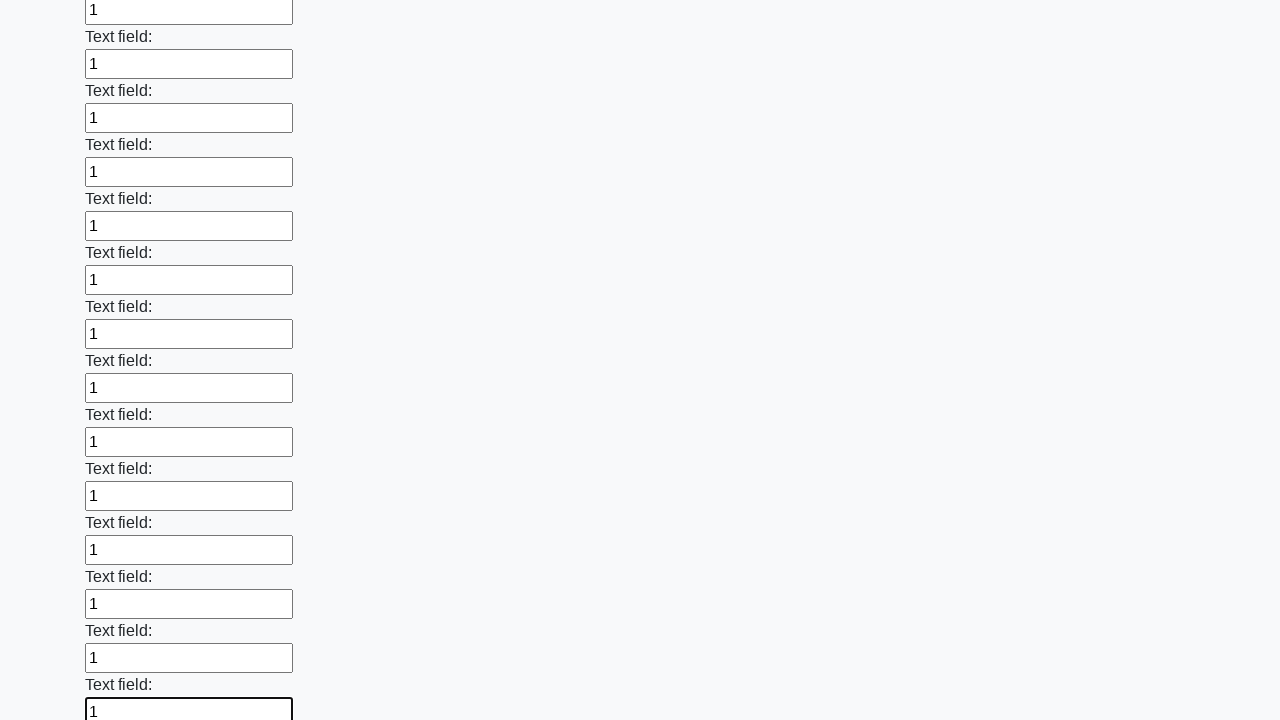

Filled an input field with '1' on input >> nth=50
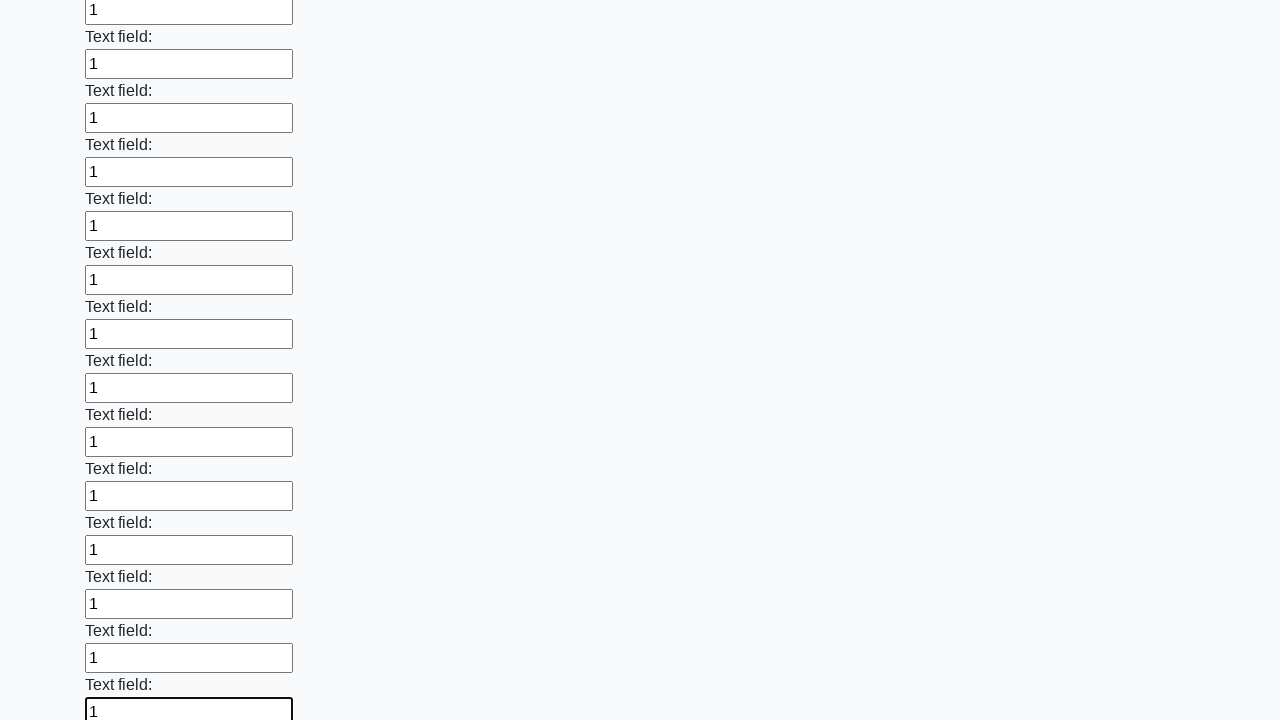

Filled an input field with '1' on input >> nth=51
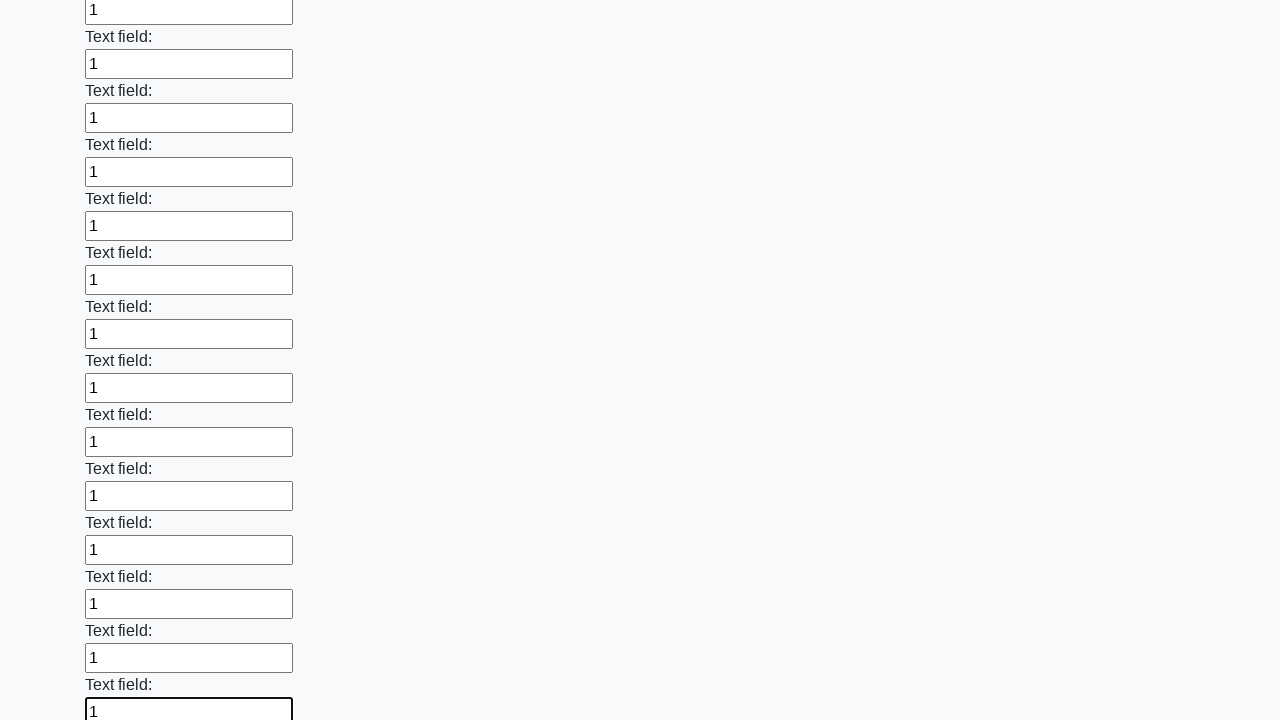

Filled an input field with '1' on input >> nth=52
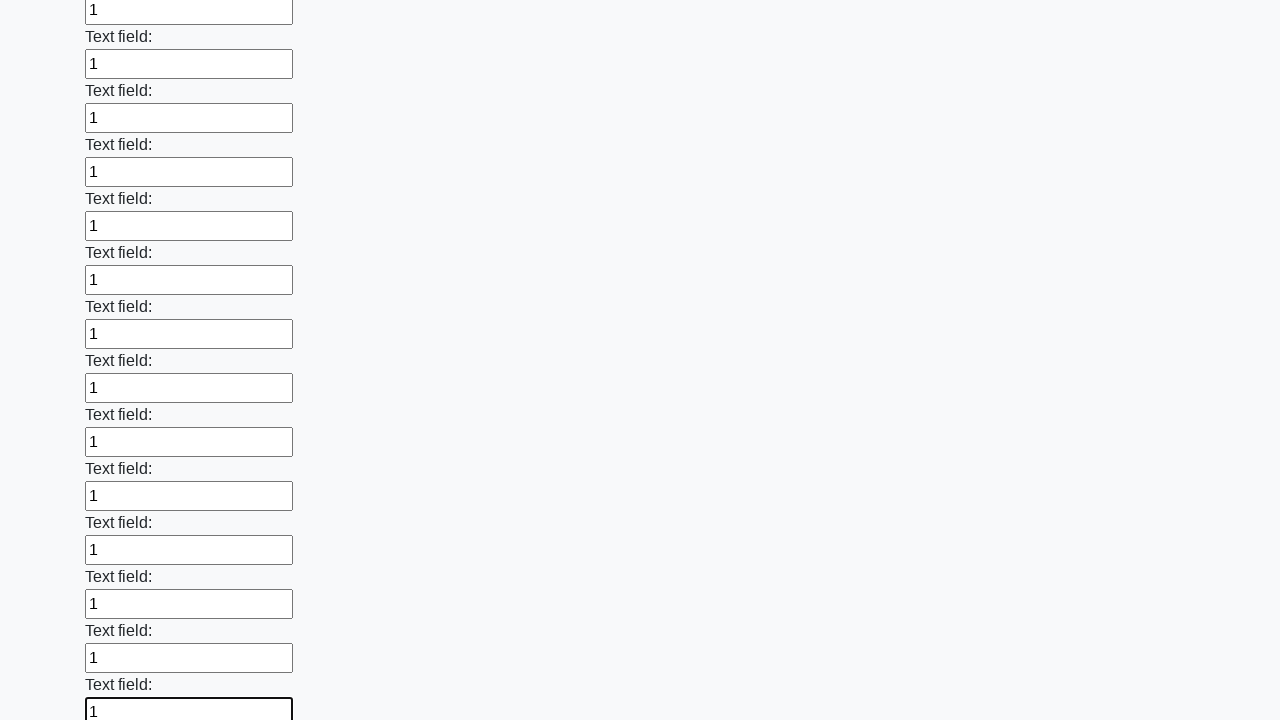

Filled an input field with '1' on input >> nth=53
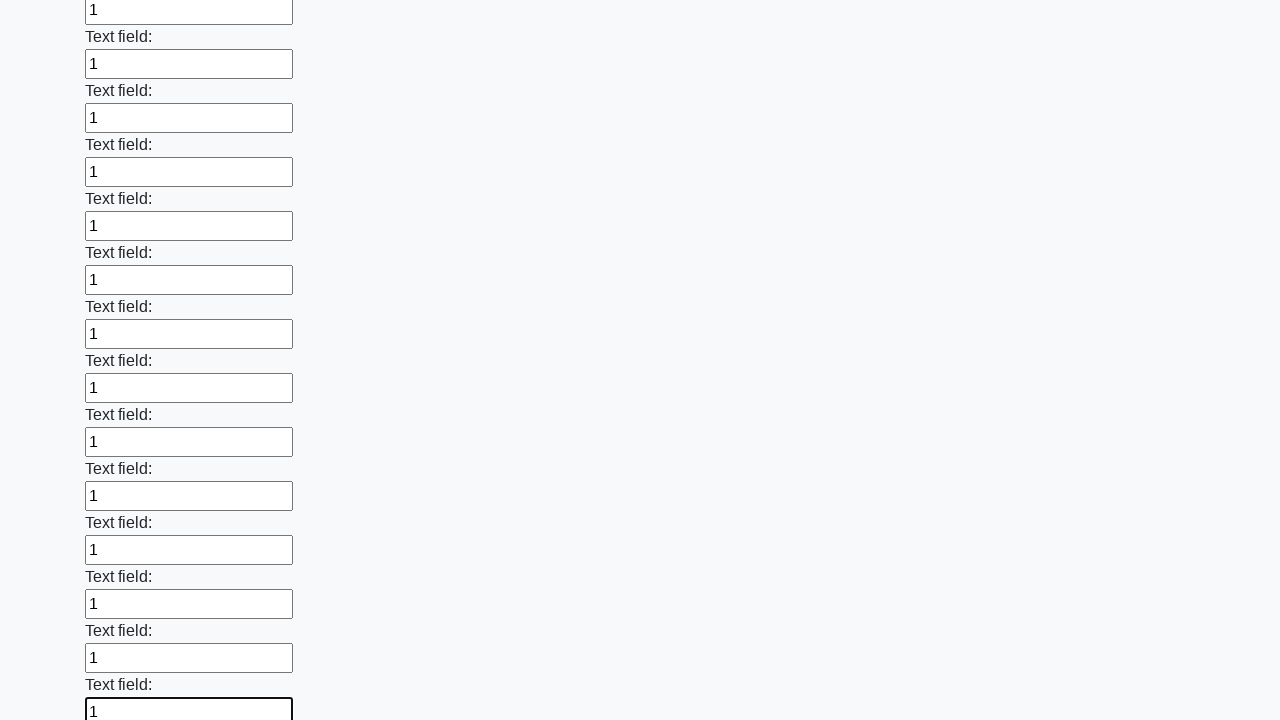

Filled an input field with '1' on input >> nth=54
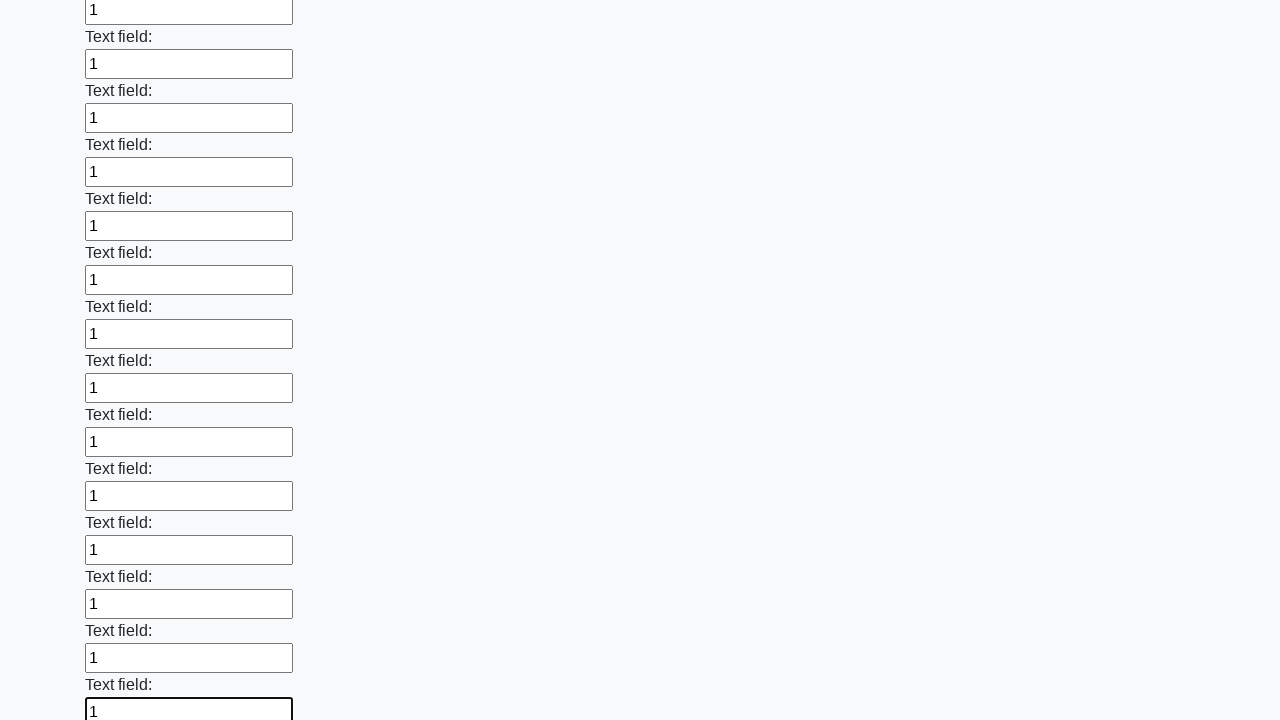

Filled an input field with '1' on input >> nth=55
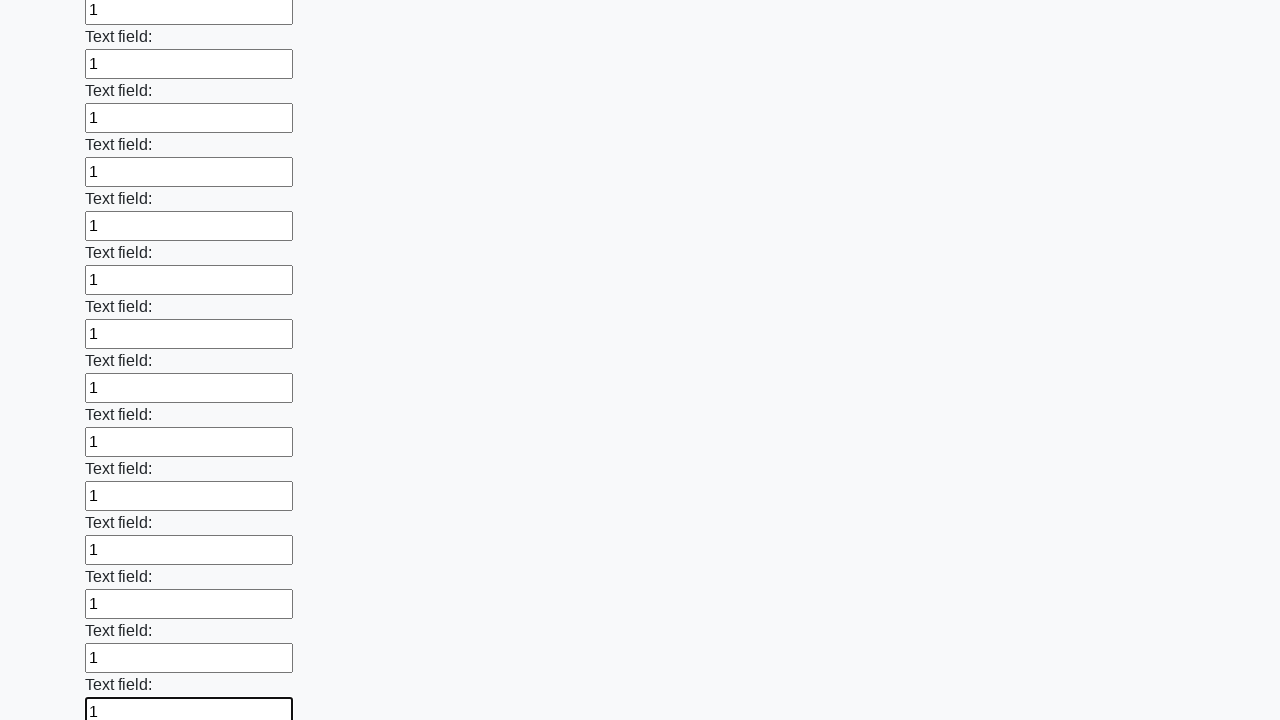

Filled an input field with '1' on input >> nth=56
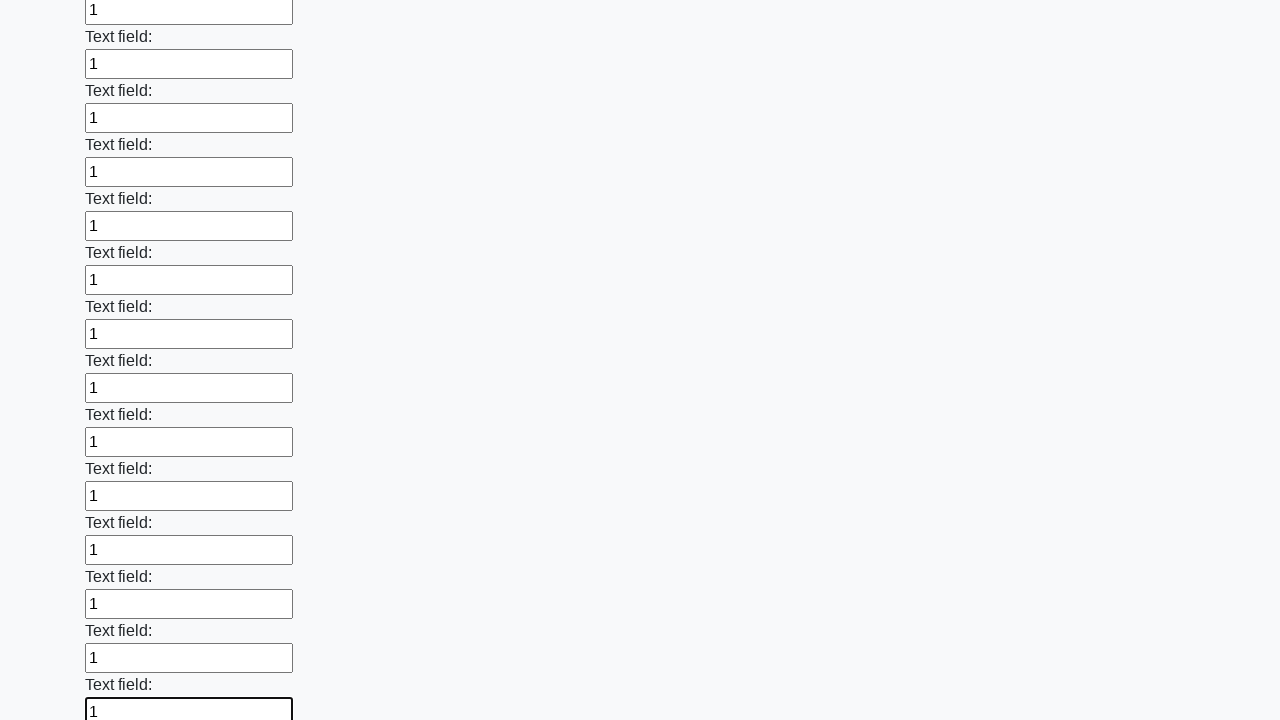

Filled an input field with '1' on input >> nth=57
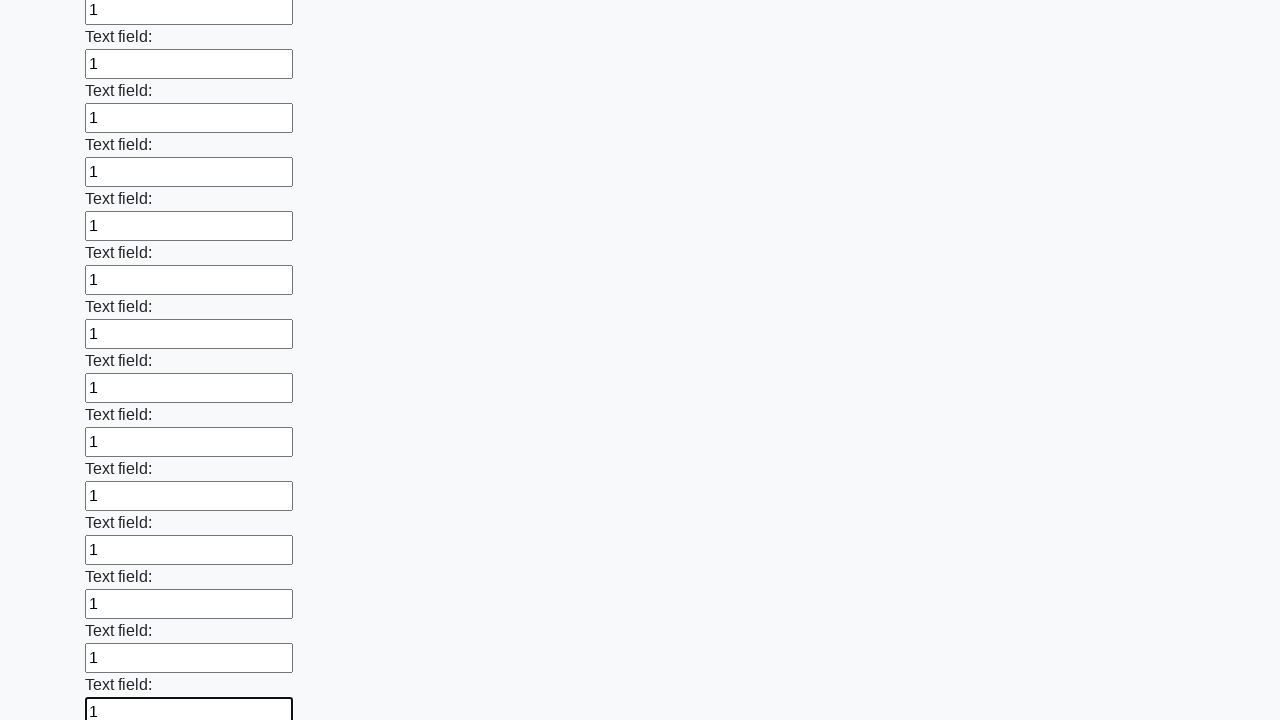

Filled an input field with '1' on input >> nth=58
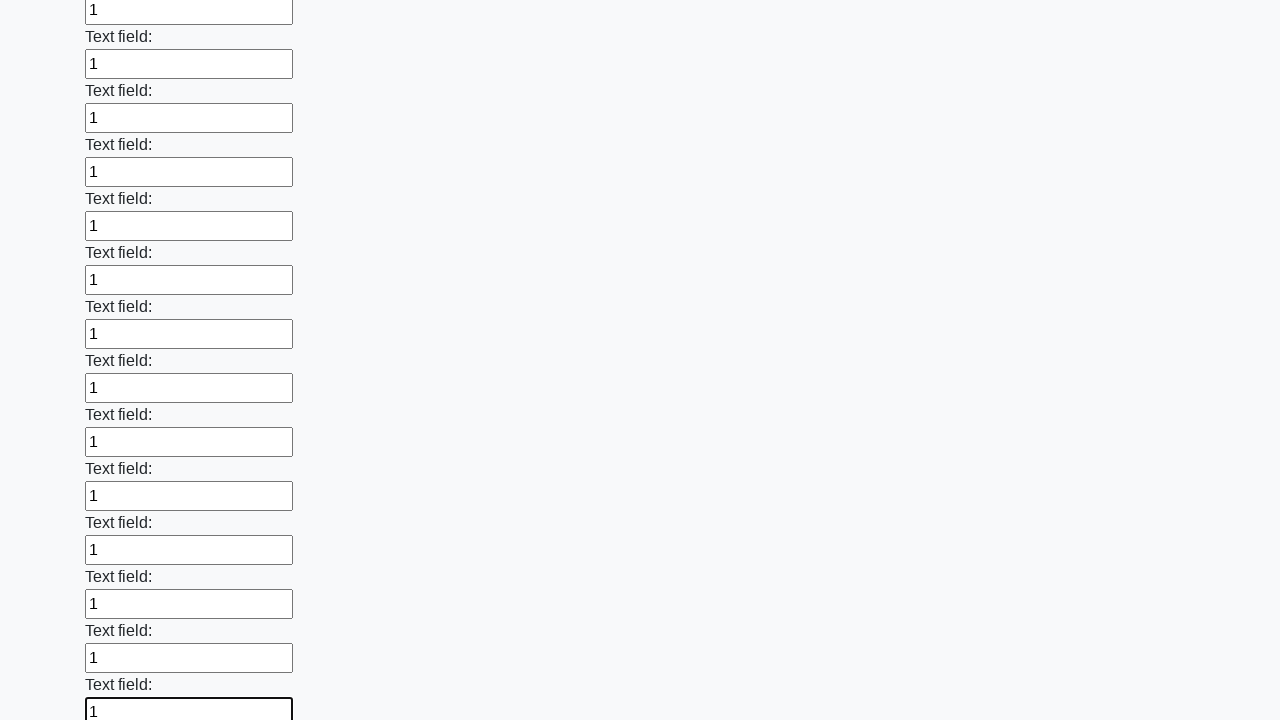

Filled an input field with '1' on input >> nth=59
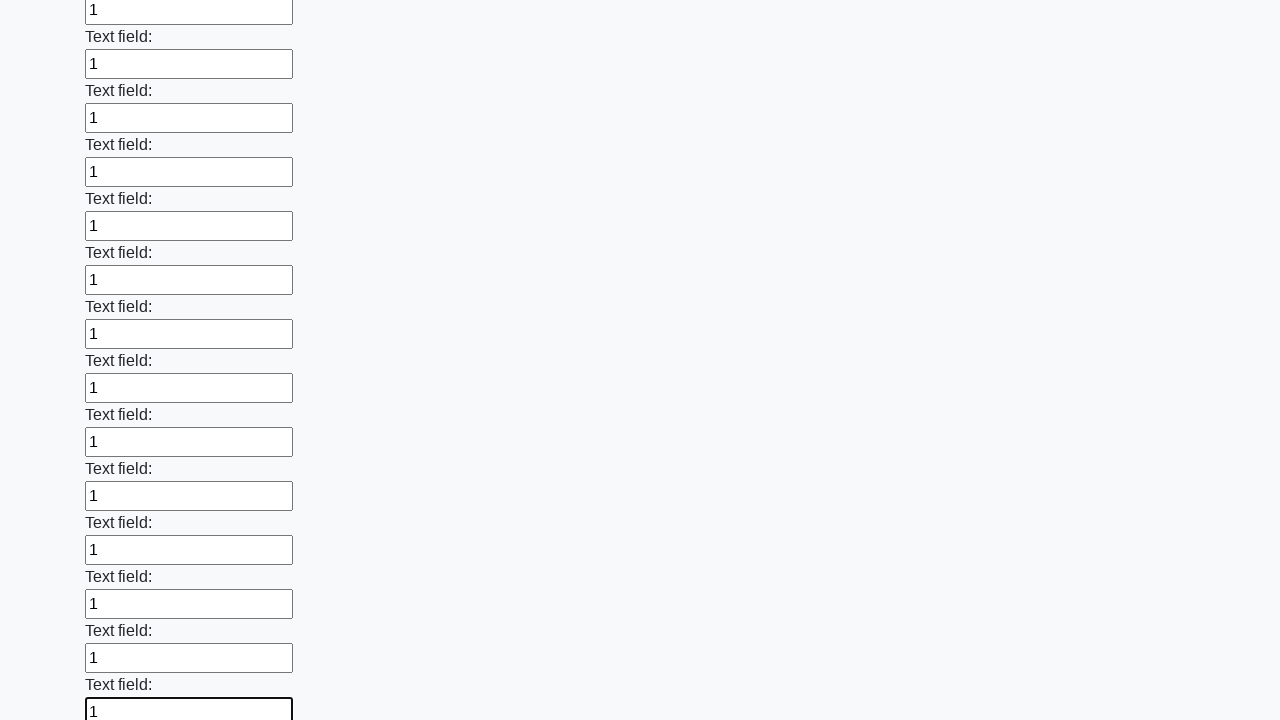

Filled an input field with '1' on input >> nth=60
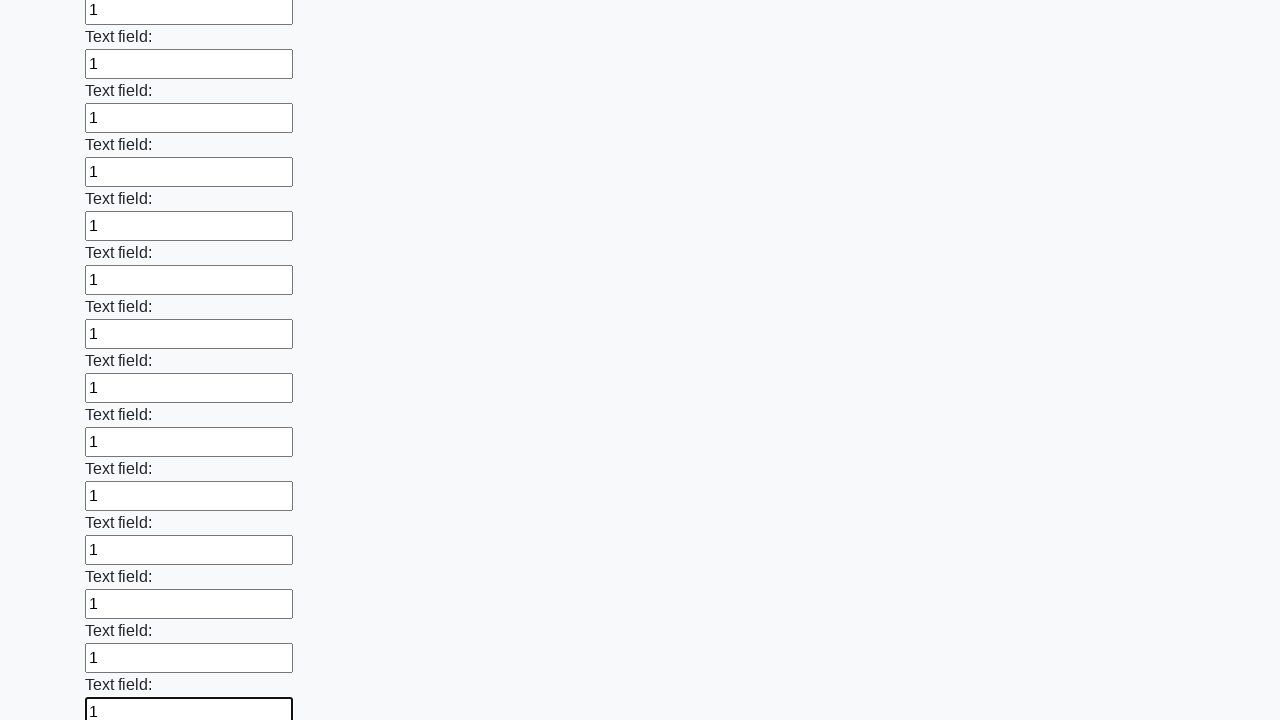

Filled an input field with '1' on input >> nth=61
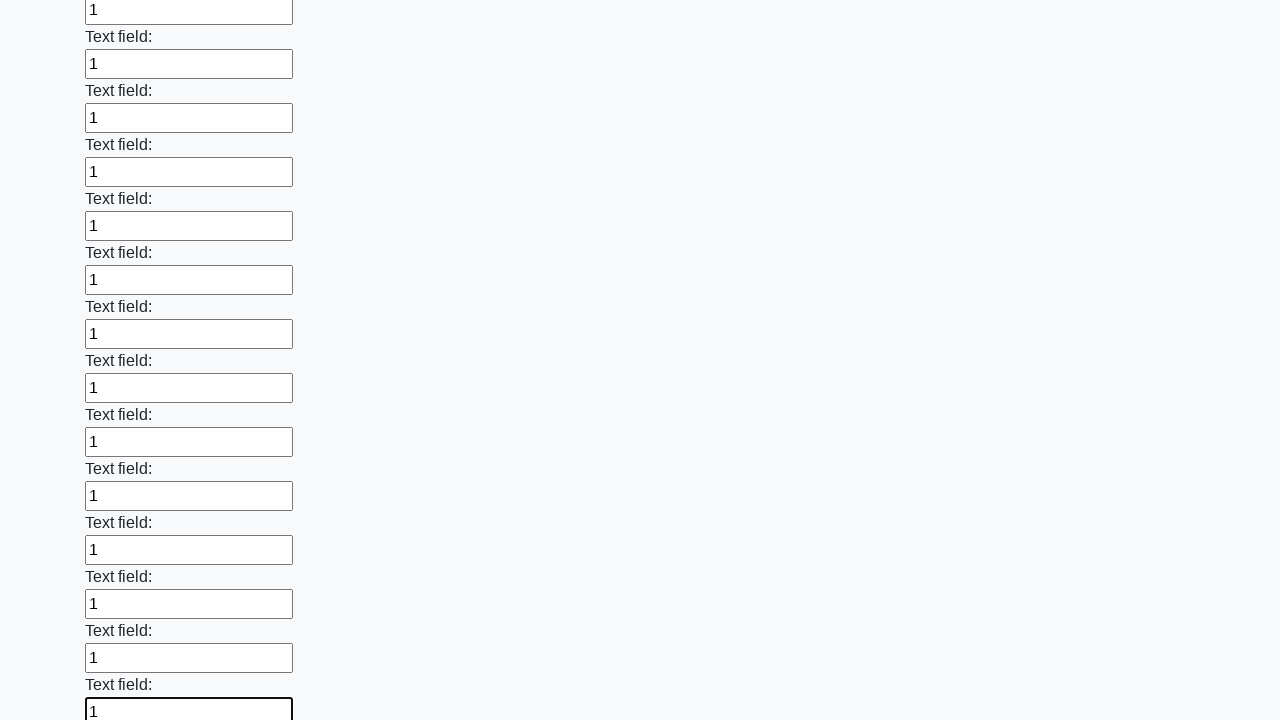

Filled an input field with '1' on input >> nth=62
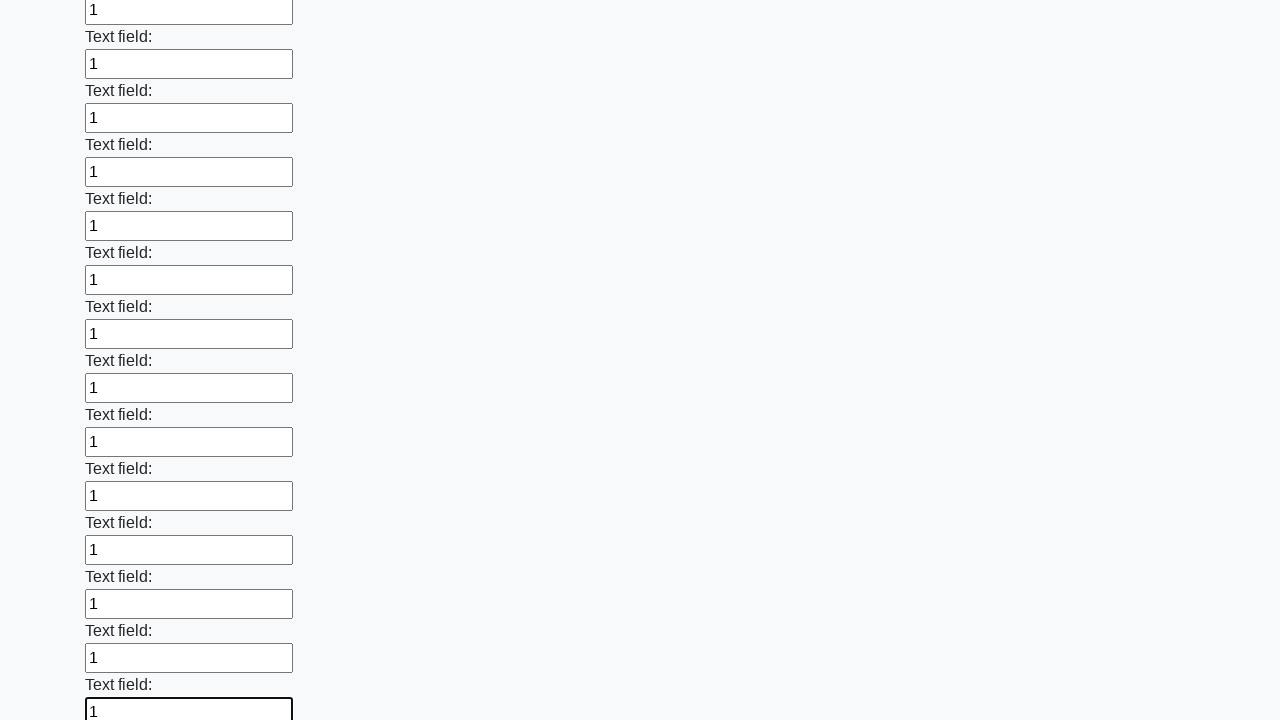

Filled an input field with '1' on input >> nth=63
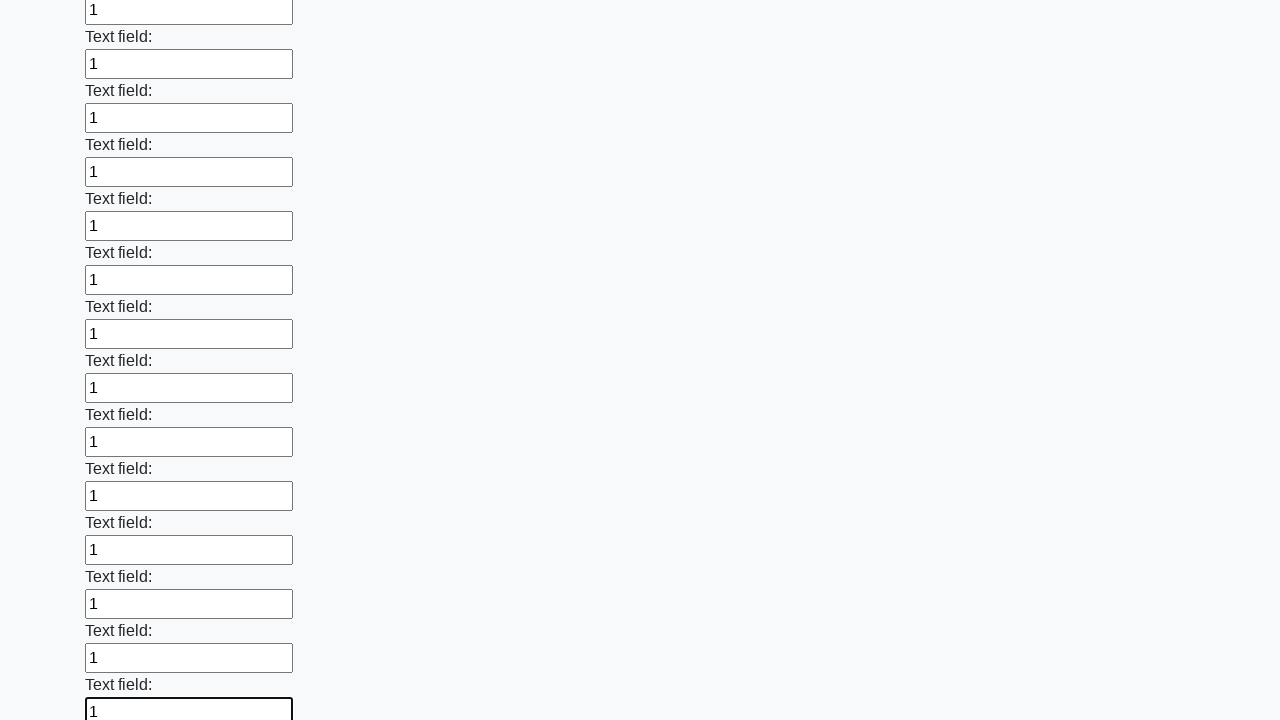

Filled an input field with '1' on input >> nth=64
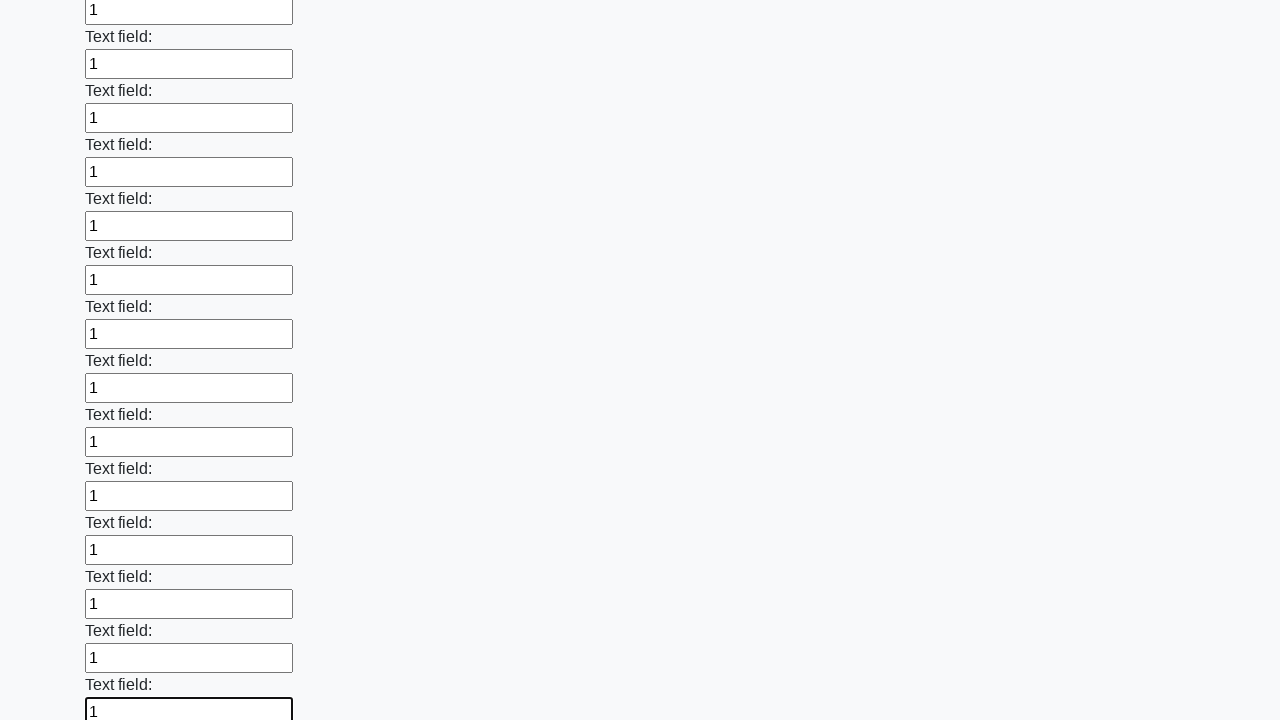

Filled an input field with '1' on input >> nth=65
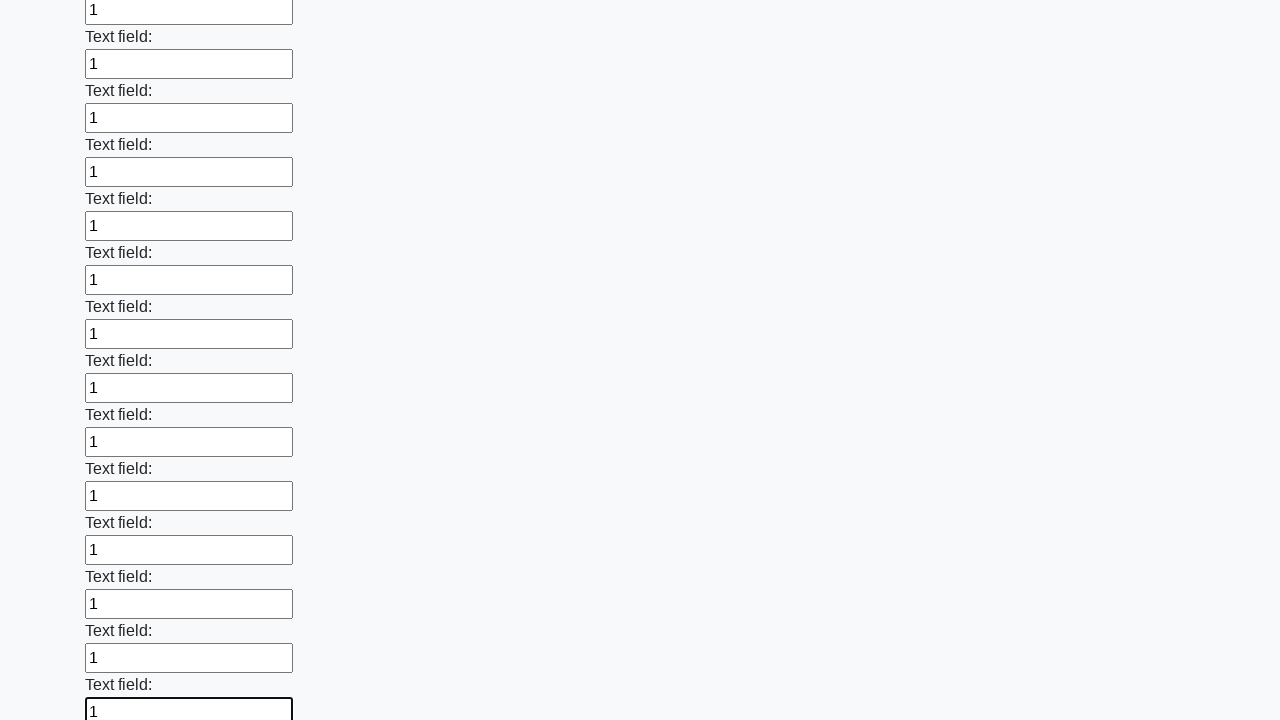

Filled an input field with '1' on input >> nth=66
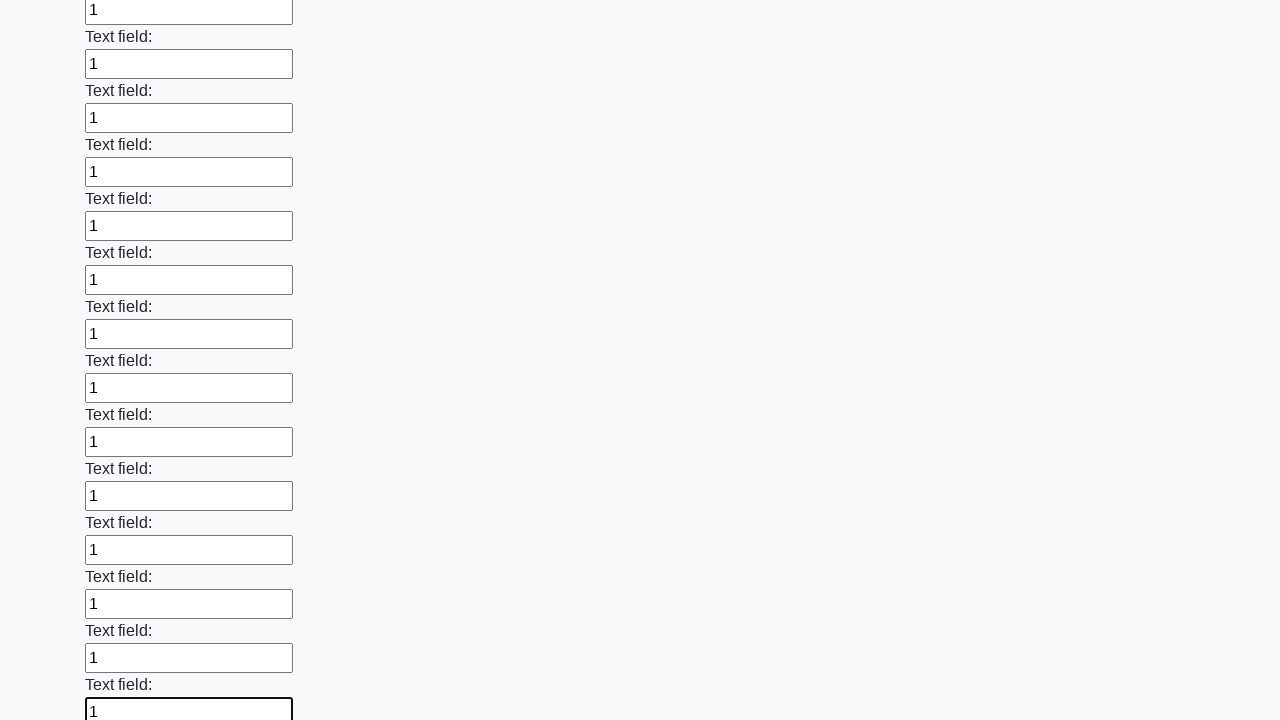

Filled an input field with '1' on input >> nth=67
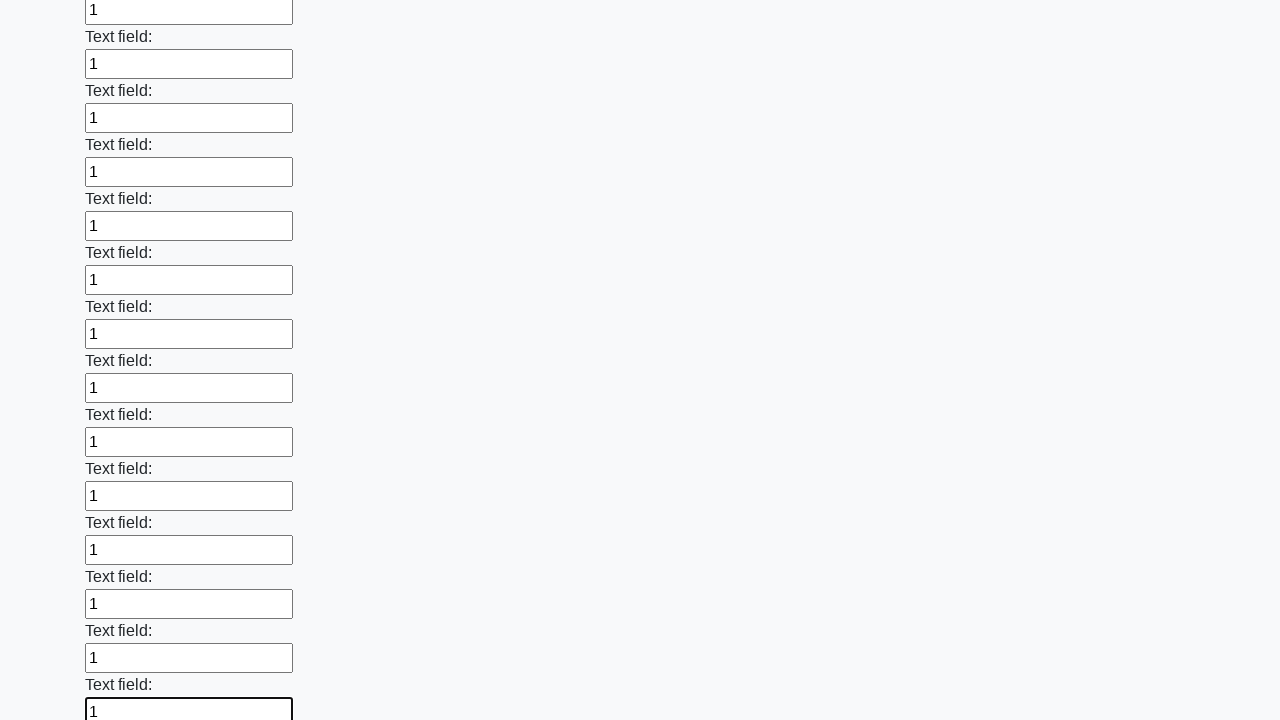

Filled an input field with '1' on input >> nth=68
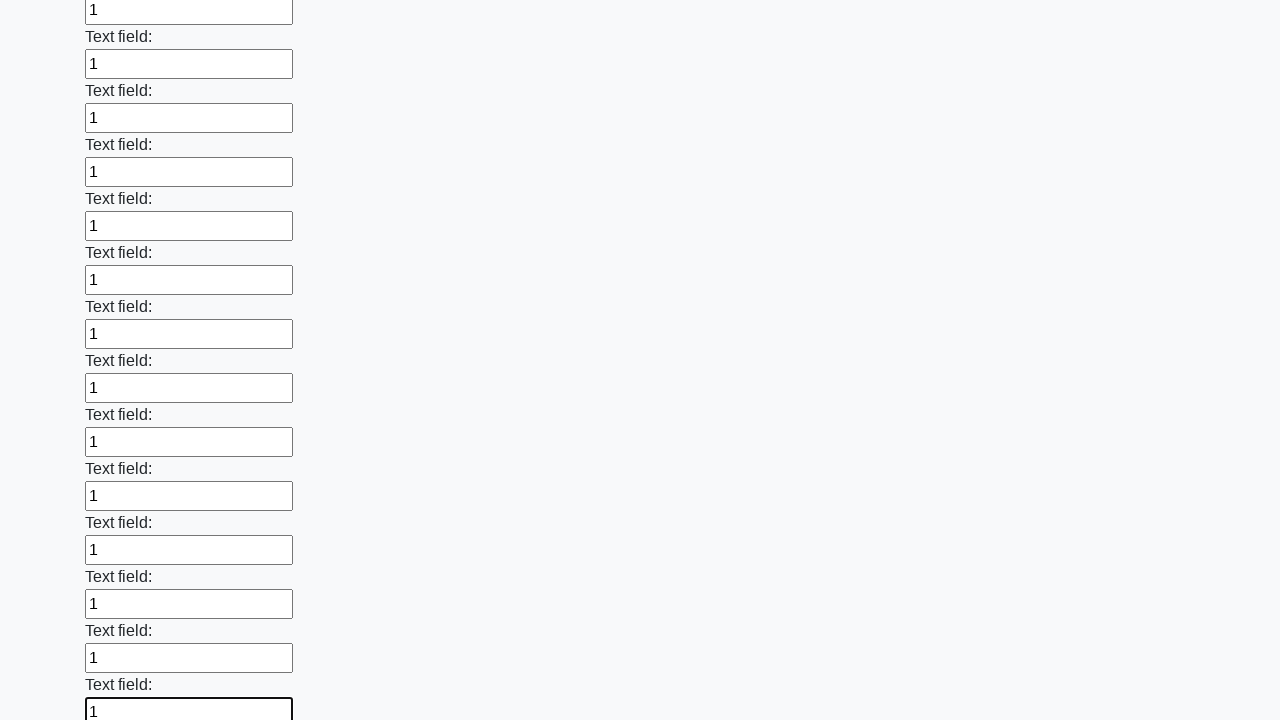

Filled an input field with '1' on input >> nth=69
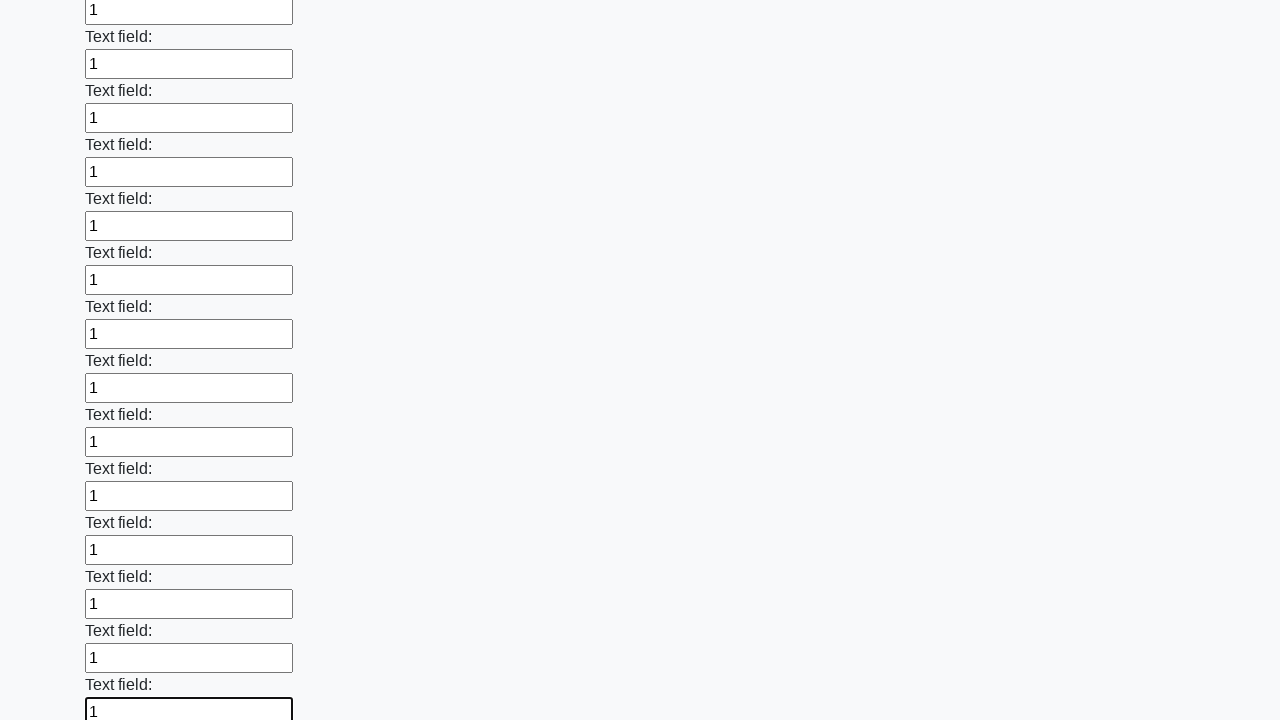

Filled an input field with '1' on input >> nth=70
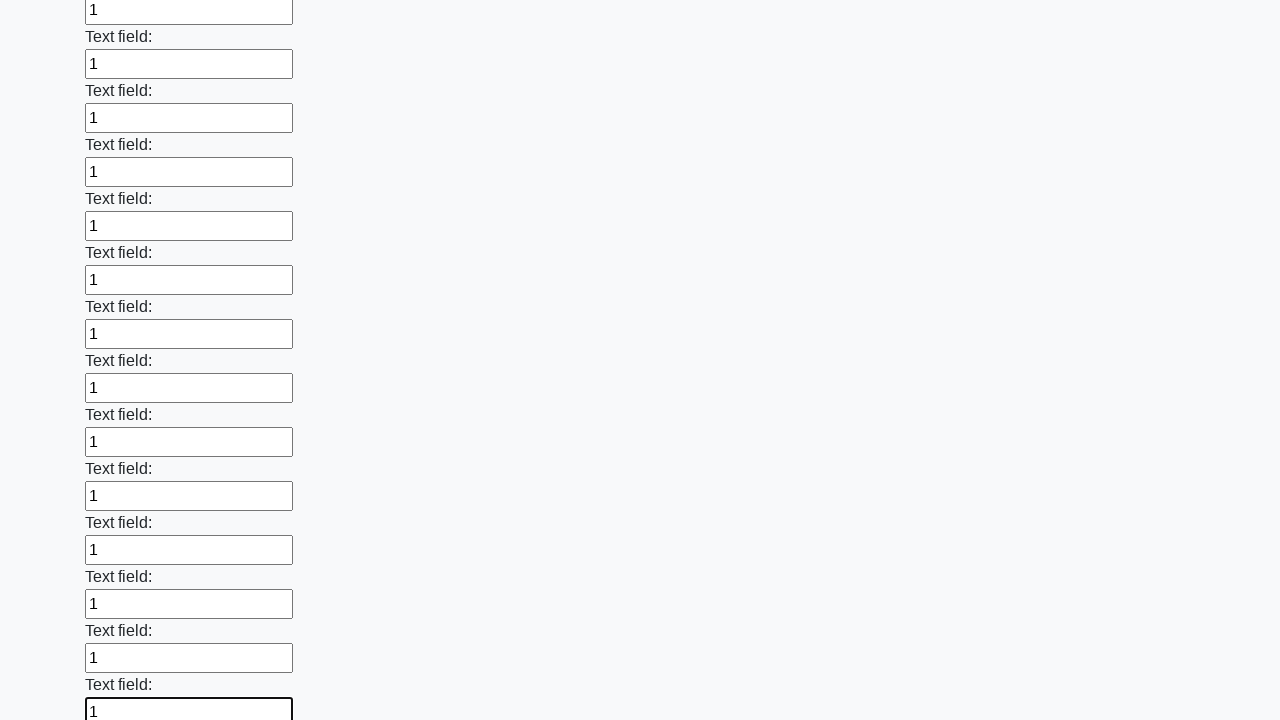

Filled an input field with '1' on input >> nth=71
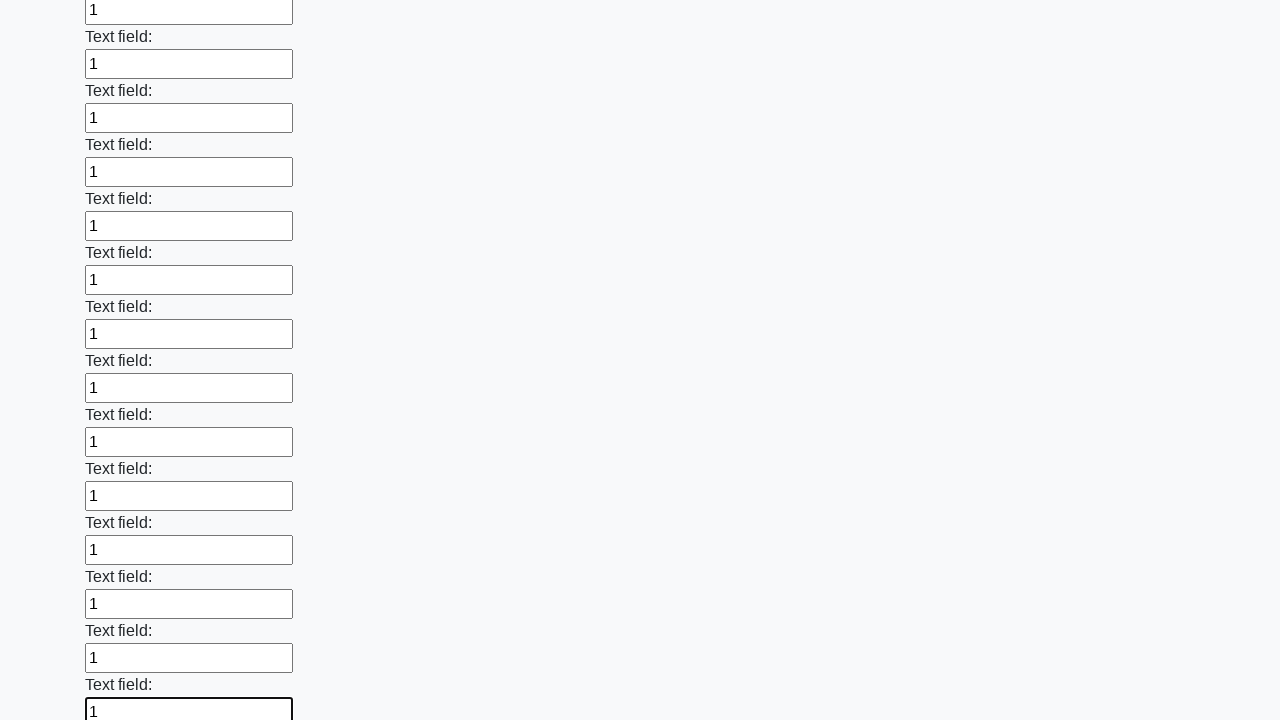

Filled an input field with '1' on input >> nth=72
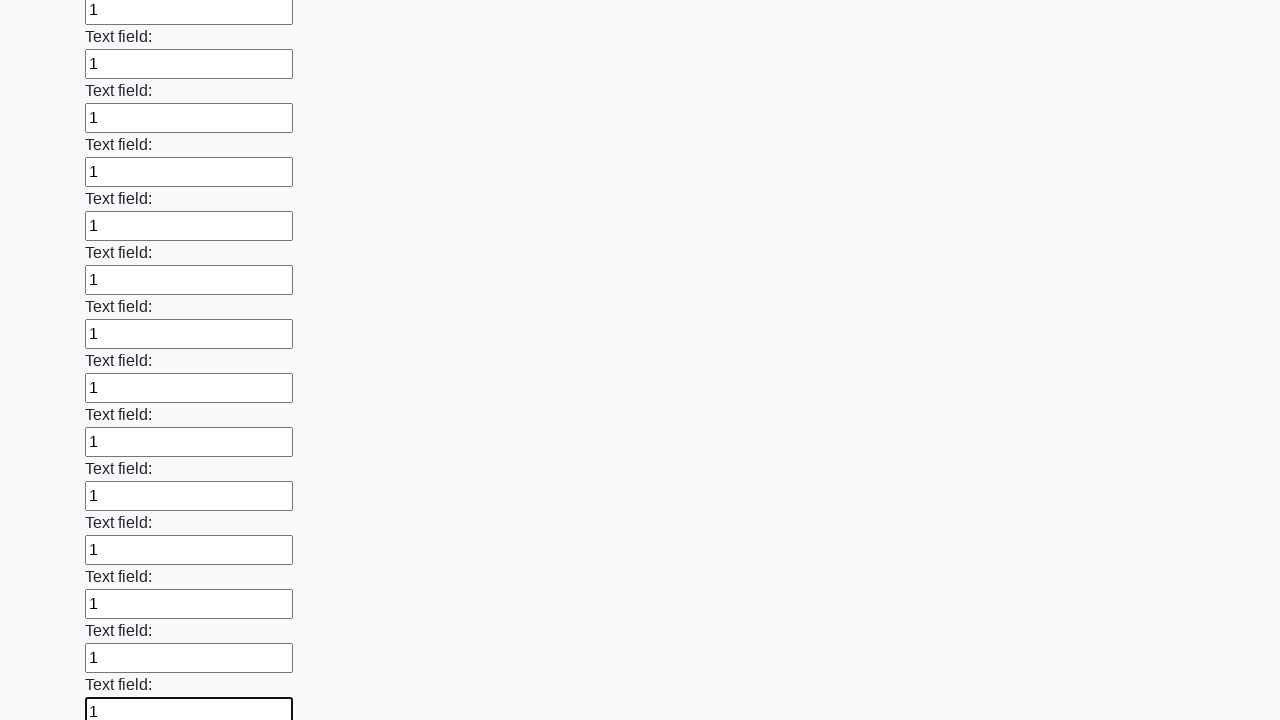

Filled an input field with '1' on input >> nth=73
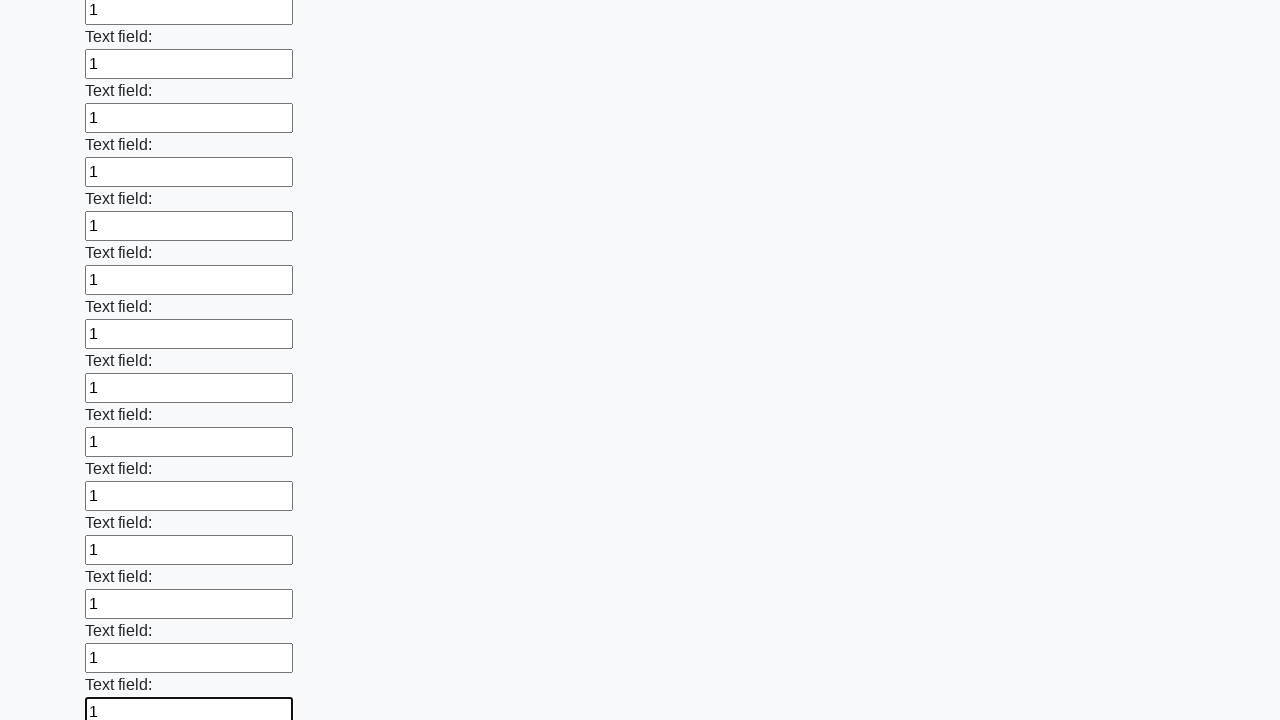

Filled an input field with '1' on input >> nth=74
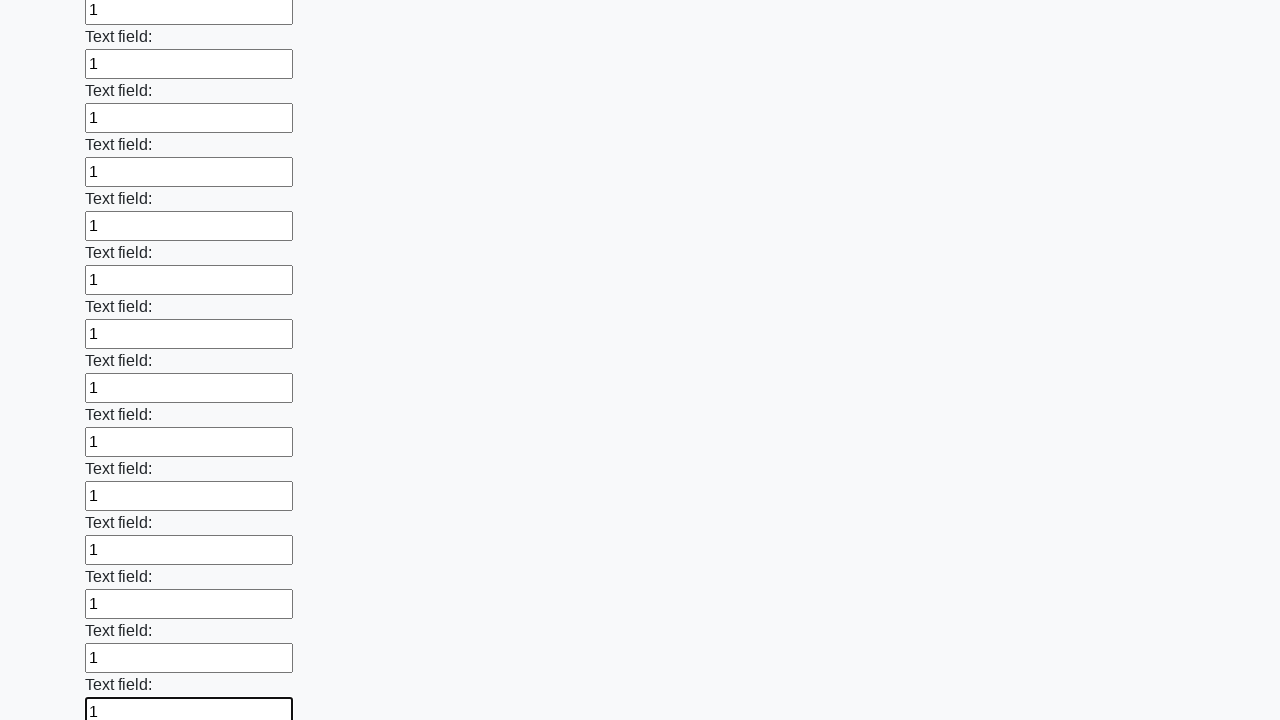

Filled an input field with '1' on input >> nth=75
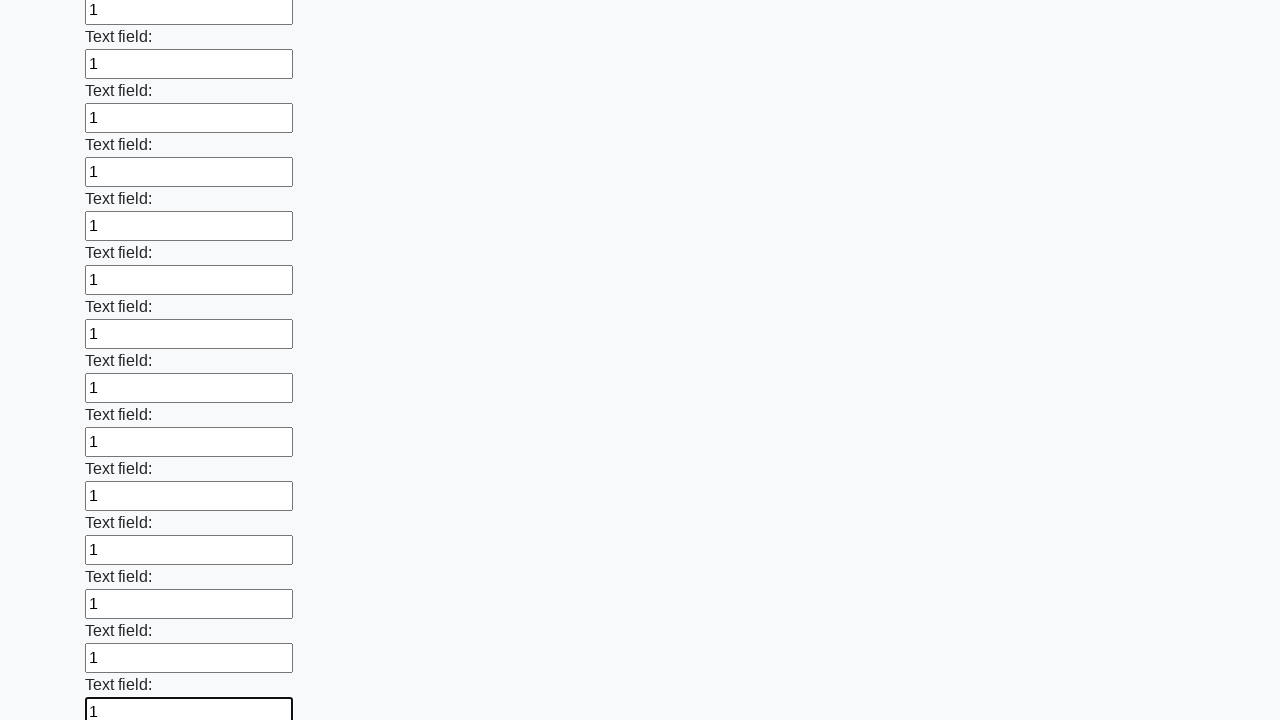

Filled an input field with '1' on input >> nth=76
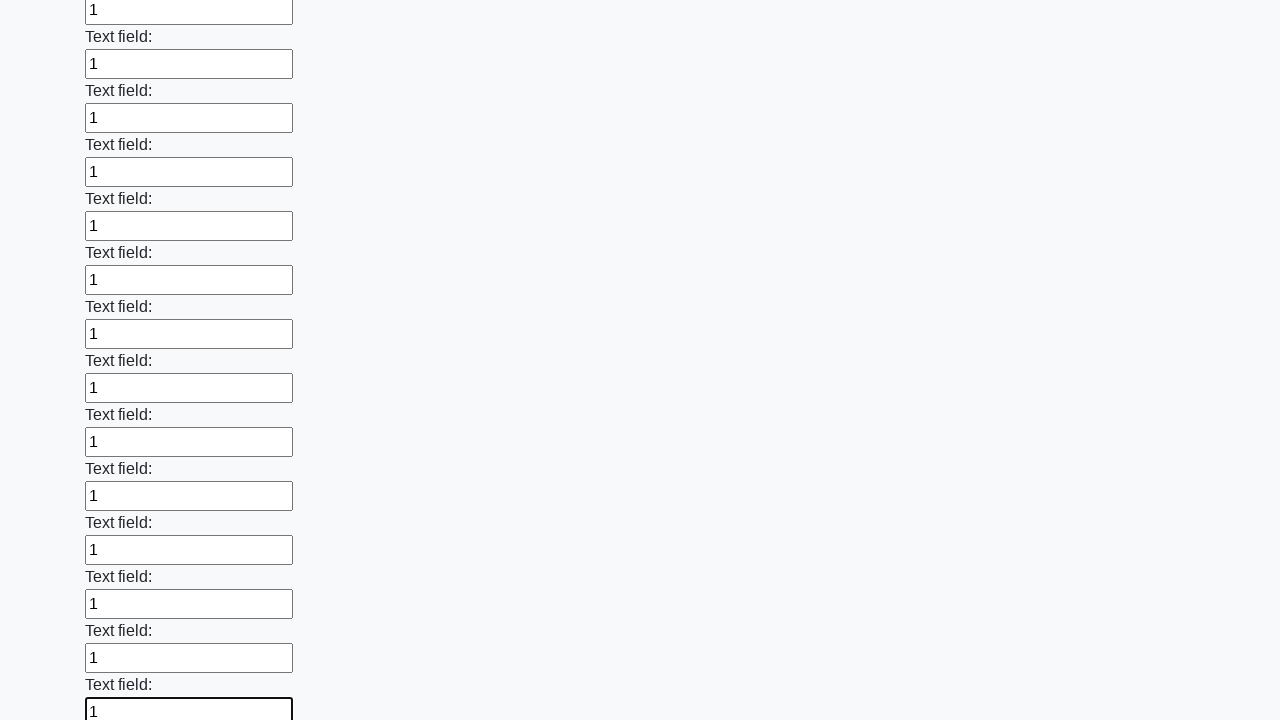

Filled an input field with '1' on input >> nth=77
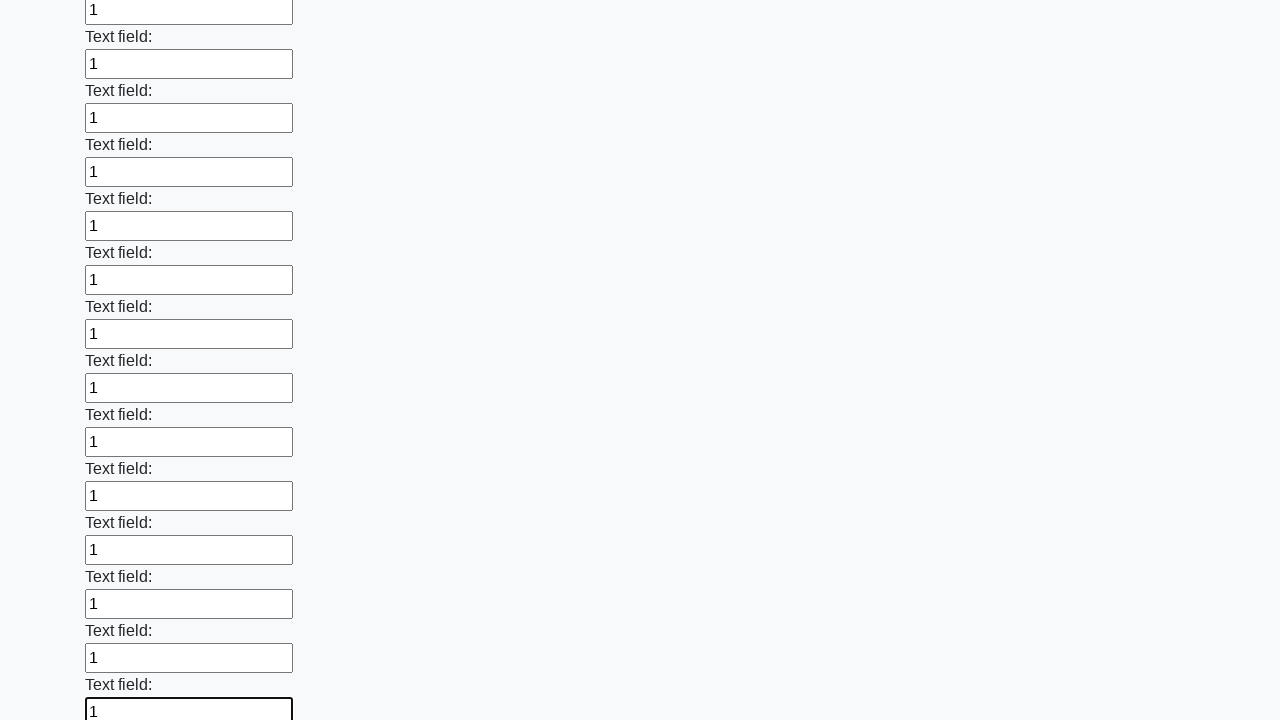

Filled an input field with '1' on input >> nth=78
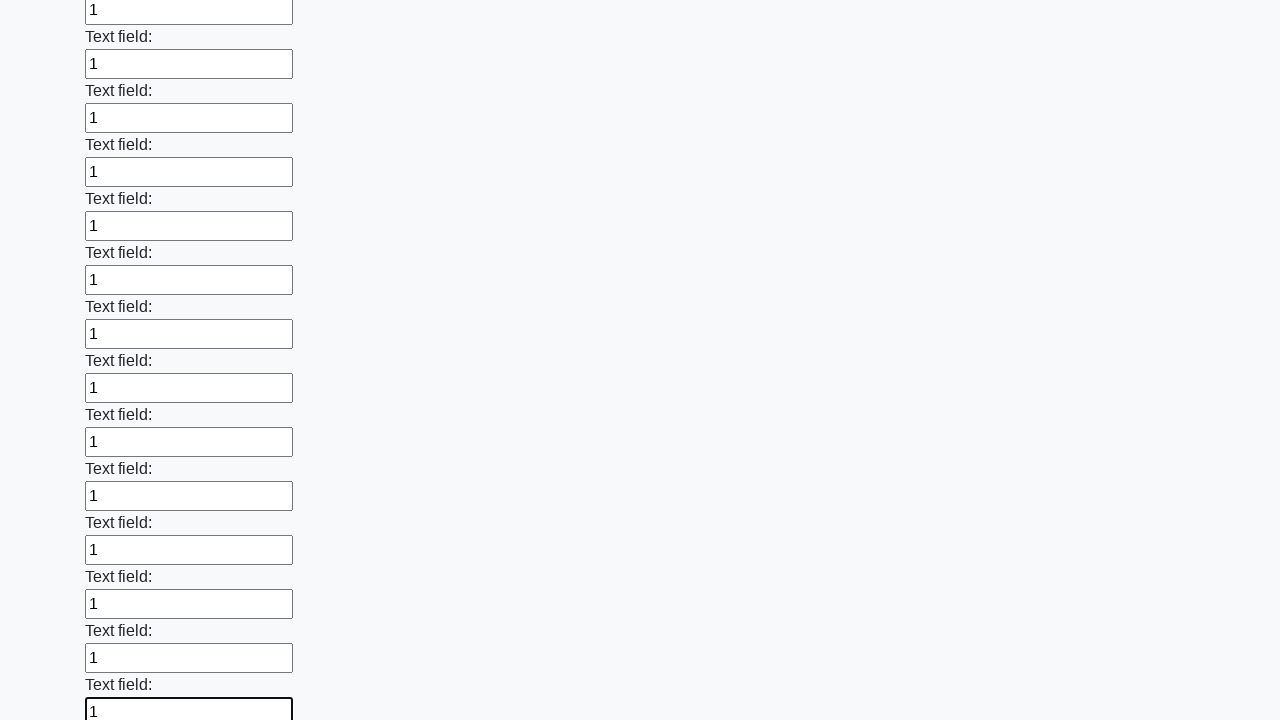

Filled an input field with '1' on input >> nth=79
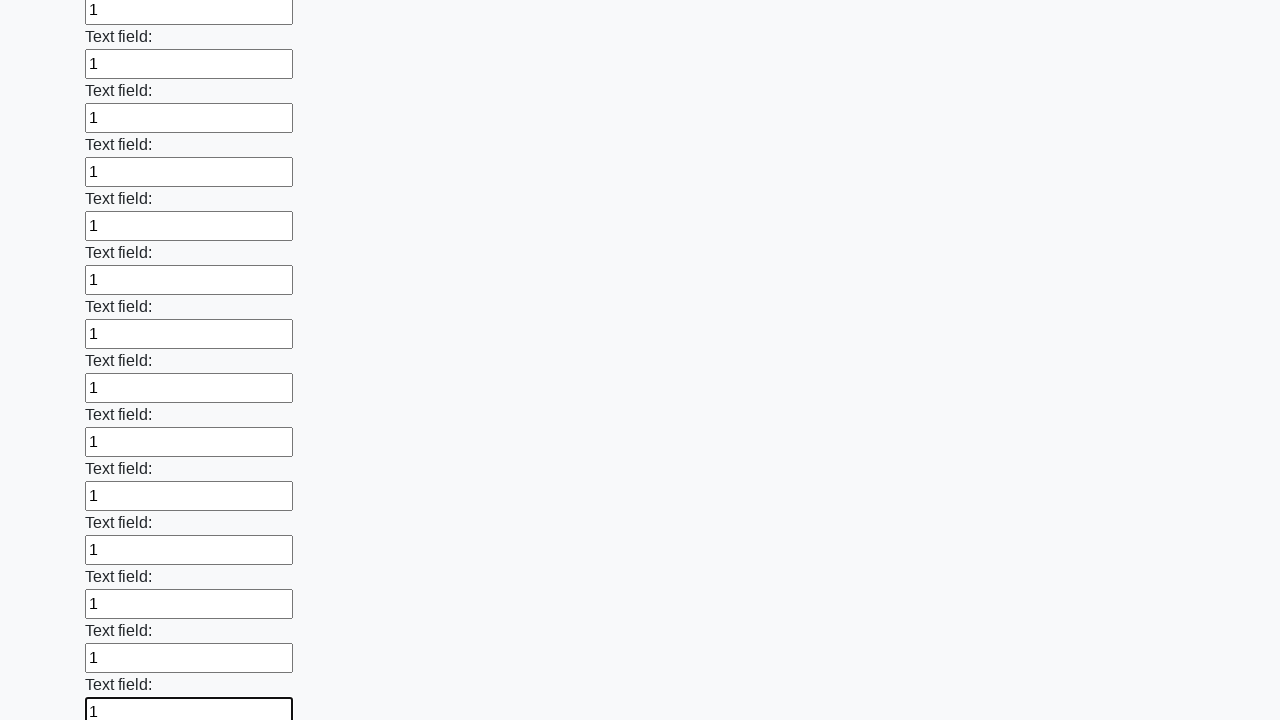

Filled an input field with '1' on input >> nth=80
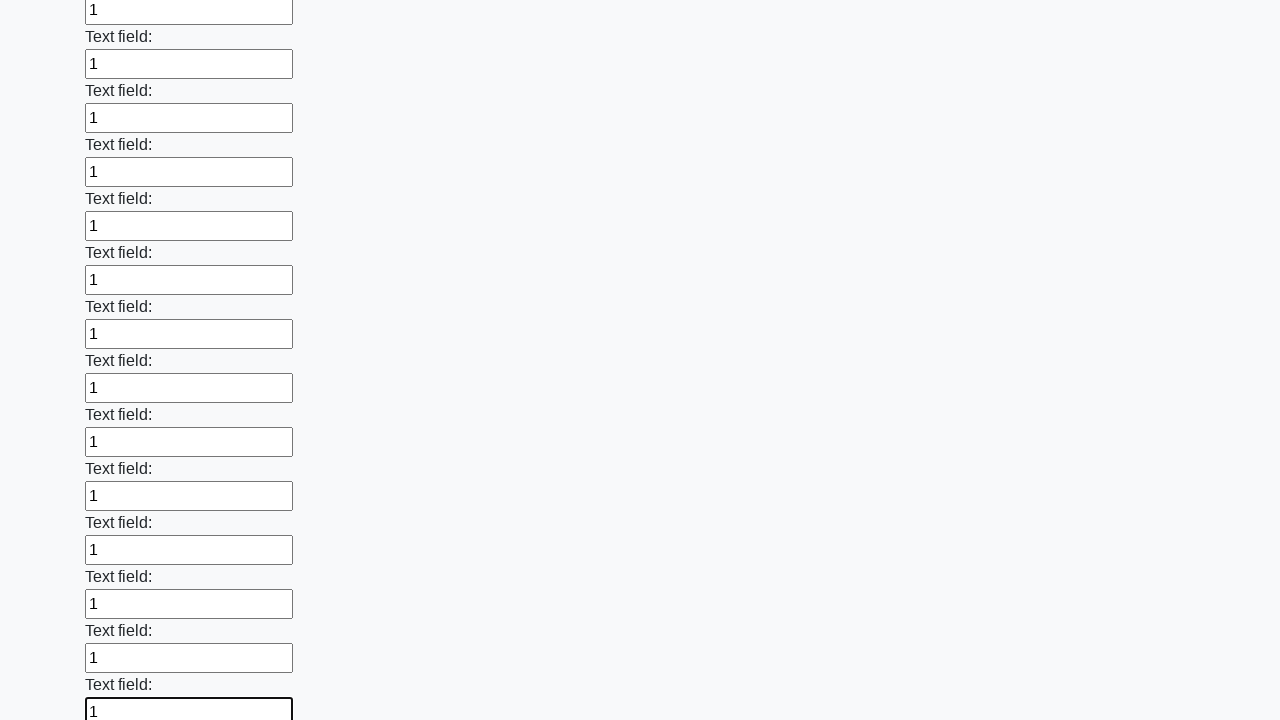

Filled an input field with '1' on input >> nth=81
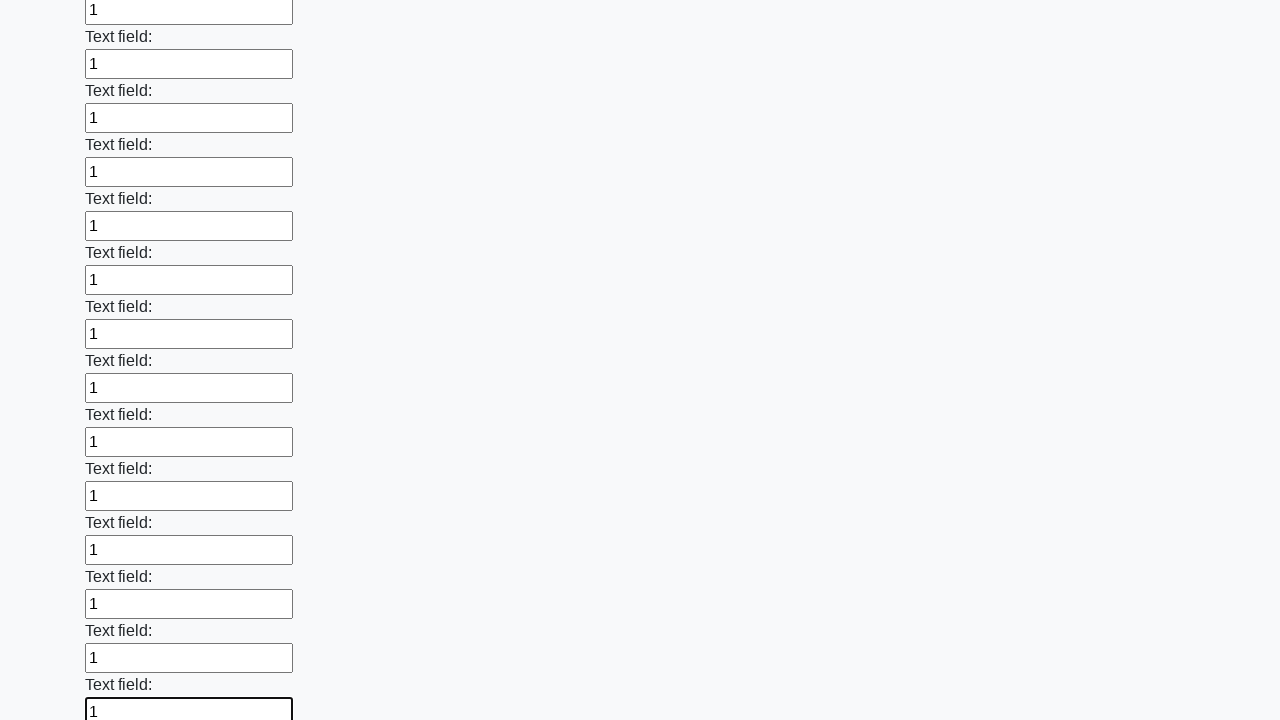

Filled an input field with '1' on input >> nth=82
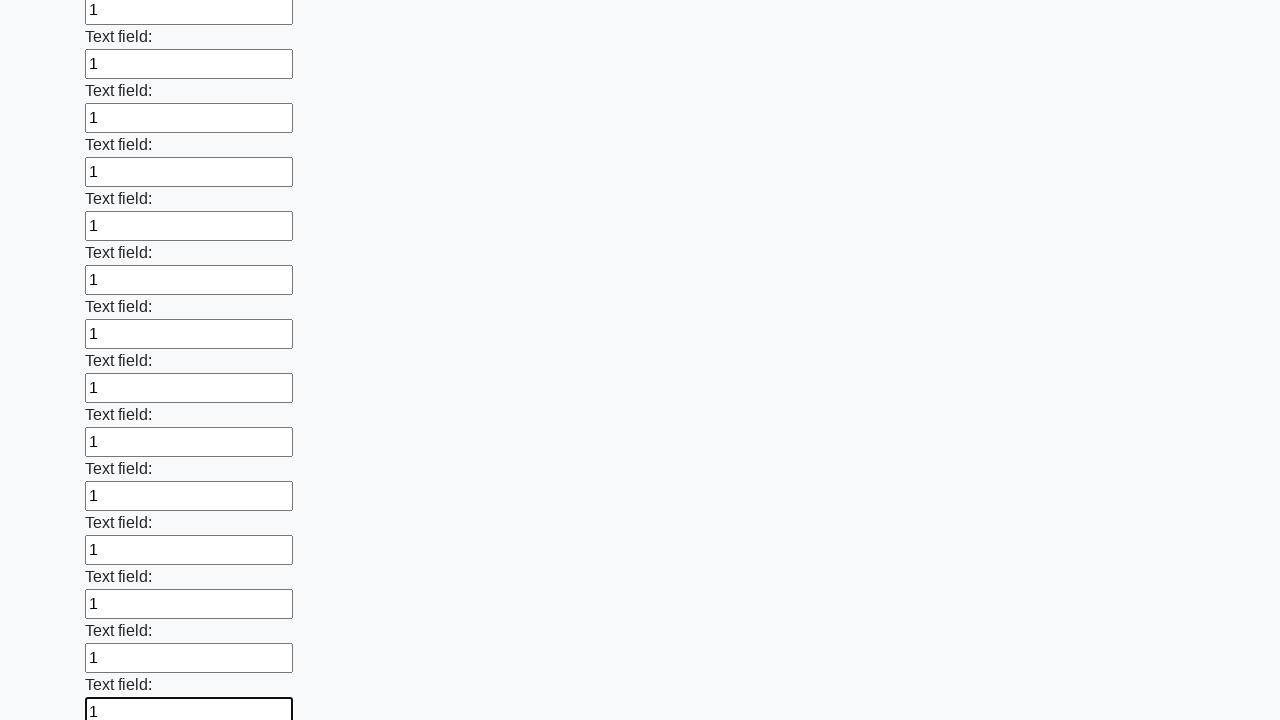

Filled an input field with '1' on input >> nth=83
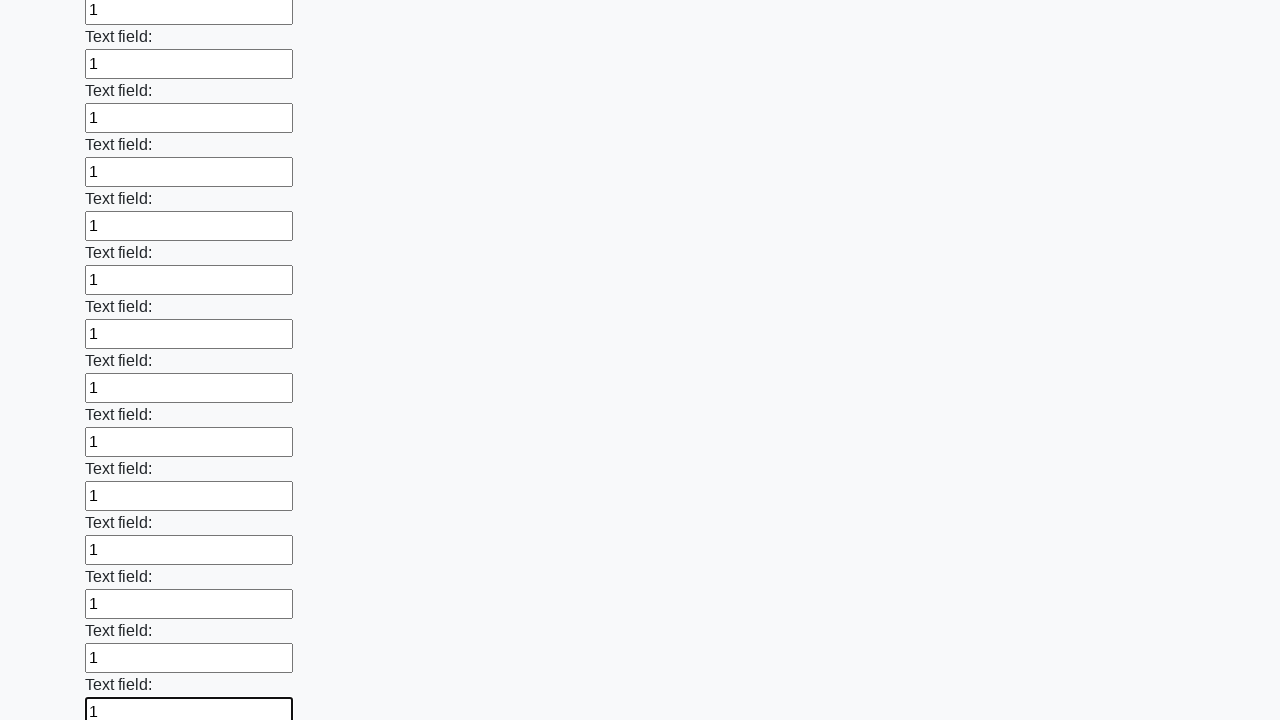

Filled an input field with '1' on input >> nth=84
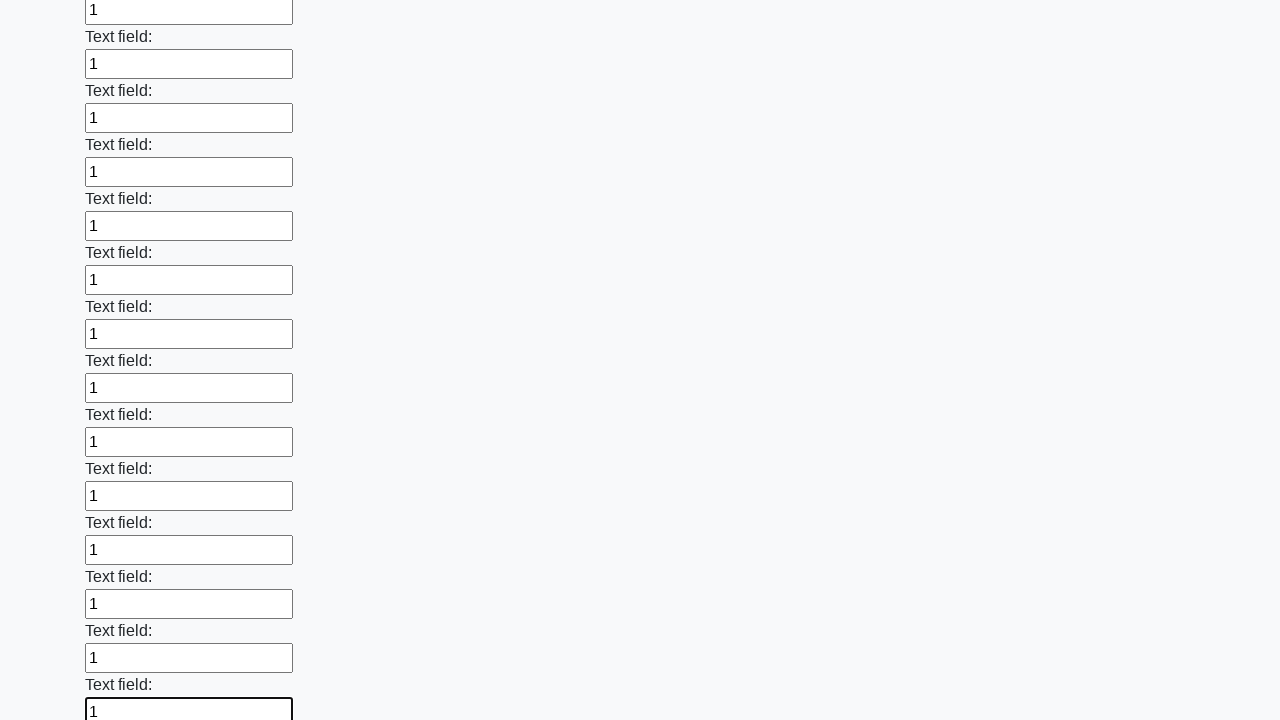

Filled an input field with '1' on input >> nth=85
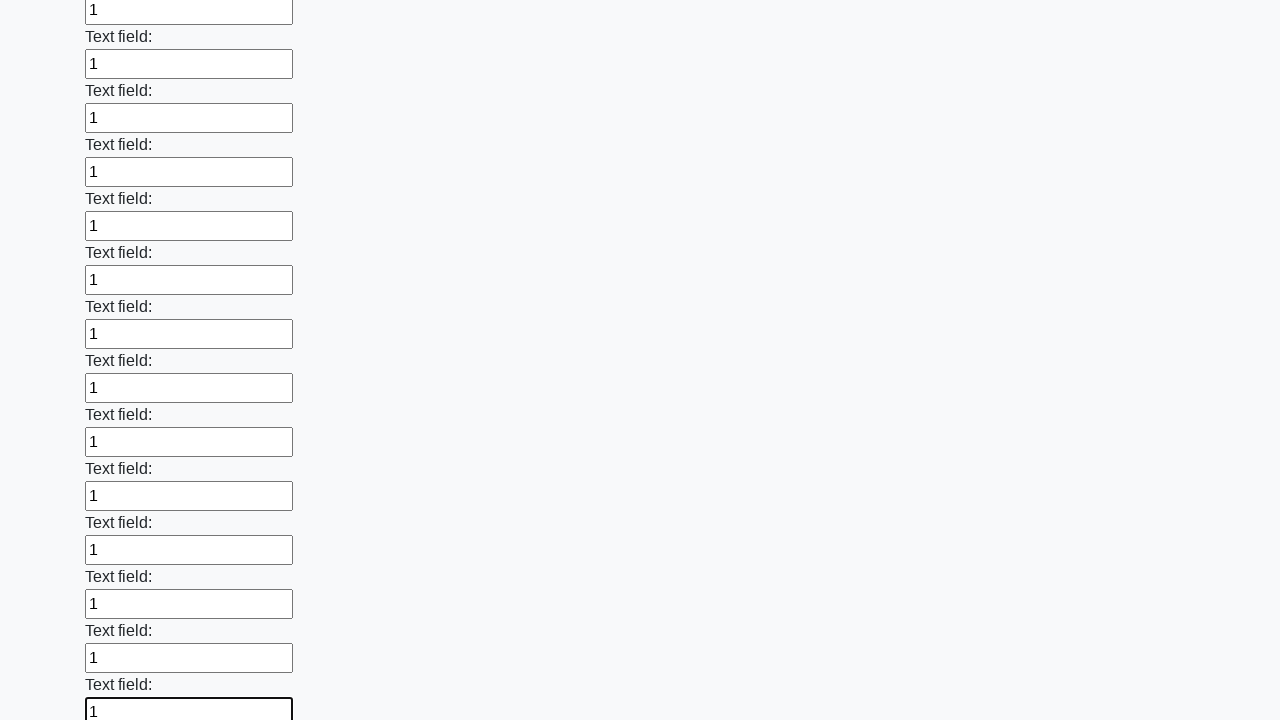

Filled an input field with '1' on input >> nth=86
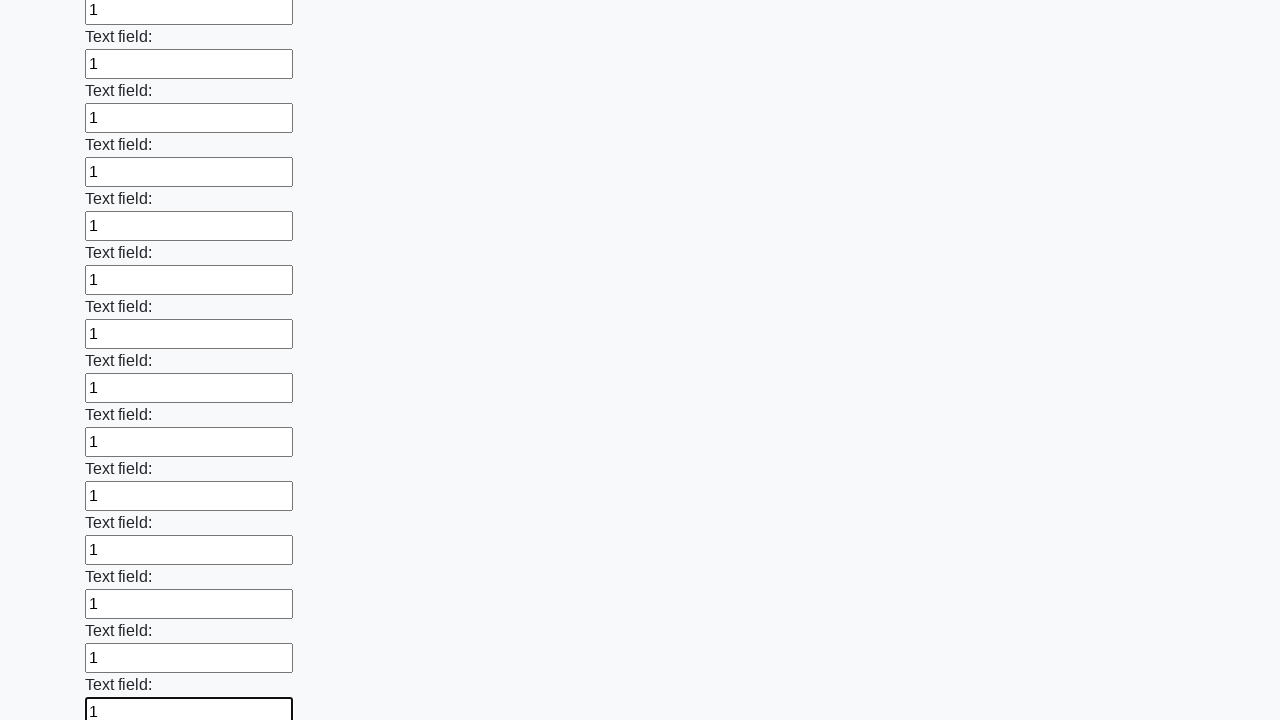

Filled an input field with '1' on input >> nth=87
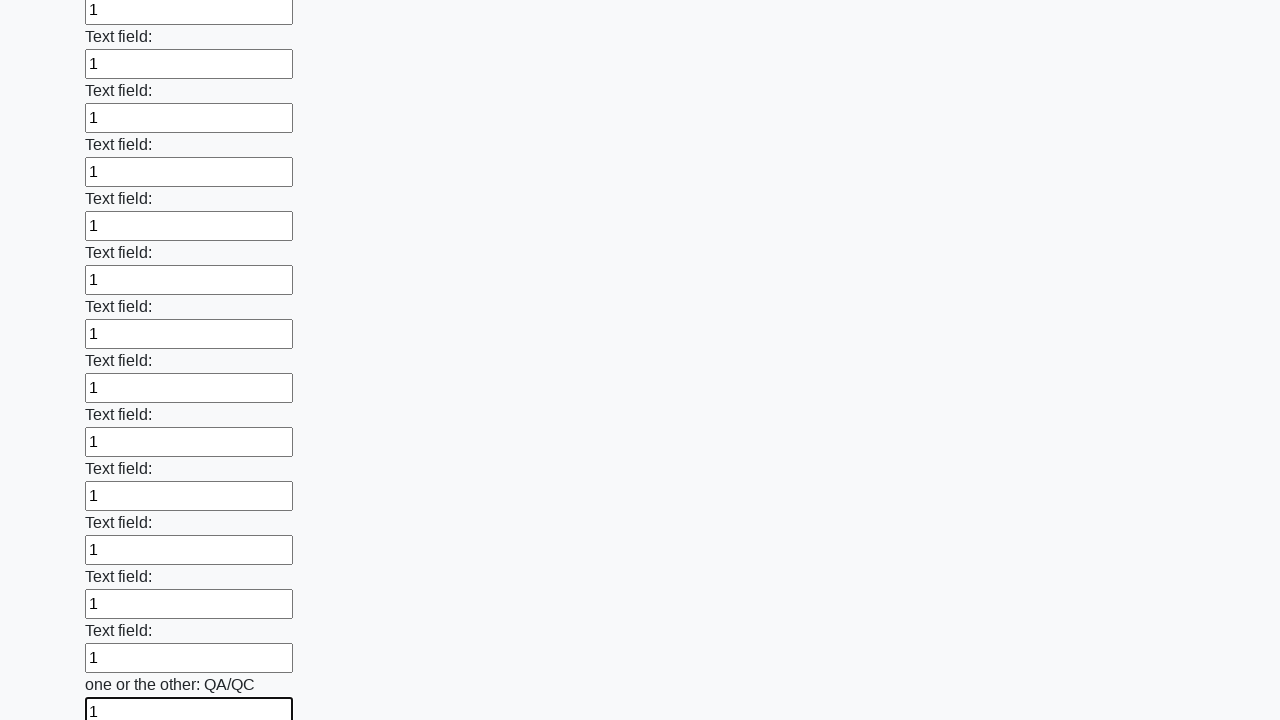

Filled an input field with '1' on input >> nth=88
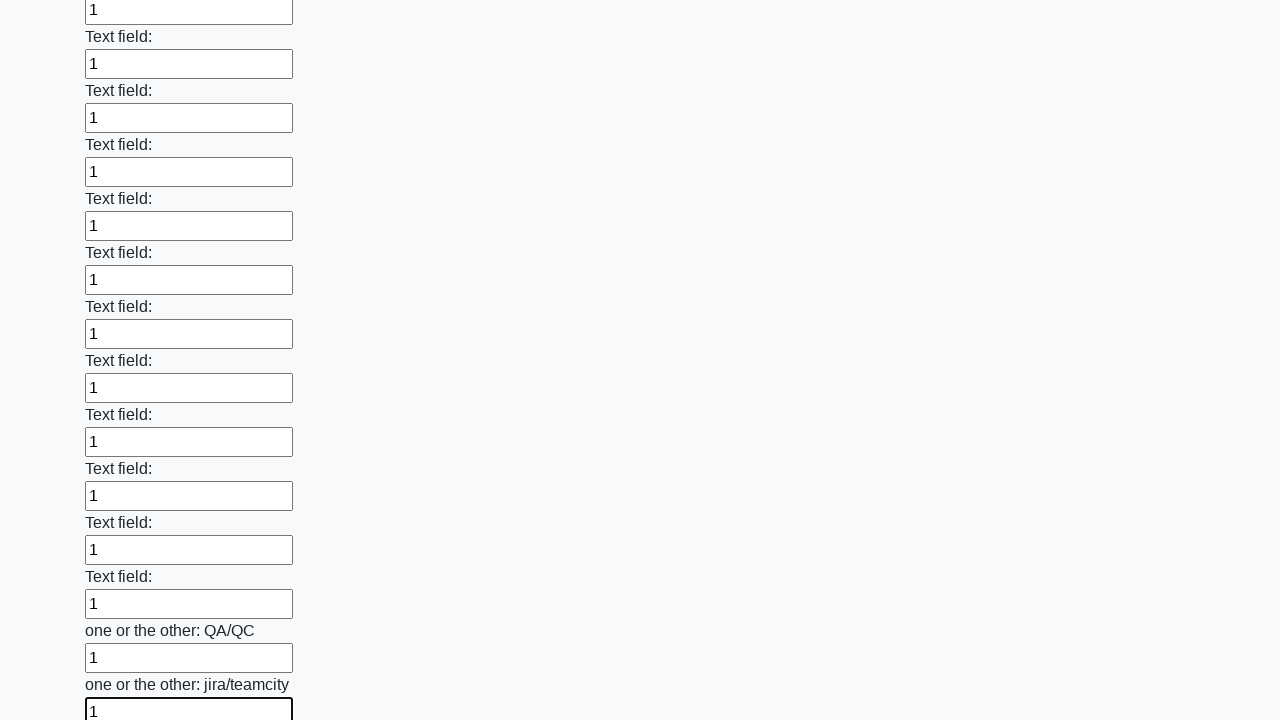

Filled an input field with '1' on input >> nth=89
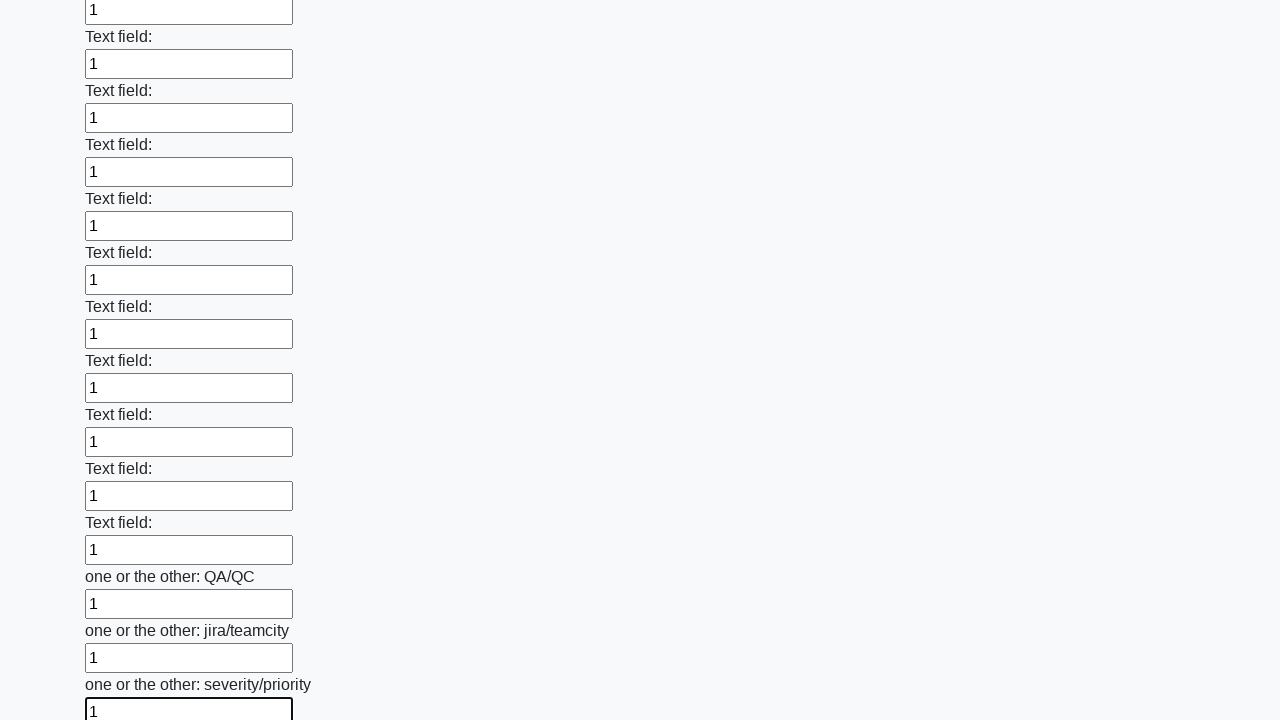

Filled an input field with '1' on input >> nth=90
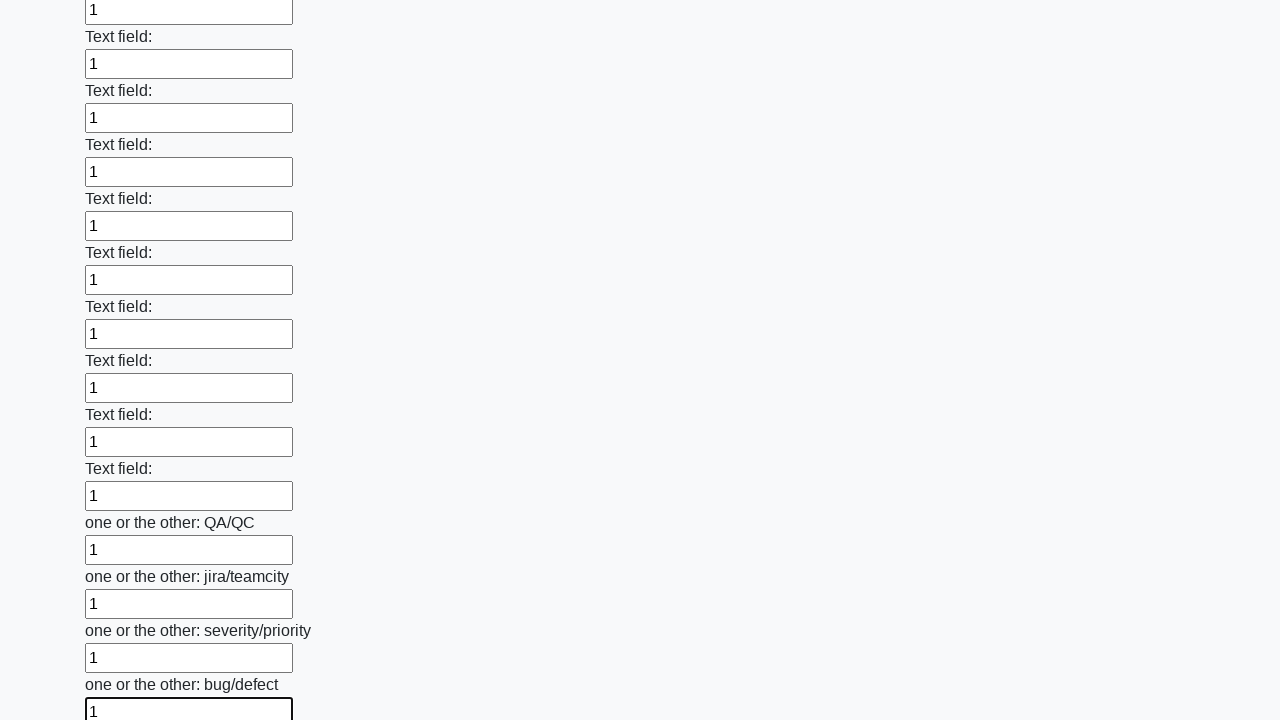

Filled an input field with '1' on input >> nth=91
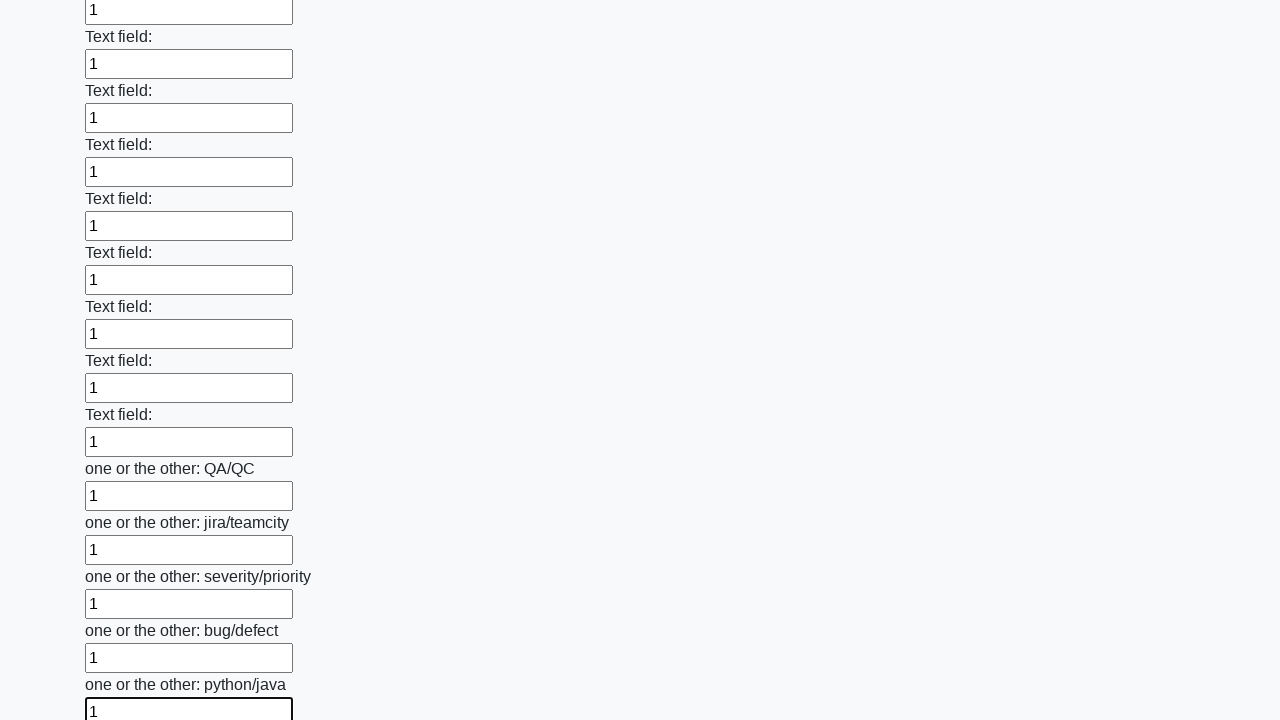

Filled an input field with '1' on input >> nth=92
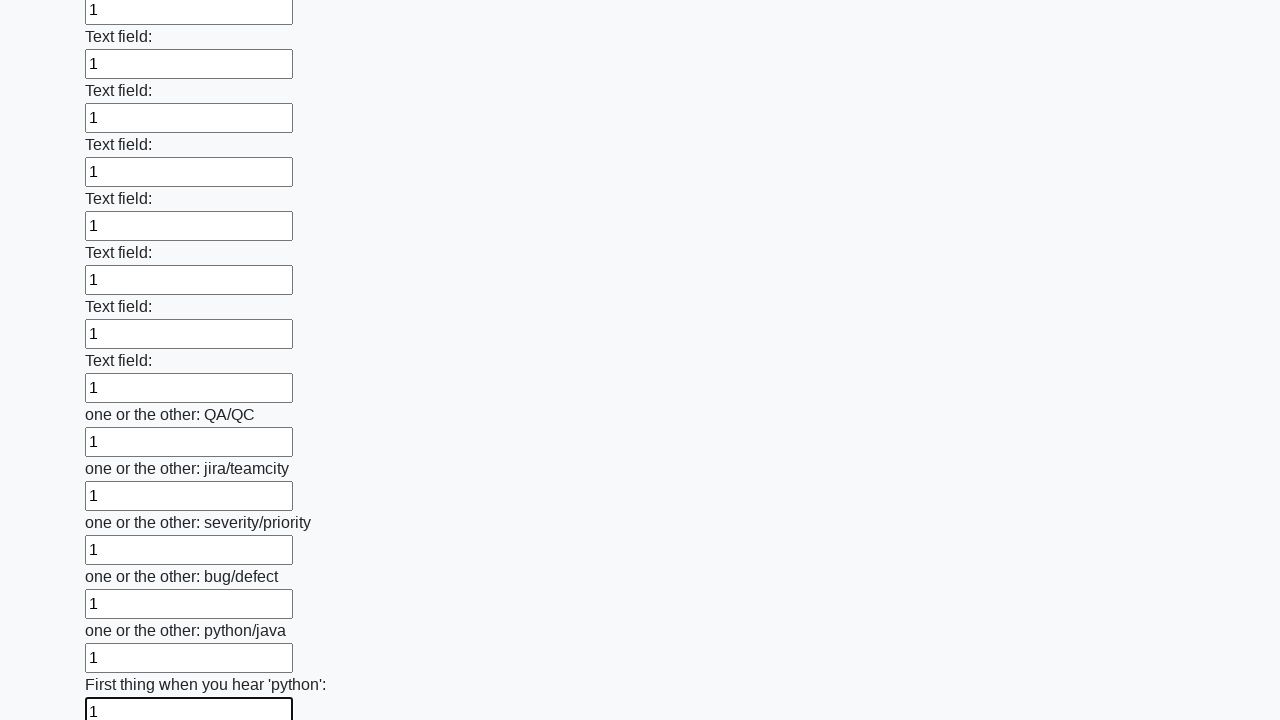

Filled an input field with '1' on input >> nth=93
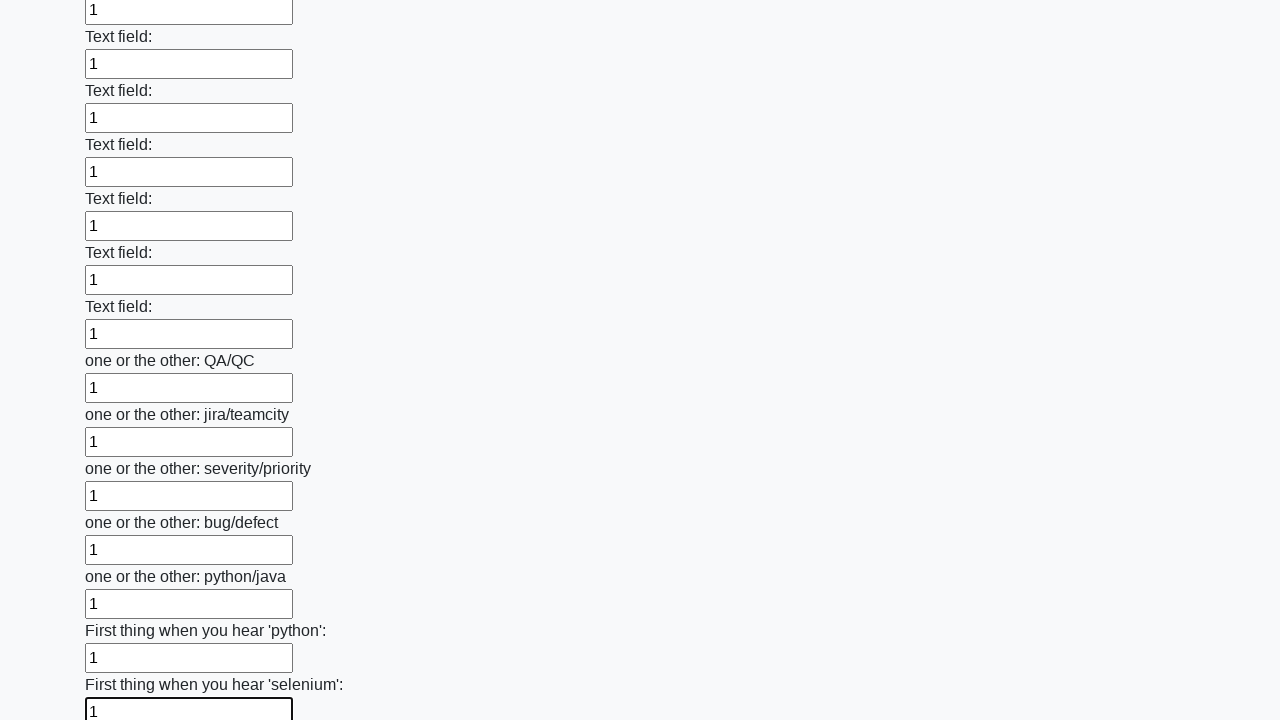

Filled an input field with '1' on input >> nth=94
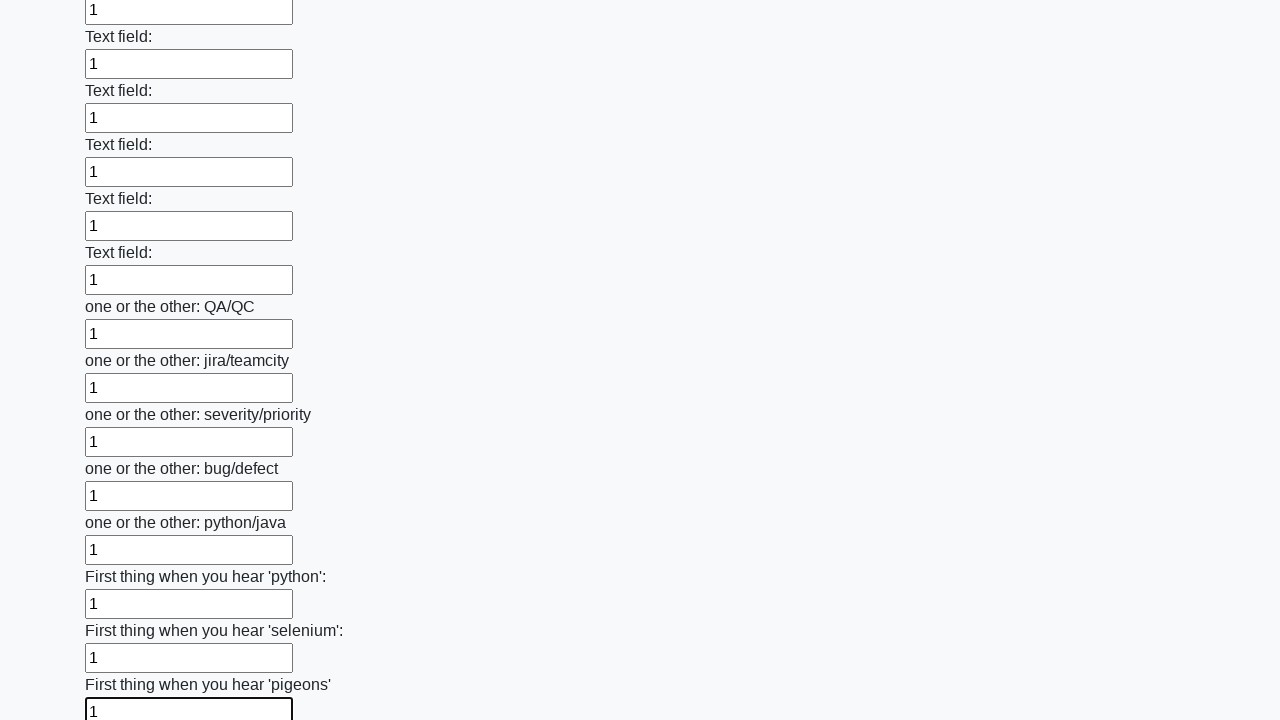

Filled an input field with '1' on input >> nth=95
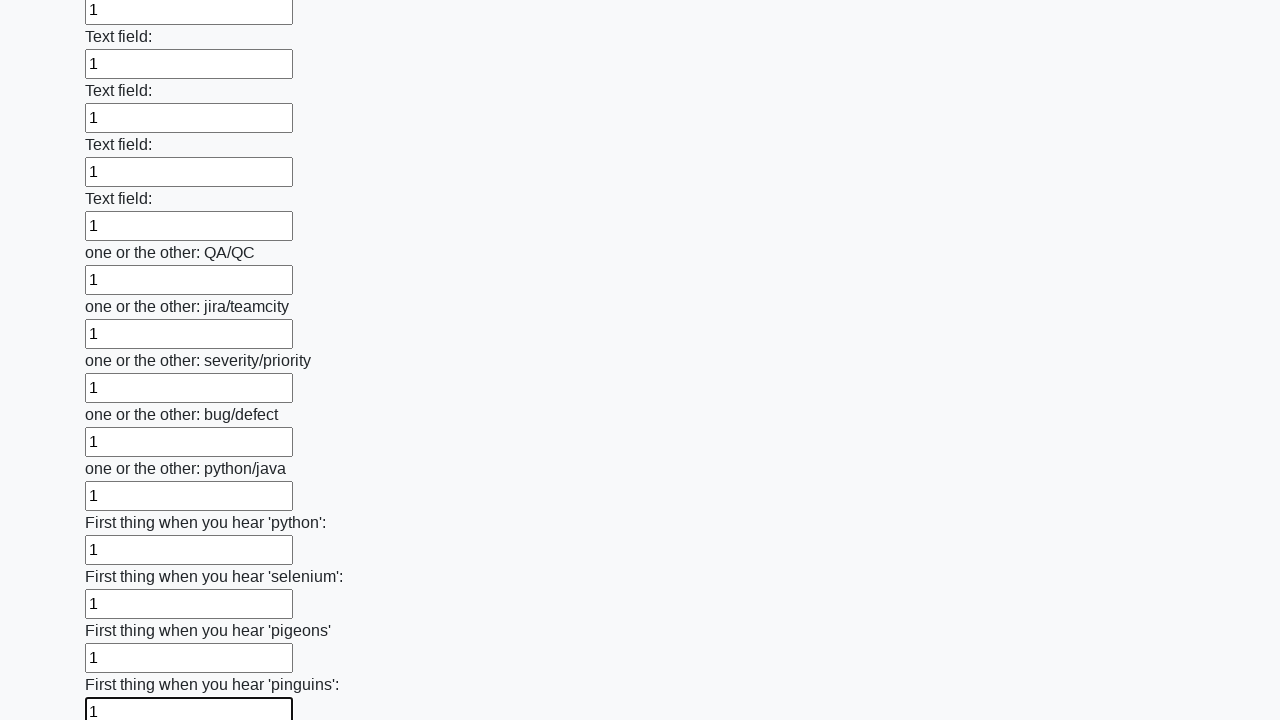

Filled an input field with '1' on input >> nth=96
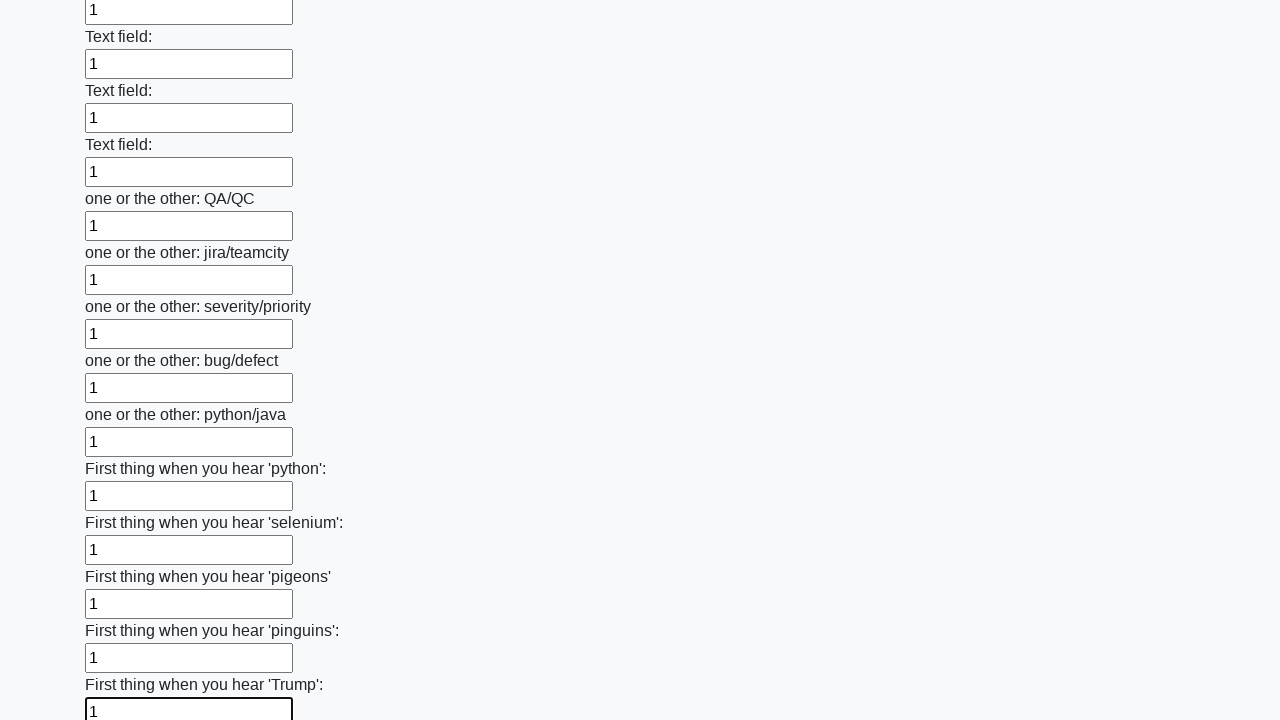

Filled an input field with '1' on input >> nth=97
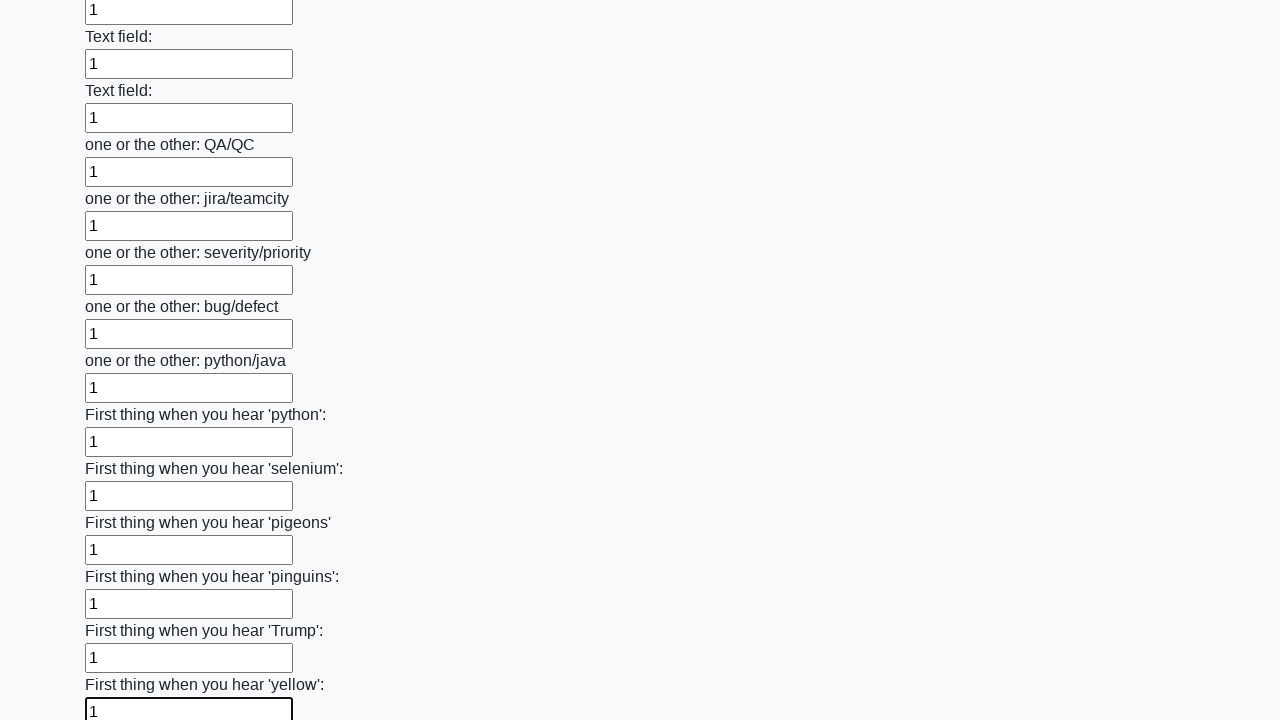

Filled an input field with '1' on input >> nth=98
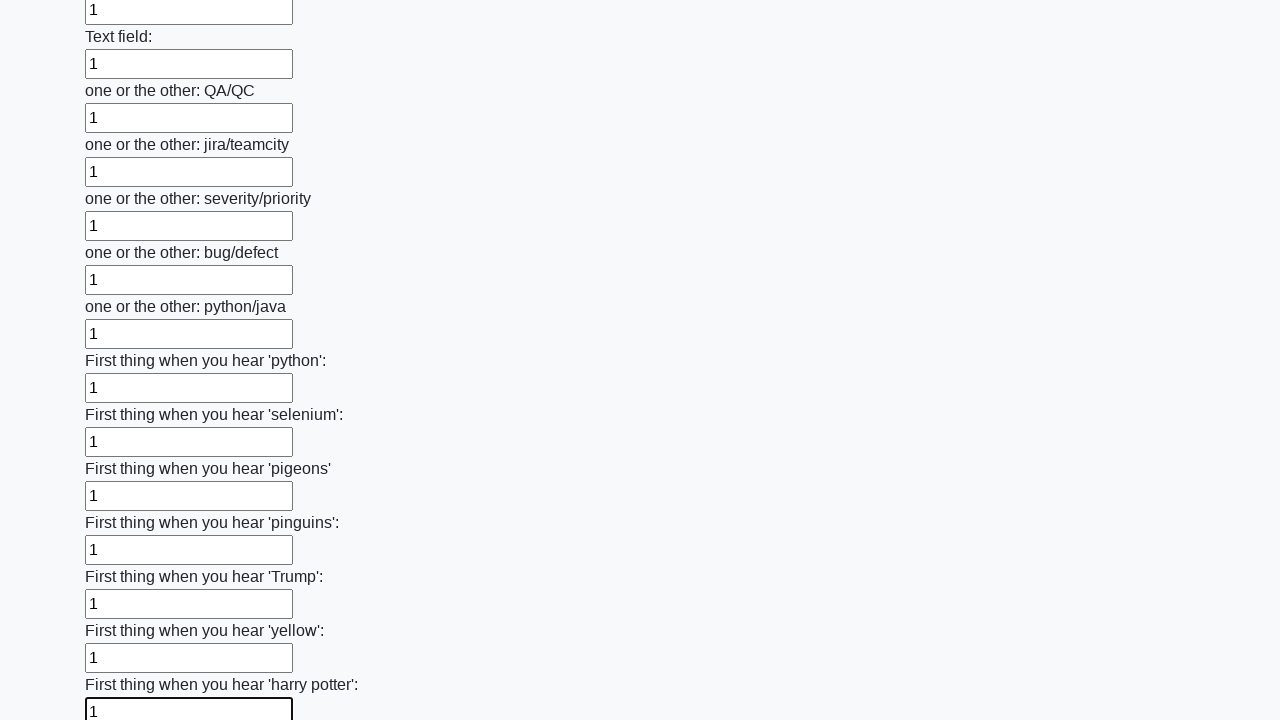

Filled an input field with '1' on input >> nth=99
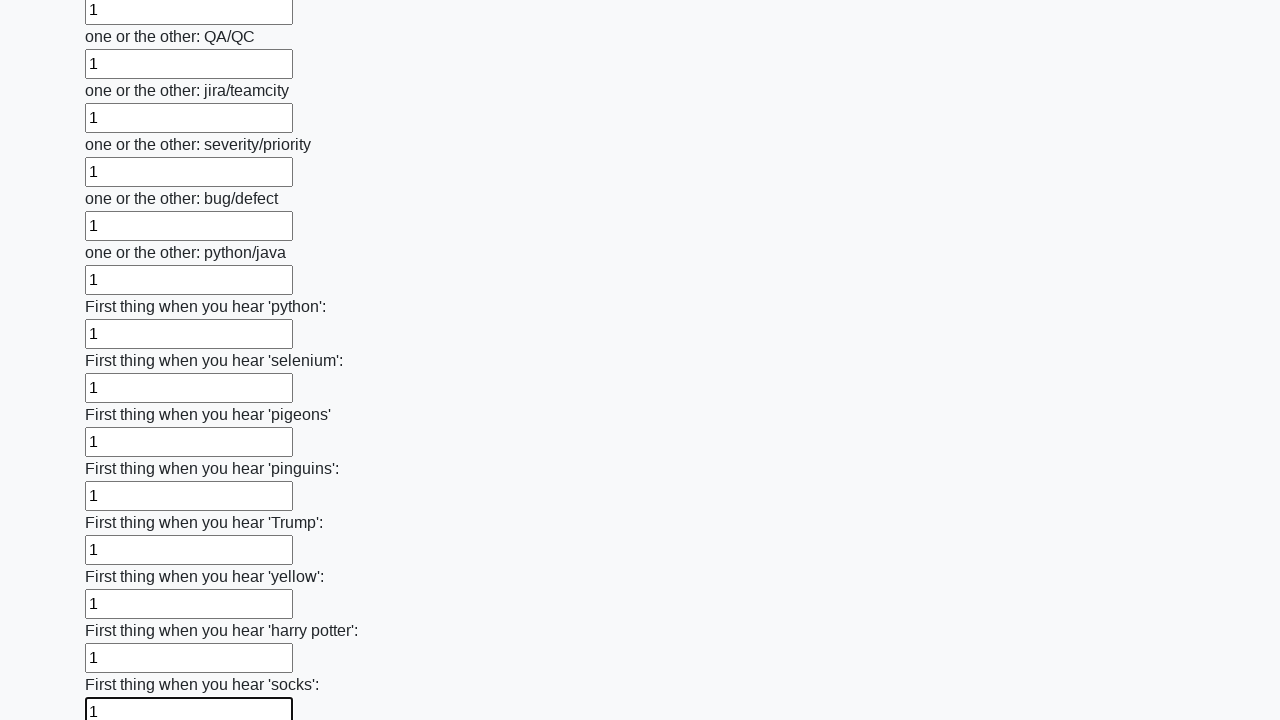

Clicked the submit button to submit the form at (123, 611) on .btn
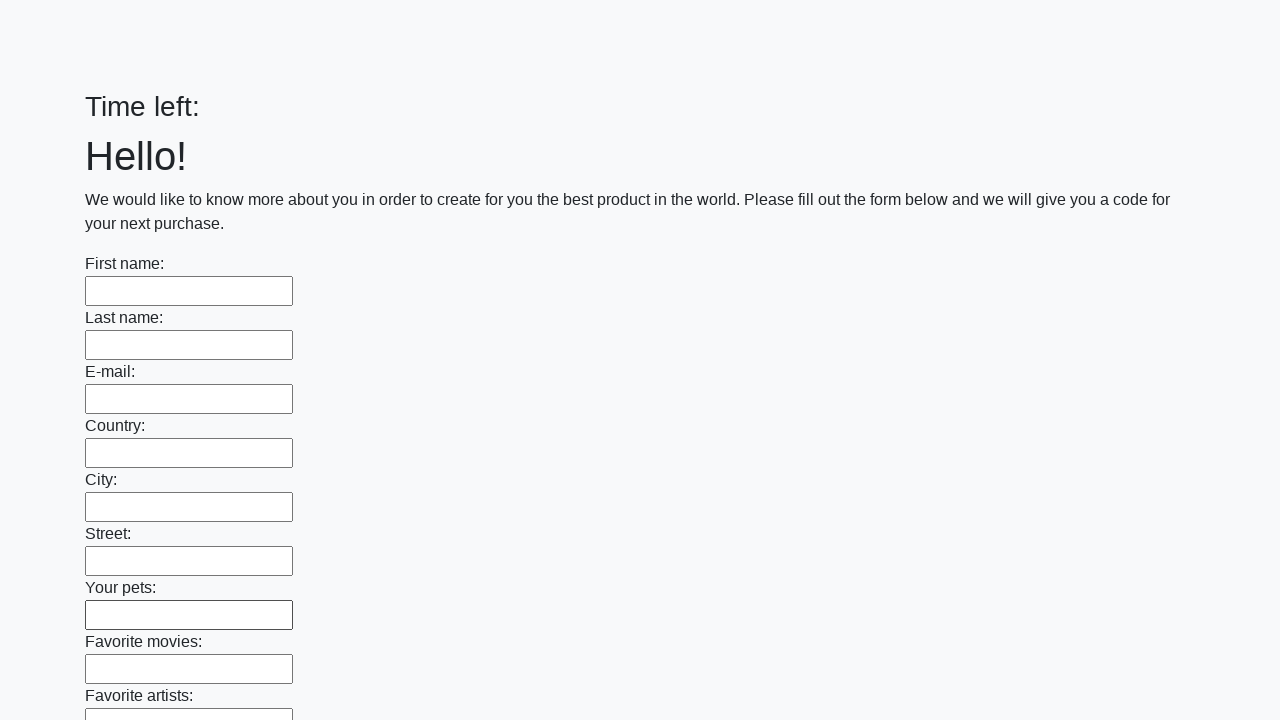

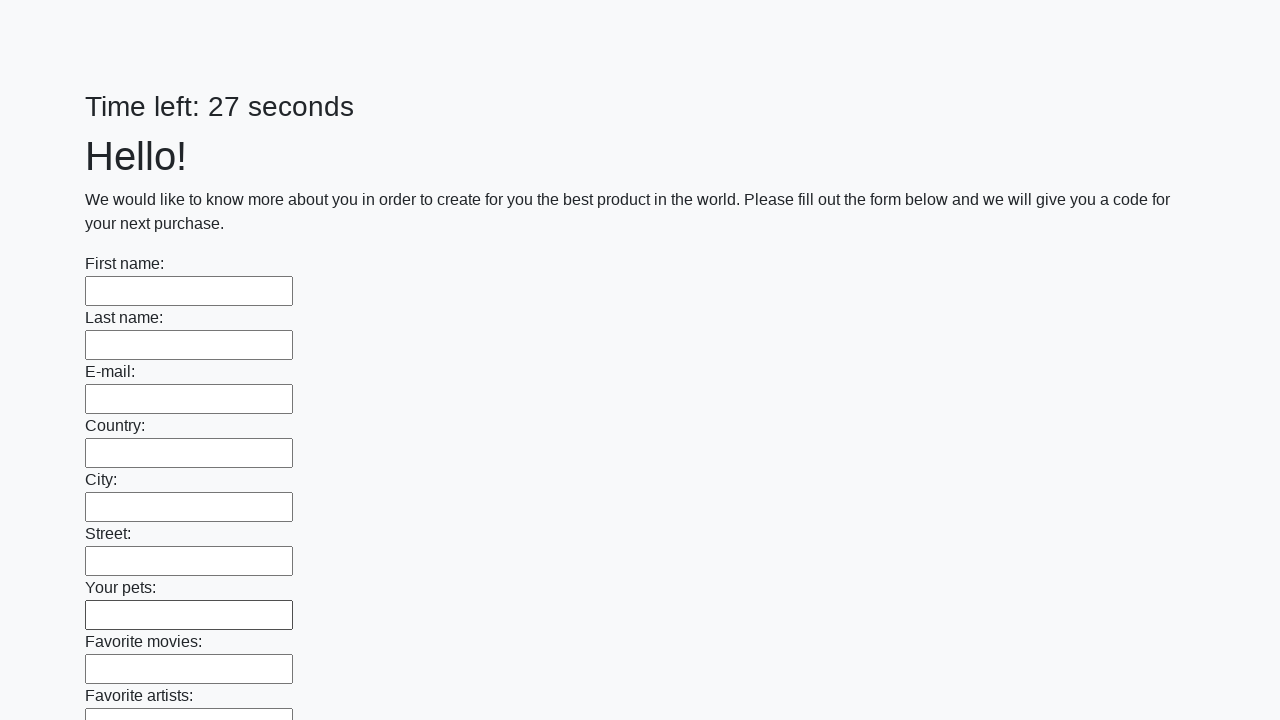